Completes the RPA Challenge by clicking the Start button, then filling out 10 consecutive forms with personal data (first name, last name, company, role, address, email, phone) and submitting each form.

Starting URL: https://www.rpachallenge.com/

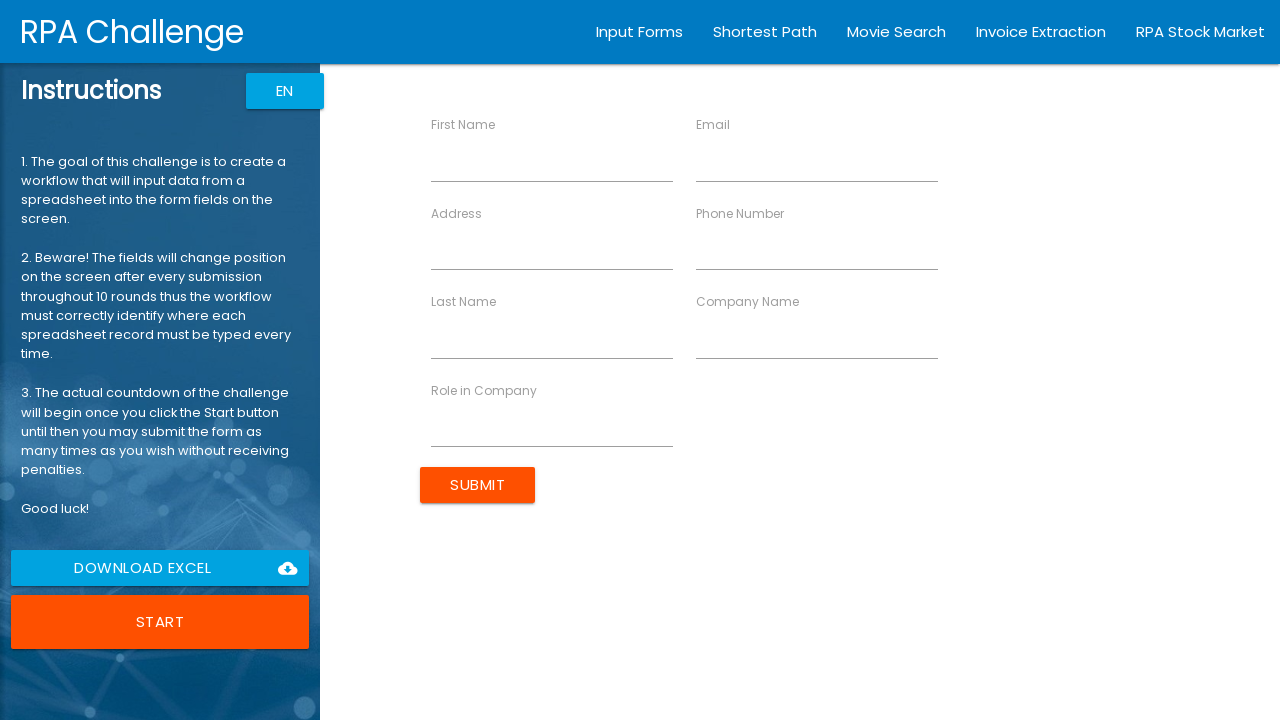

Page loaded and button selector is available
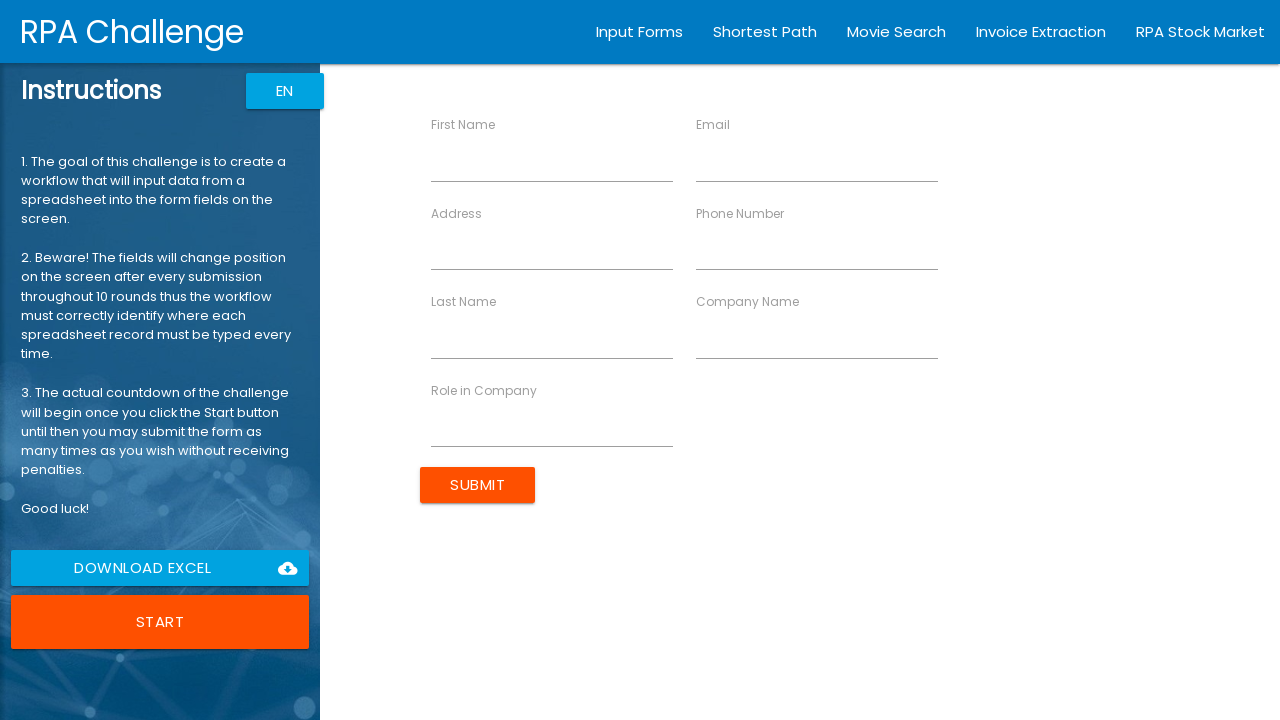

Clicked Start button to begin RPA Challenge at (160, 622) on button:has-text('Start')
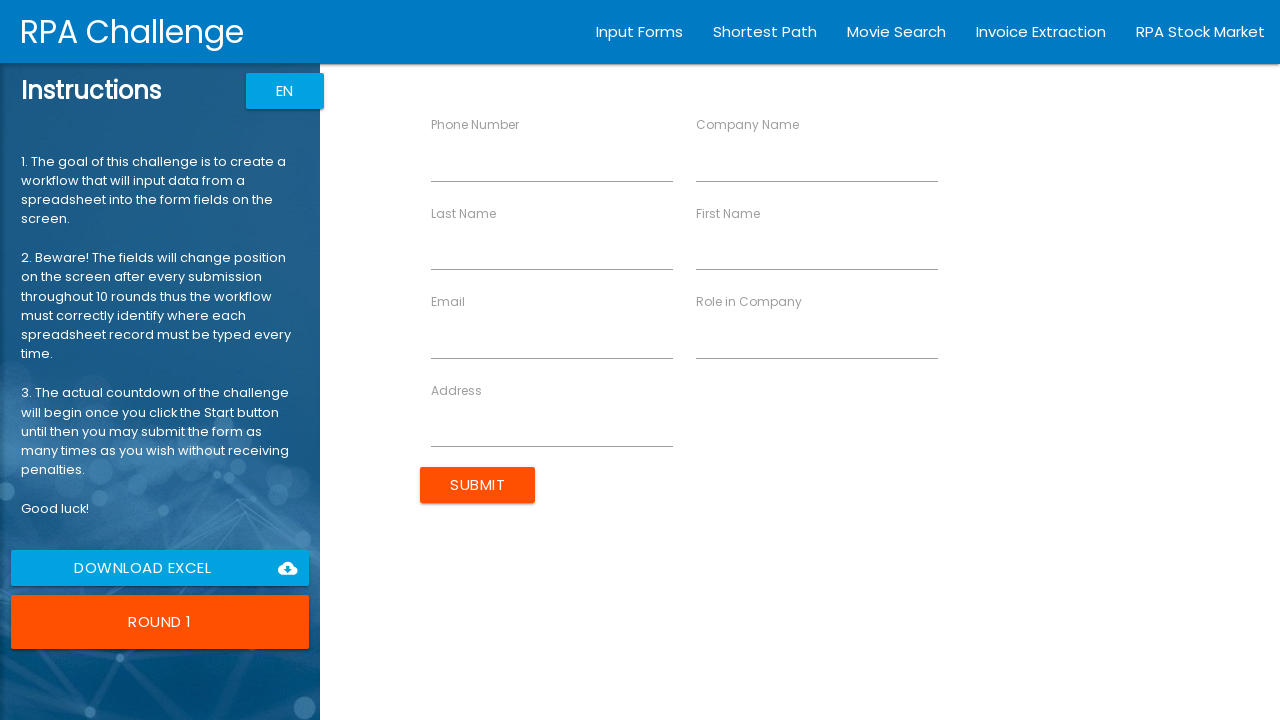

Form inputs are available
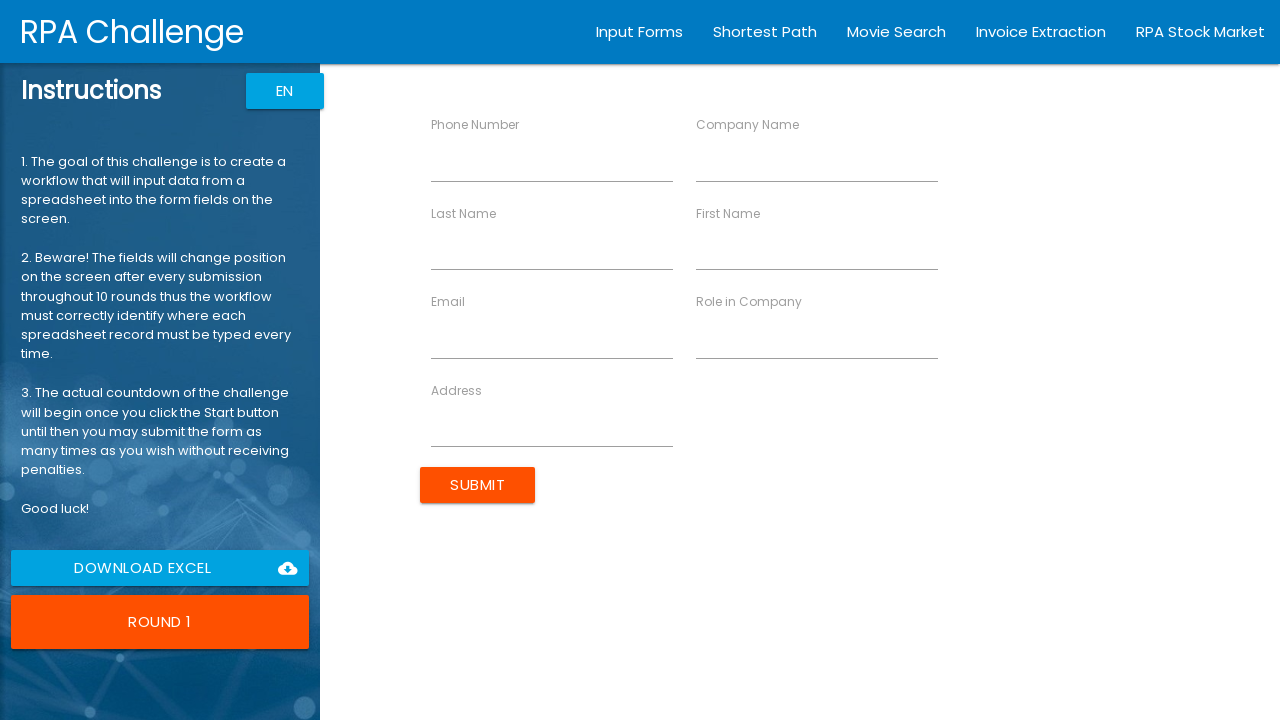

Filled first name field with 'John' on input[ng-reflect-name='labelFirstName']
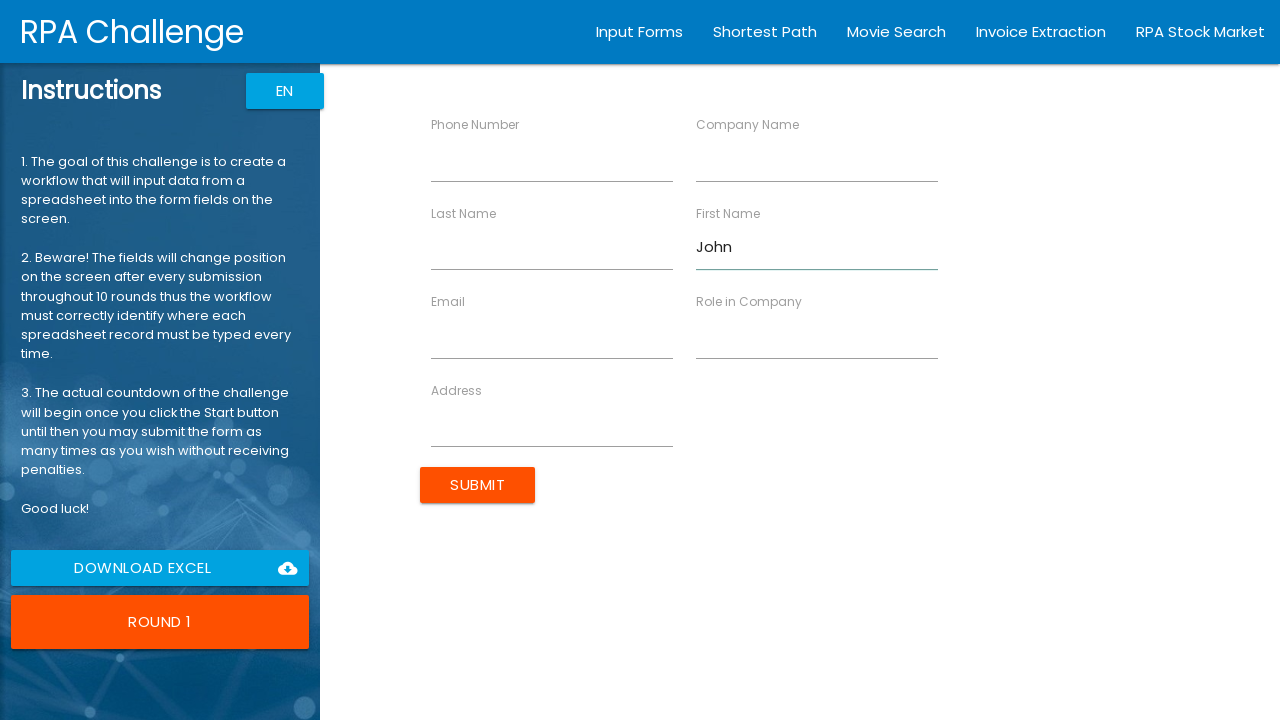

Filled last name field with 'Smith' on input[ng-reflect-name='labelLastName']
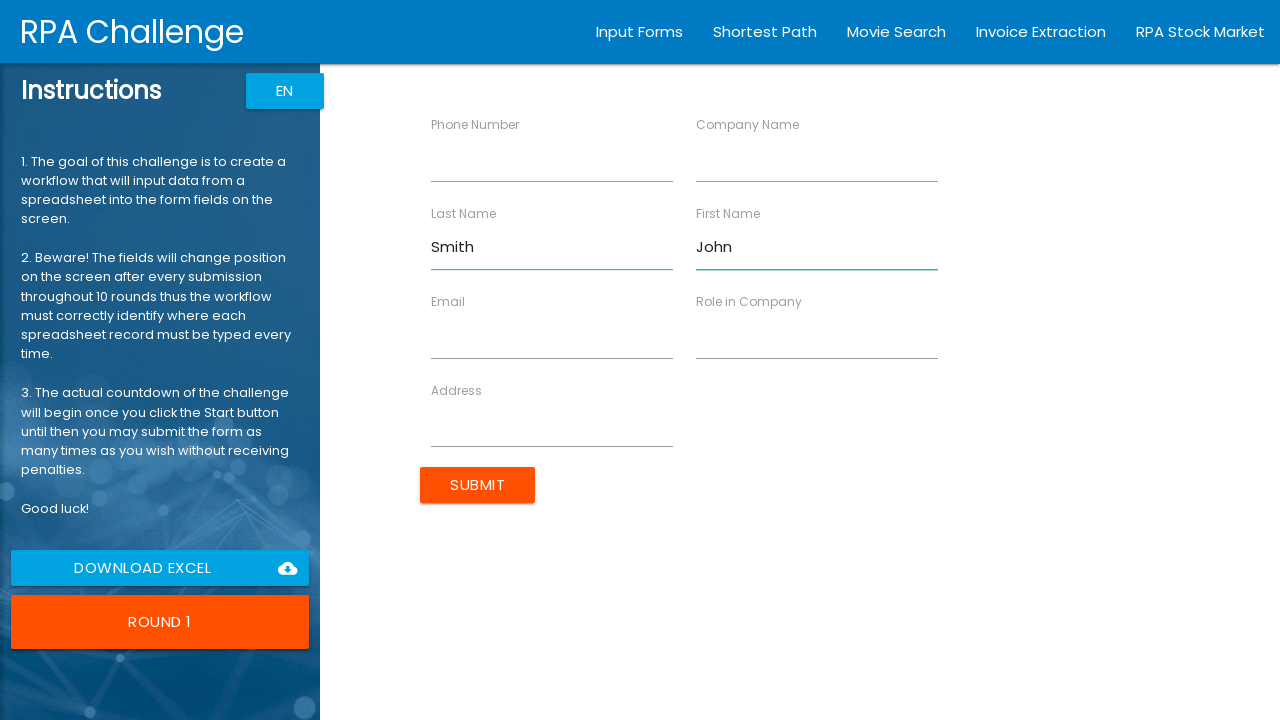

Filled company name field with 'Acme Corp' on input[ng-reflect-name='labelCompanyName']
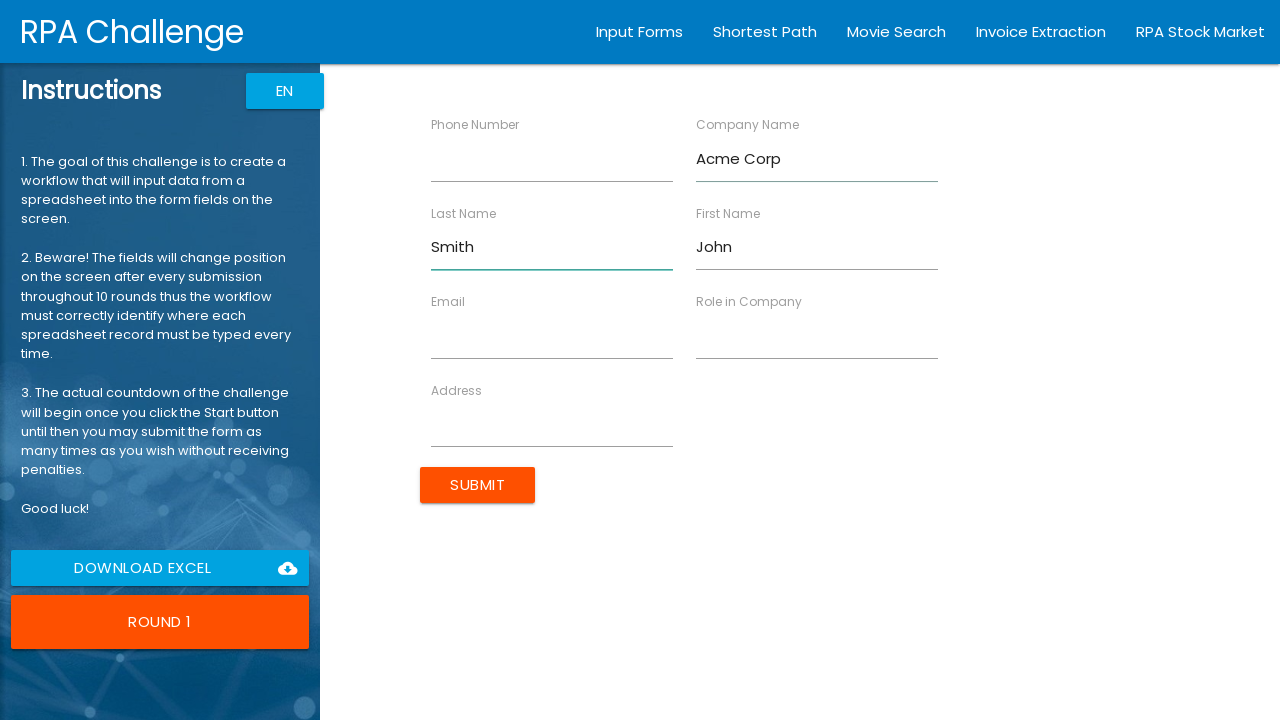

Filled role field with 'Manager' on input[ng-reflect-name='labelRole']
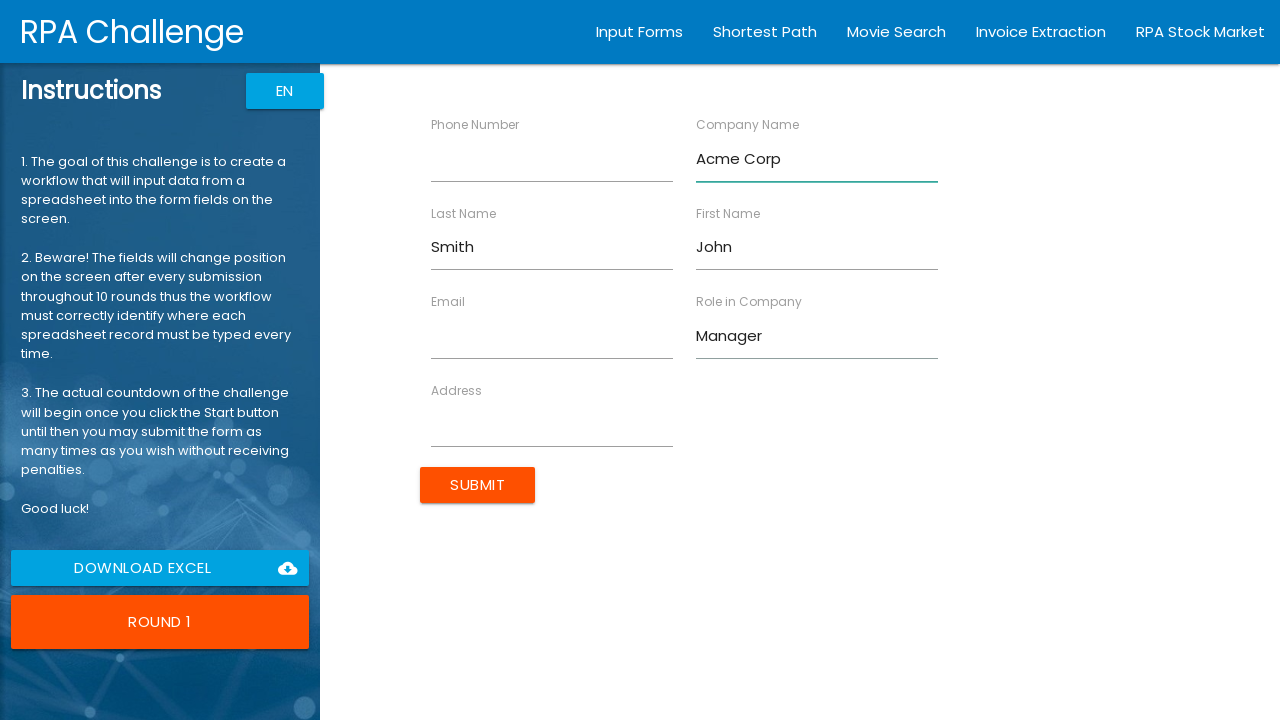

Filled address field with '123 Main St' on input[ng-reflect-name='labelAddress']
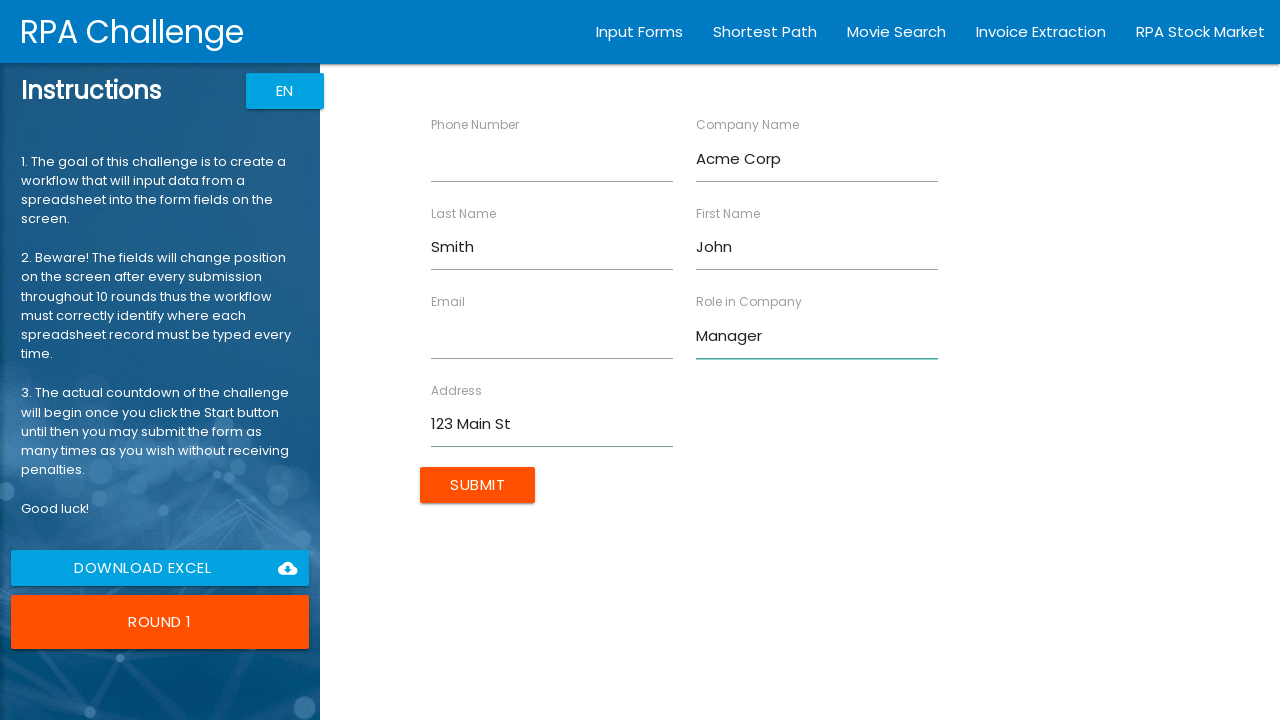

Filled email field with 'john.smith@acme.com' on input[ng-reflect-name='labelEmail']
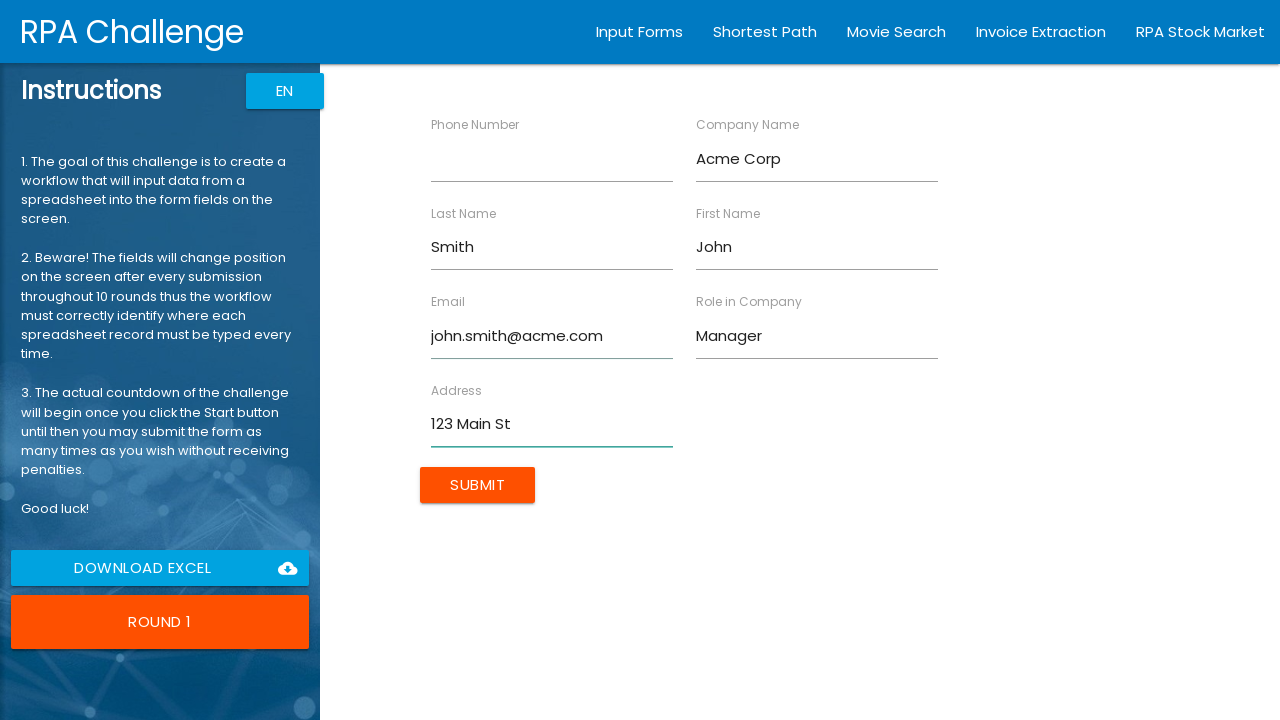

Filled phone field with '5551234567' on input[ng-reflect-name='labelPhone']
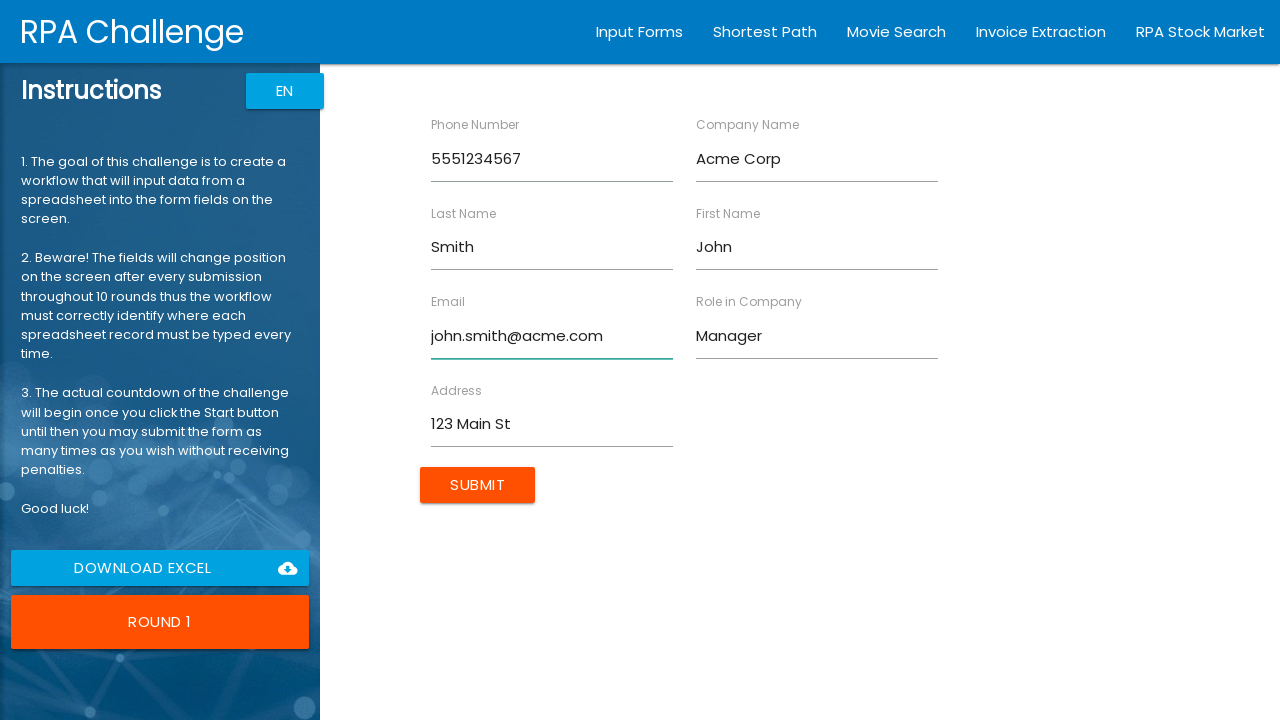

Submitted form for John Smith at (478, 485) on input[type='submit']
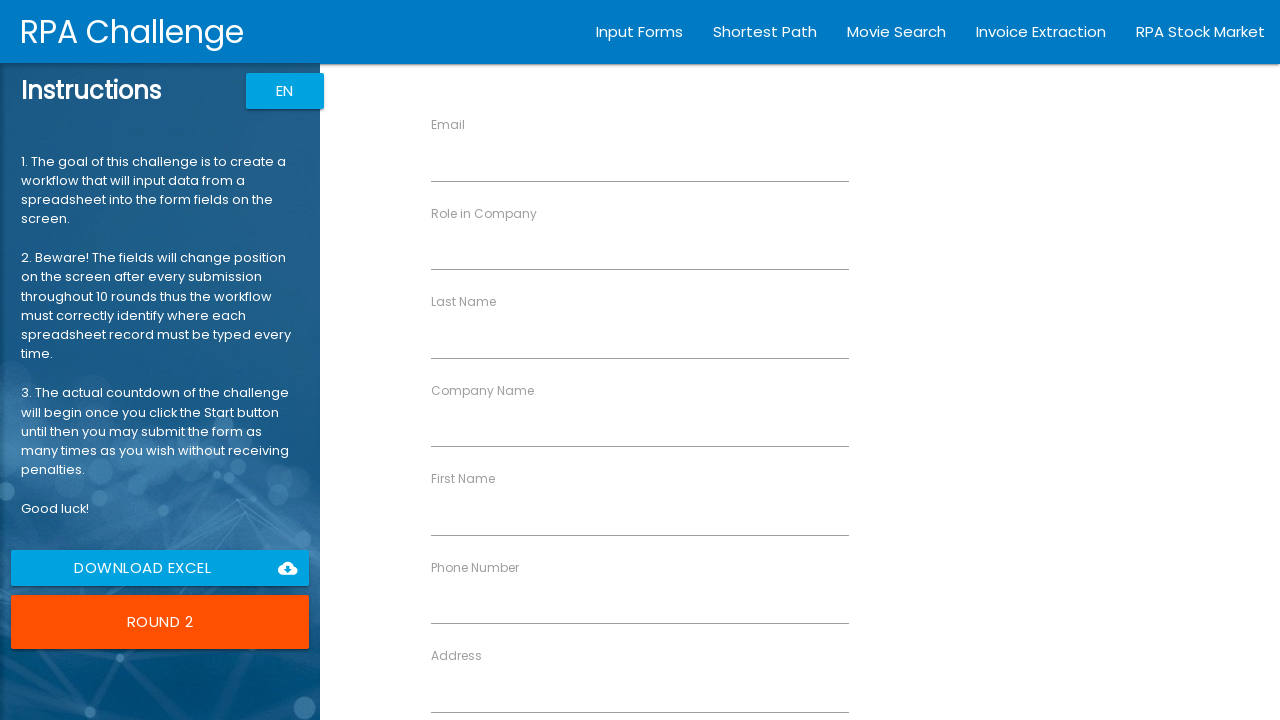

Form inputs are available
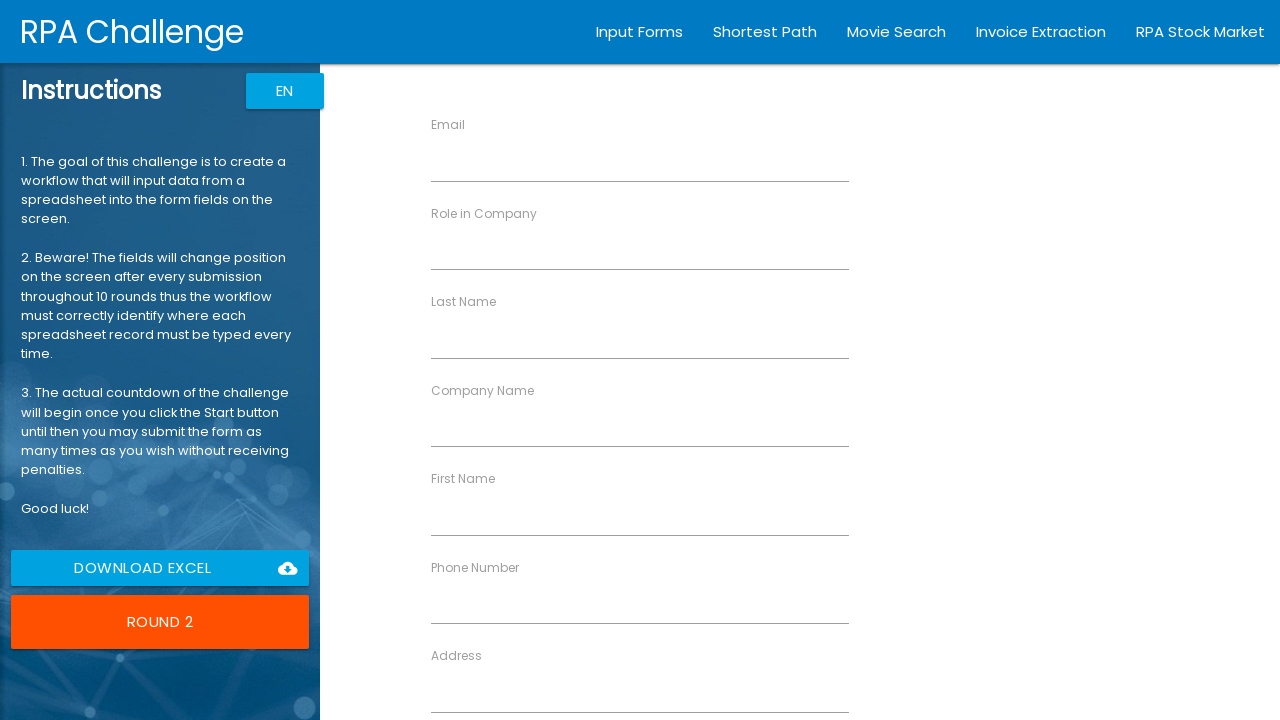

Filled first name field with 'Jane' on input[ng-reflect-name='labelFirstName']
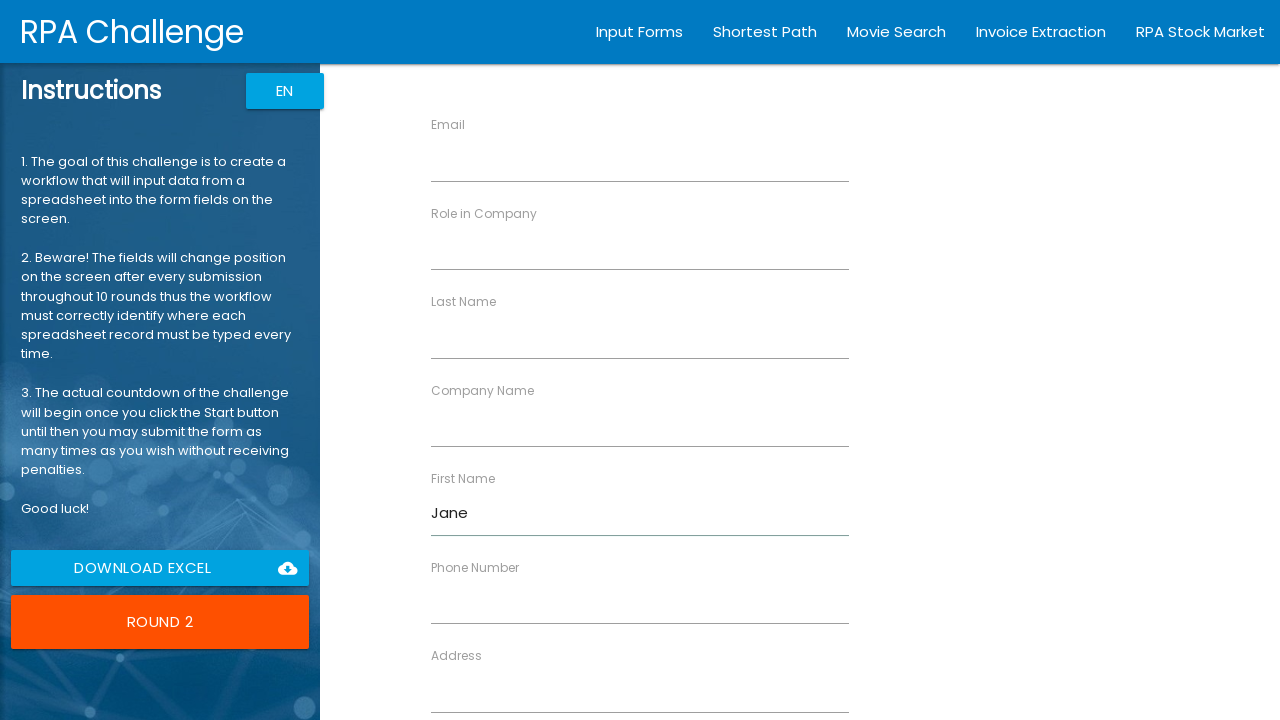

Filled last name field with 'Doe' on input[ng-reflect-name='labelLastName']
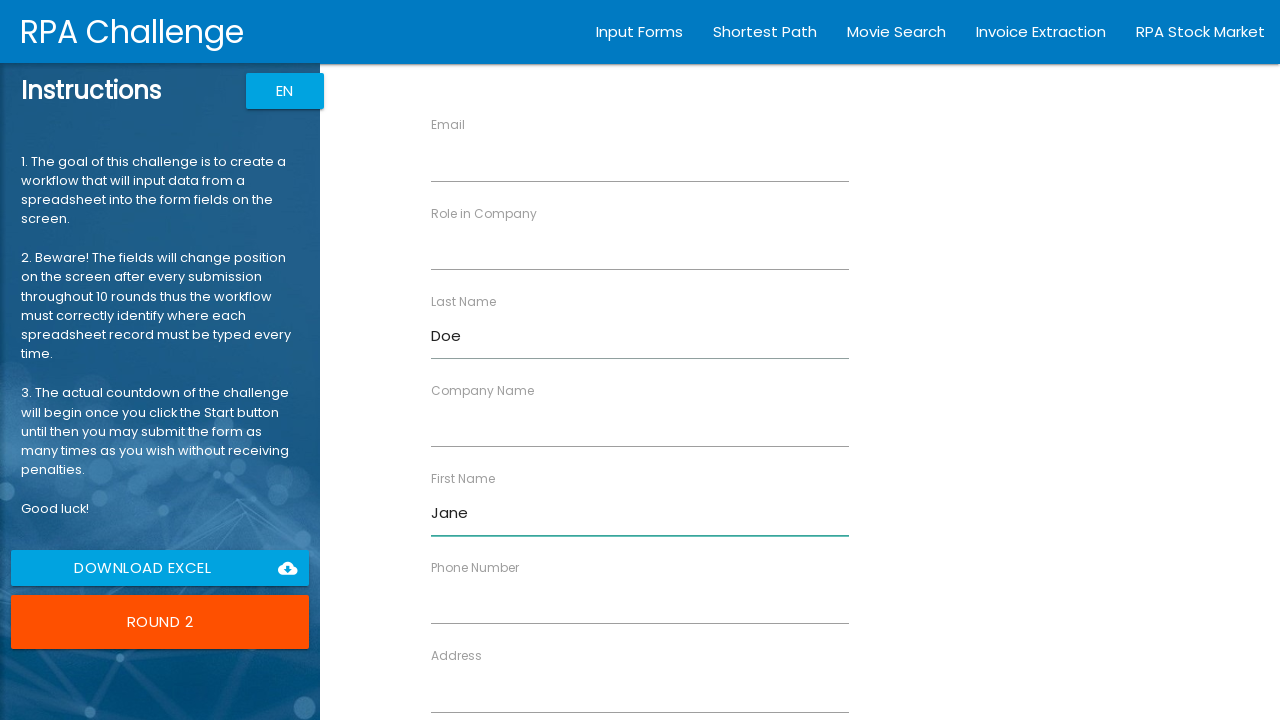

Filled company name field with 'Tech Inc' on input[ng-reflect-name='labelCompanyName']
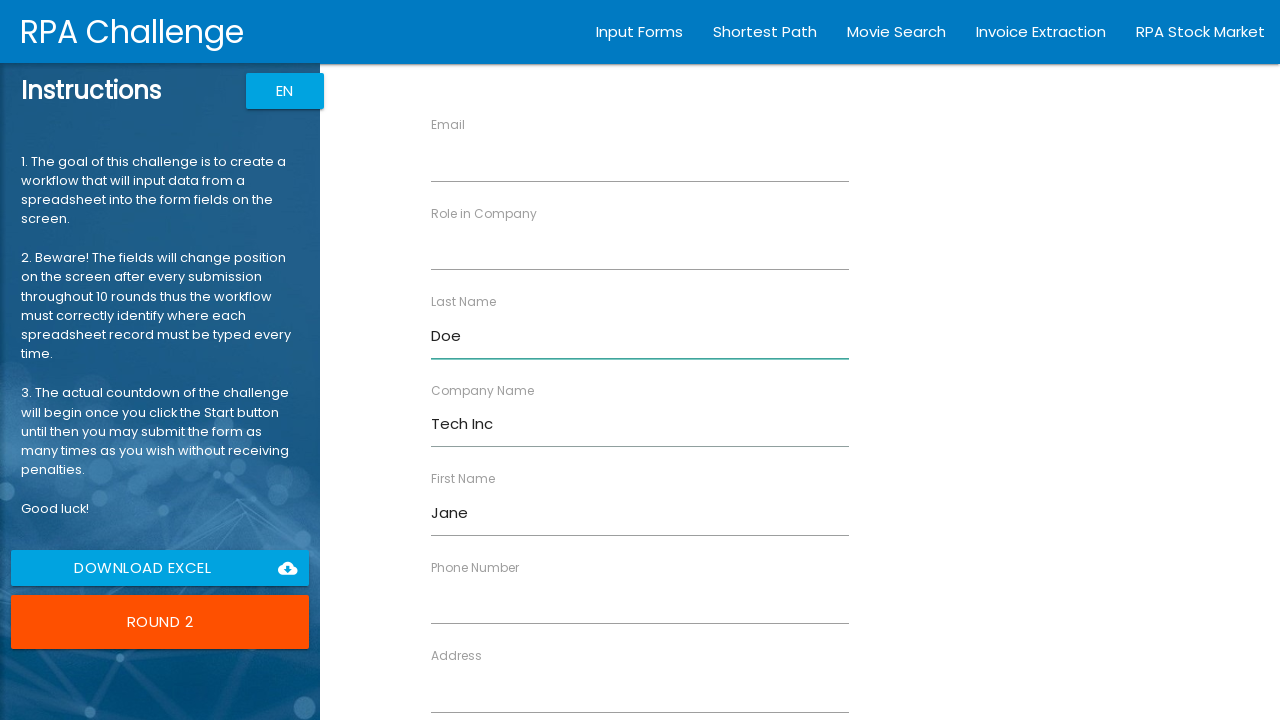

Filled role field with 'Developer' on input[ng-reflect-name='labelRole']
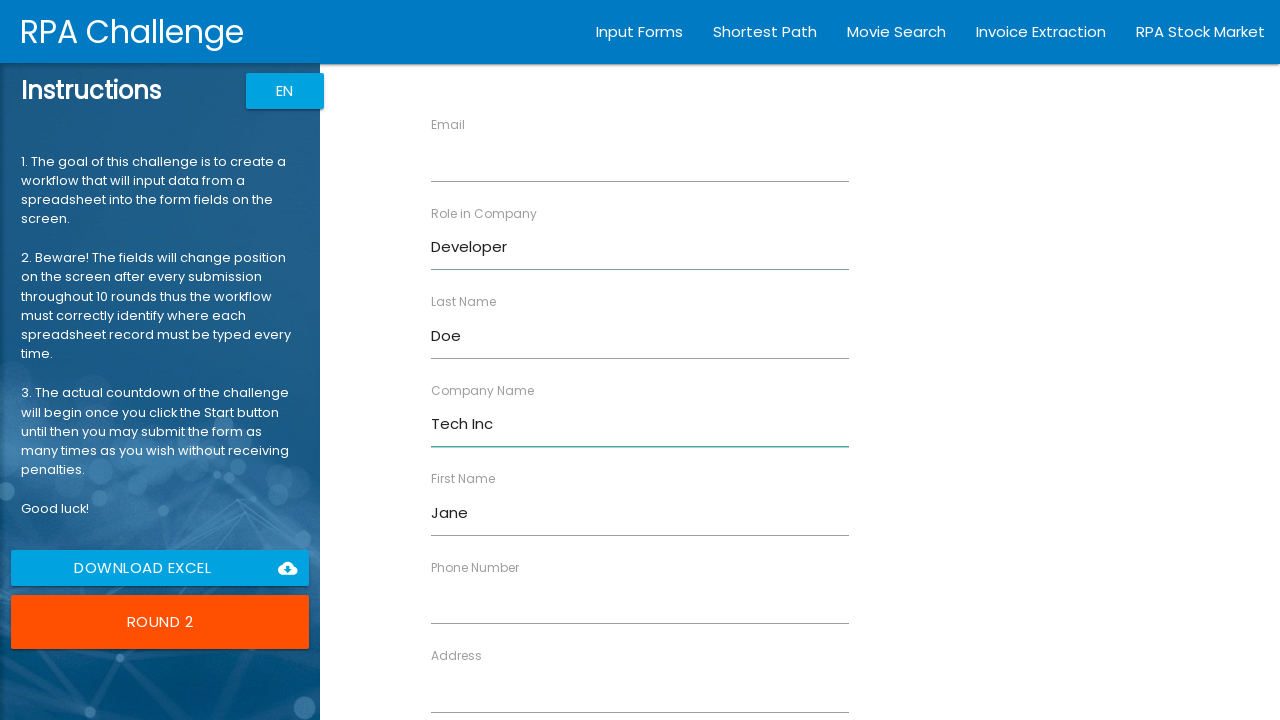

Filled address field with '456 Oak Ave' on input[ng-reflect-name='labelAddress']
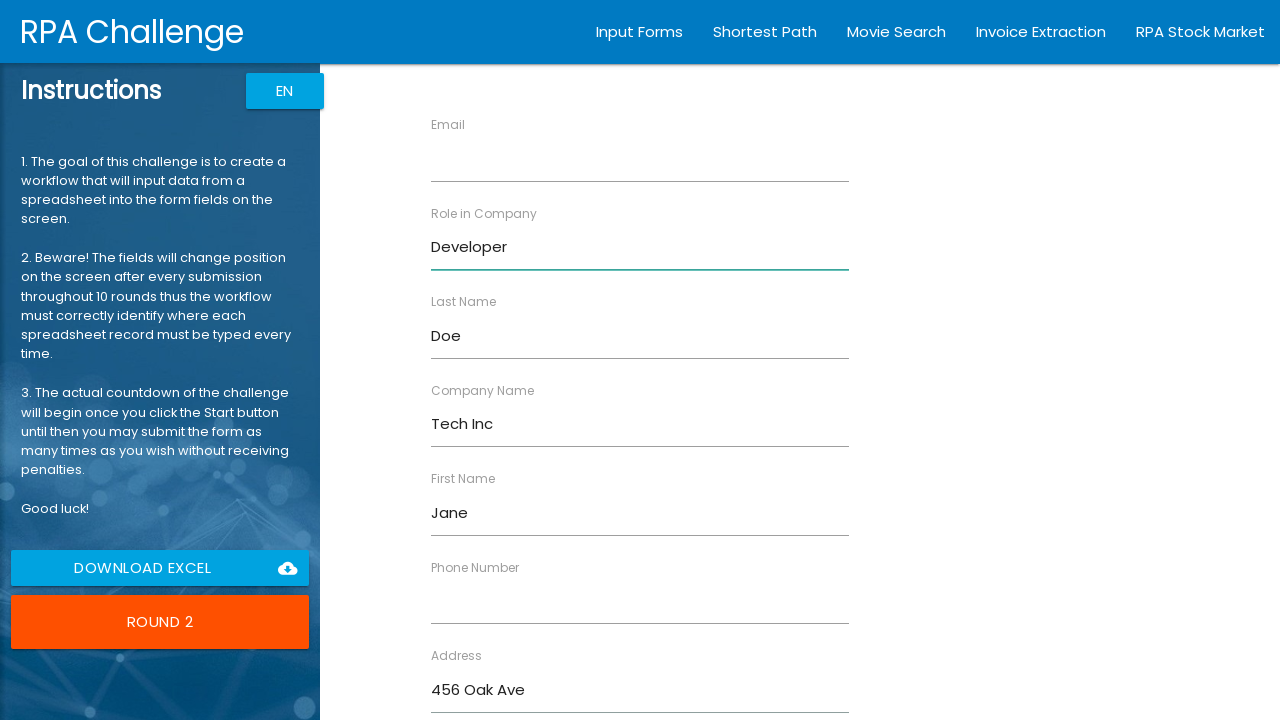

Filled email field with 'jane.doe@tech.com' on input[ng-reflect-name='labelEmail']
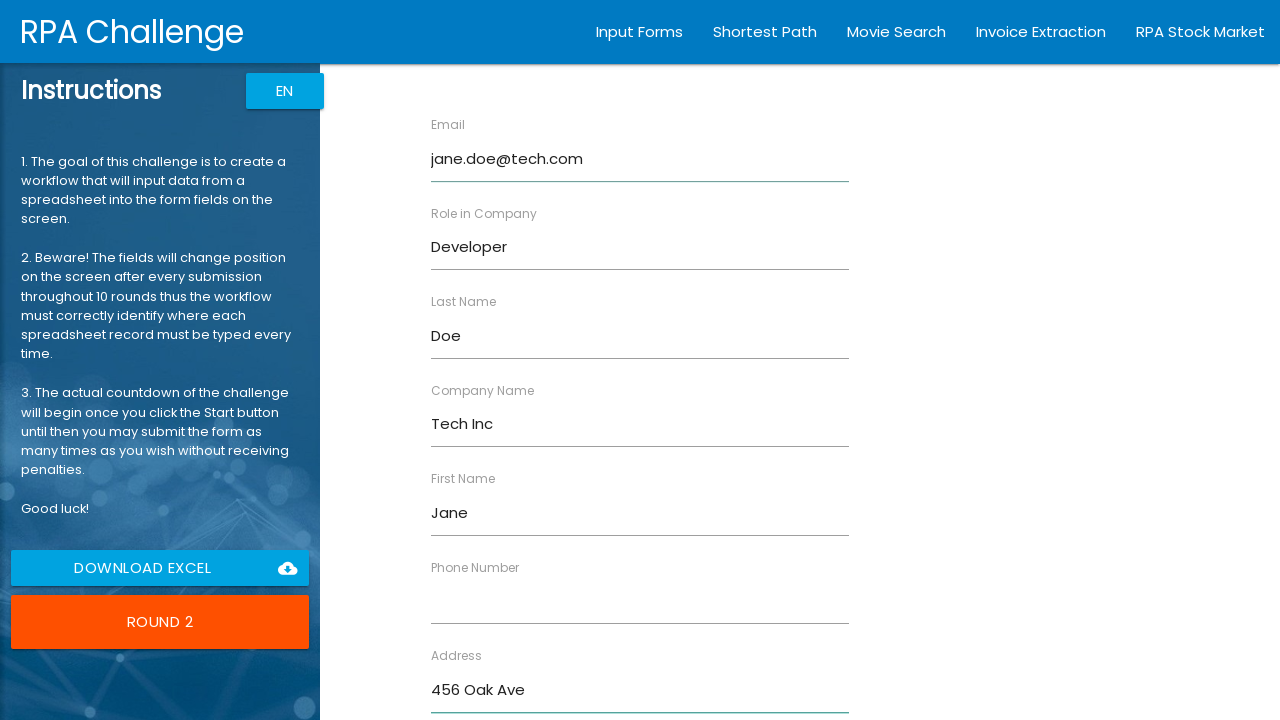

Filled phone field with '5552345678' on input[ng-reflect-name='labelPhone']
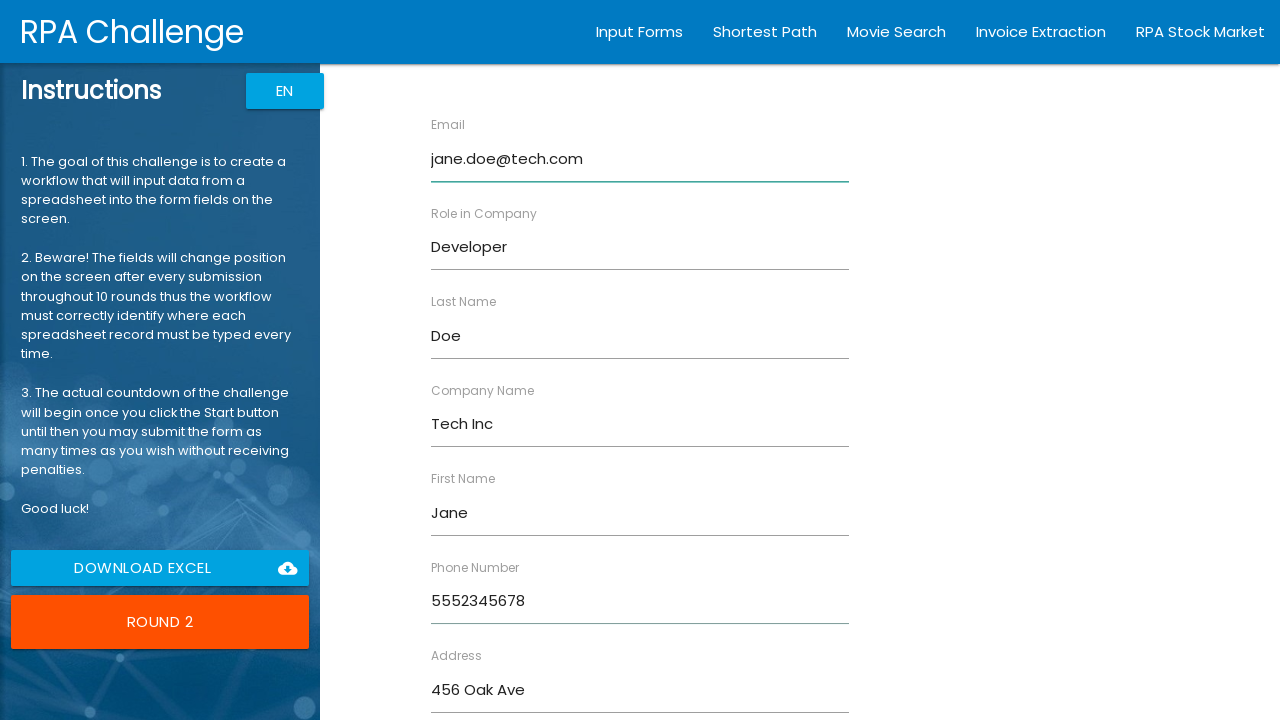

Submitted form for Jane Doe at (478, 688) on input[type='submit']
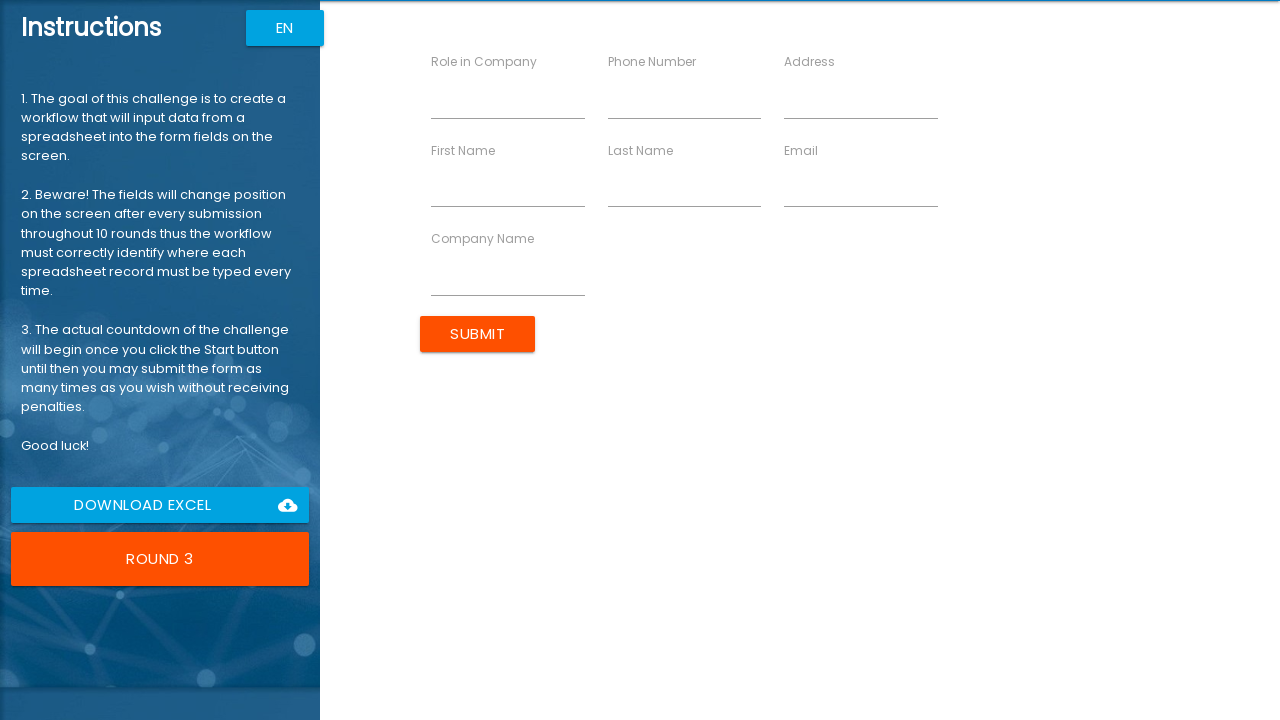

Form inputs are available
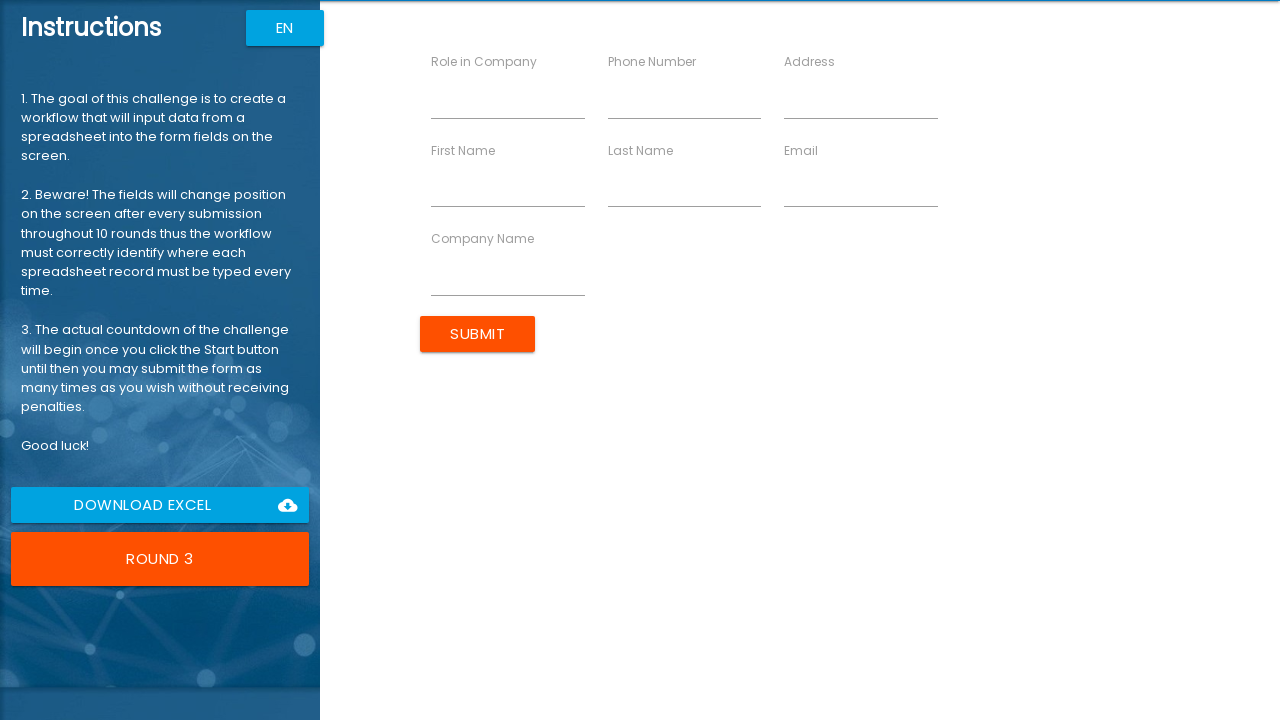

Filled first name field with 'Robert' on input[ng-reflect-name='labelFirstName']
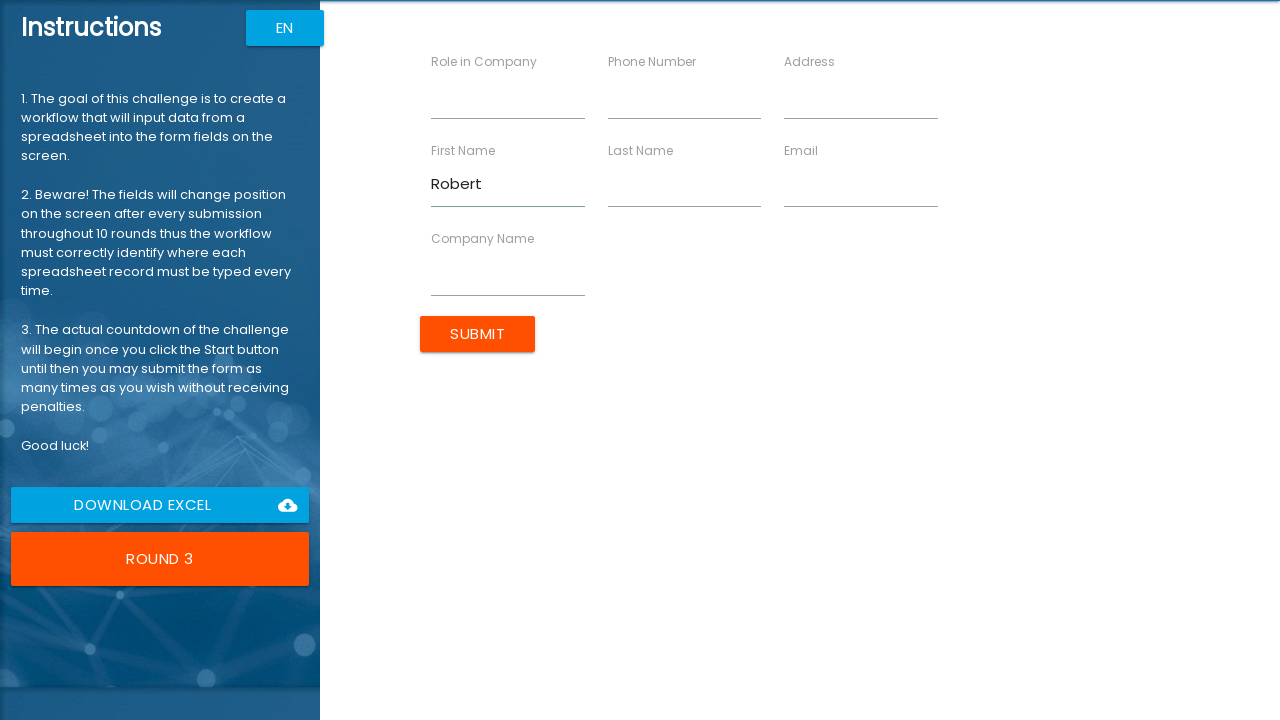

Filled last name field with 'Johnson' on input[ng-reflect-name='labelLastName']
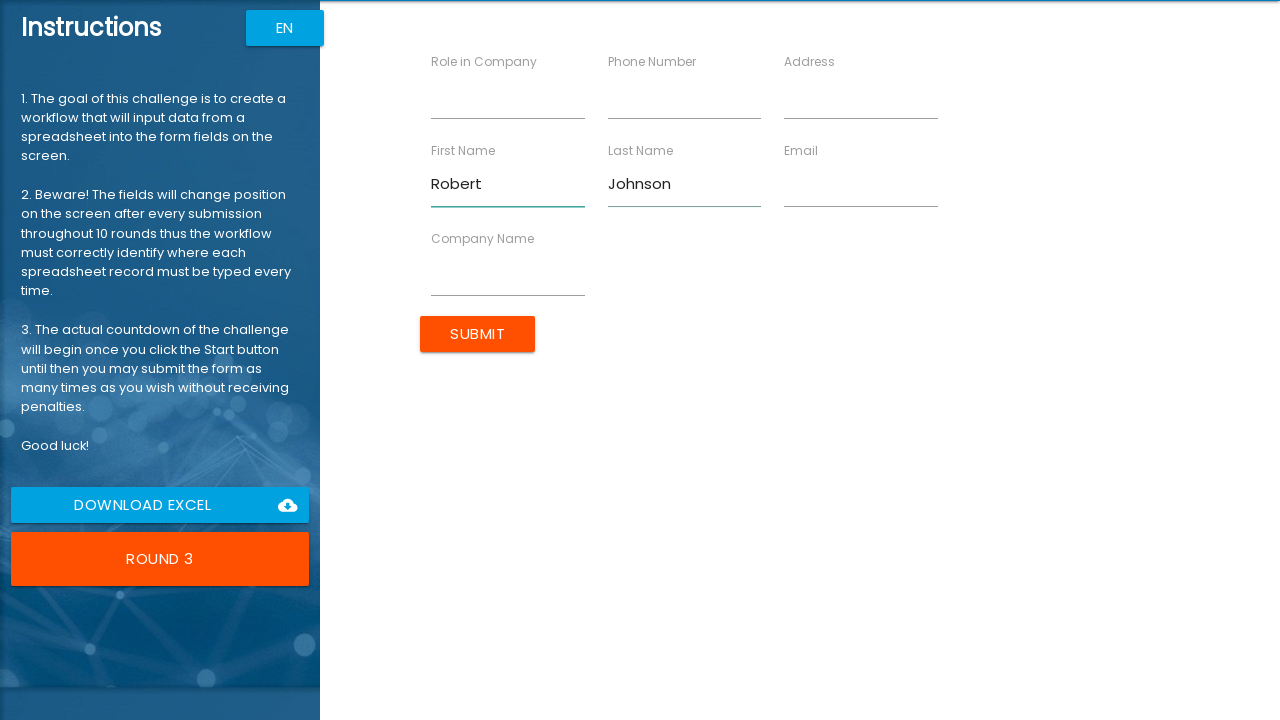

Filled company name field with 'Global Ltd' on input[ng-reflect-name='labelCompanyName']
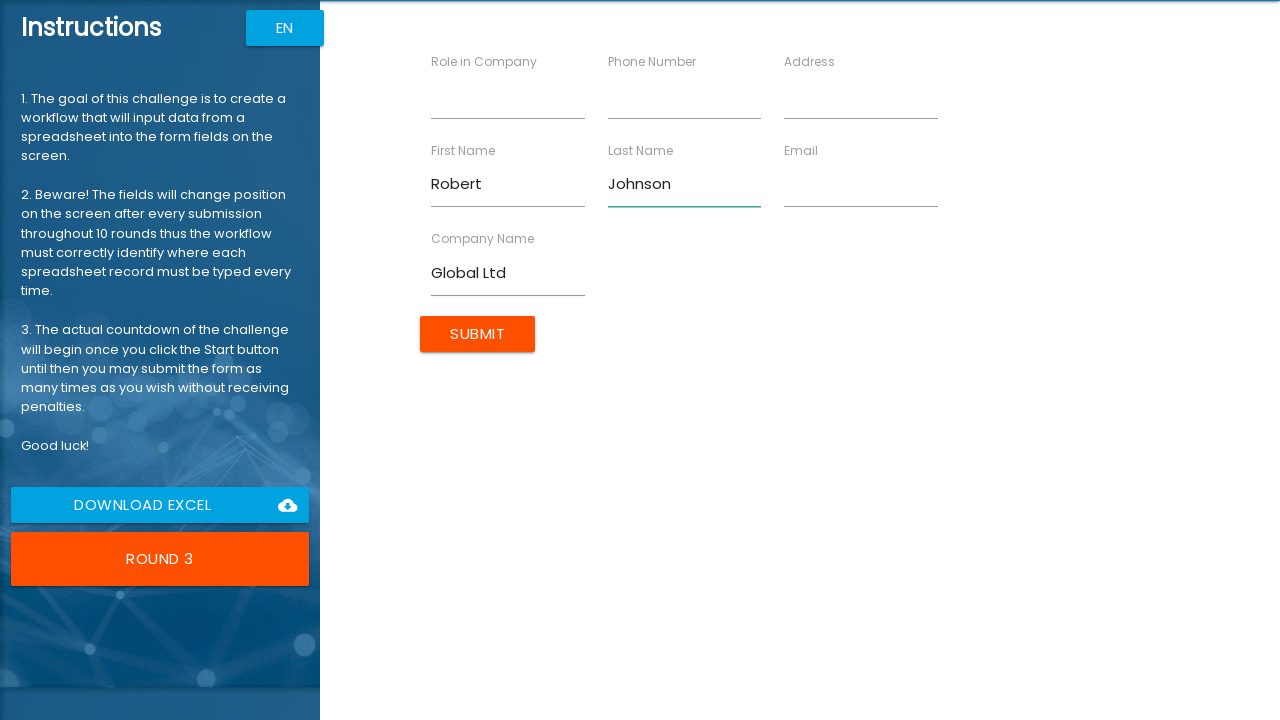

Filled role field with 'Director' on input[ng-reflect-name='labelRole']
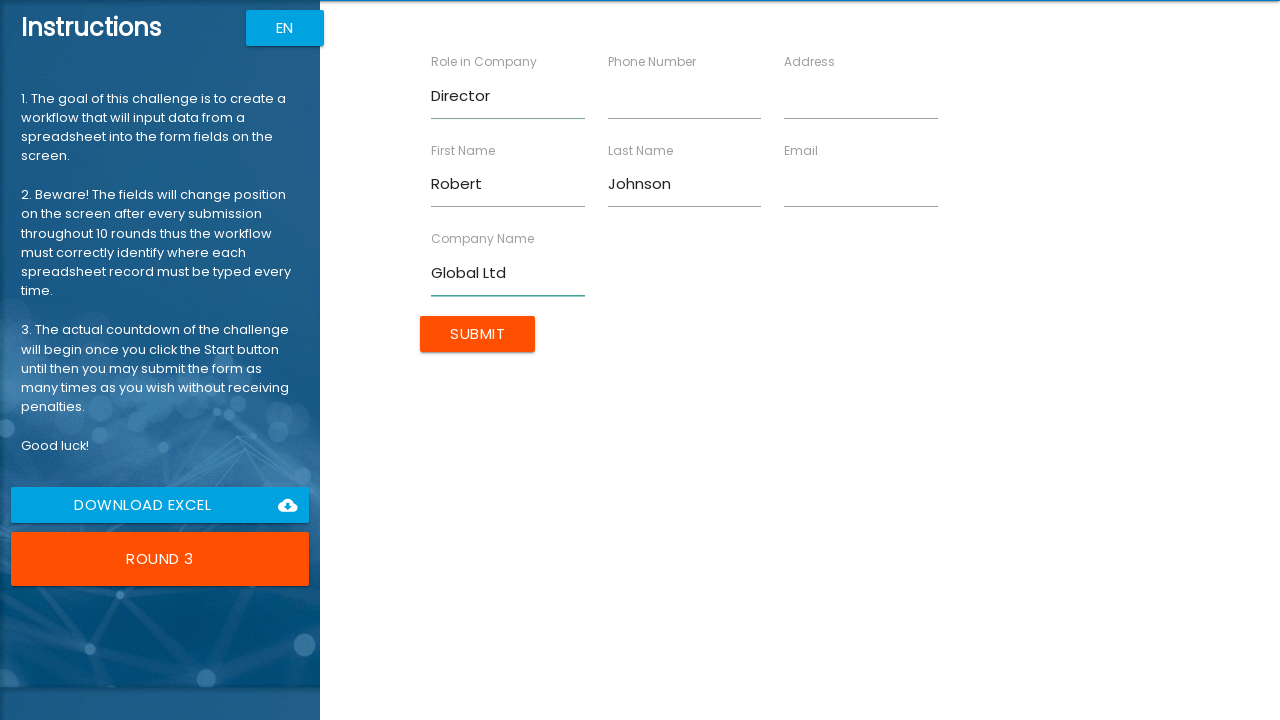

Filled address field with '789 Pine Rd' on input[ng-reflect-name='labelAddress']
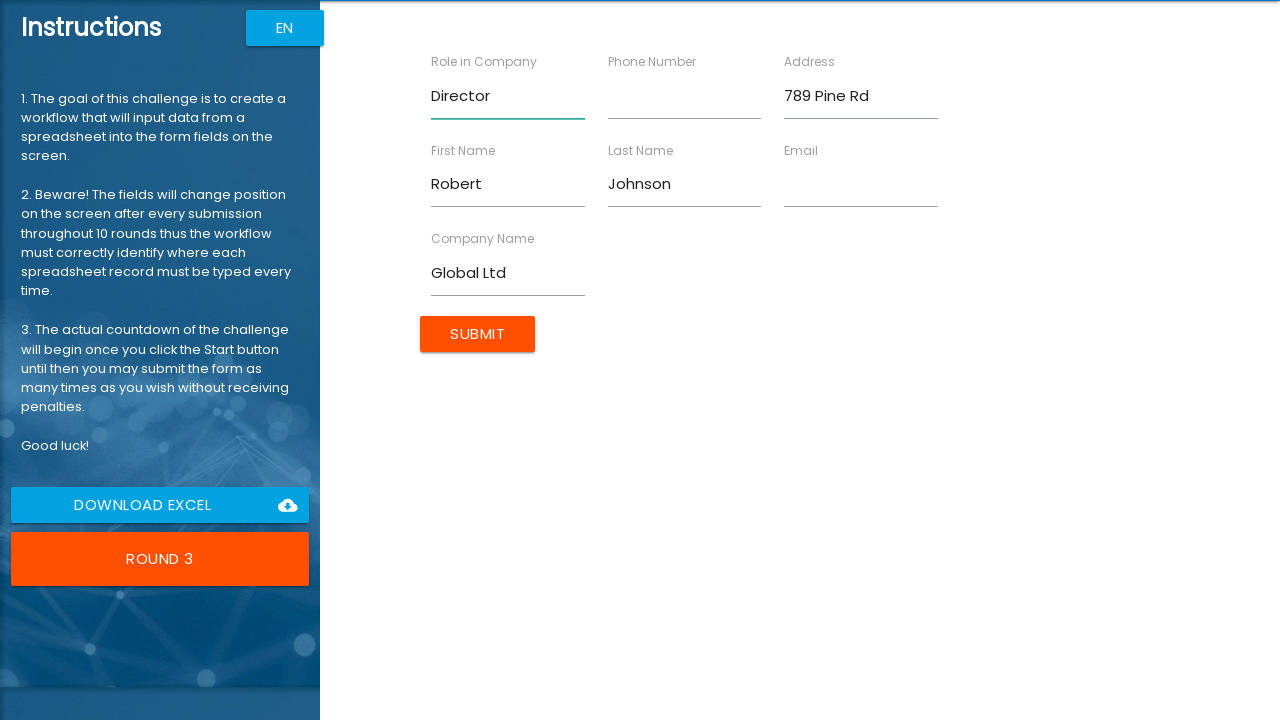

Filled email field with 'r.johnson@global.com' on input[ng-reflect-name='labelEmail']
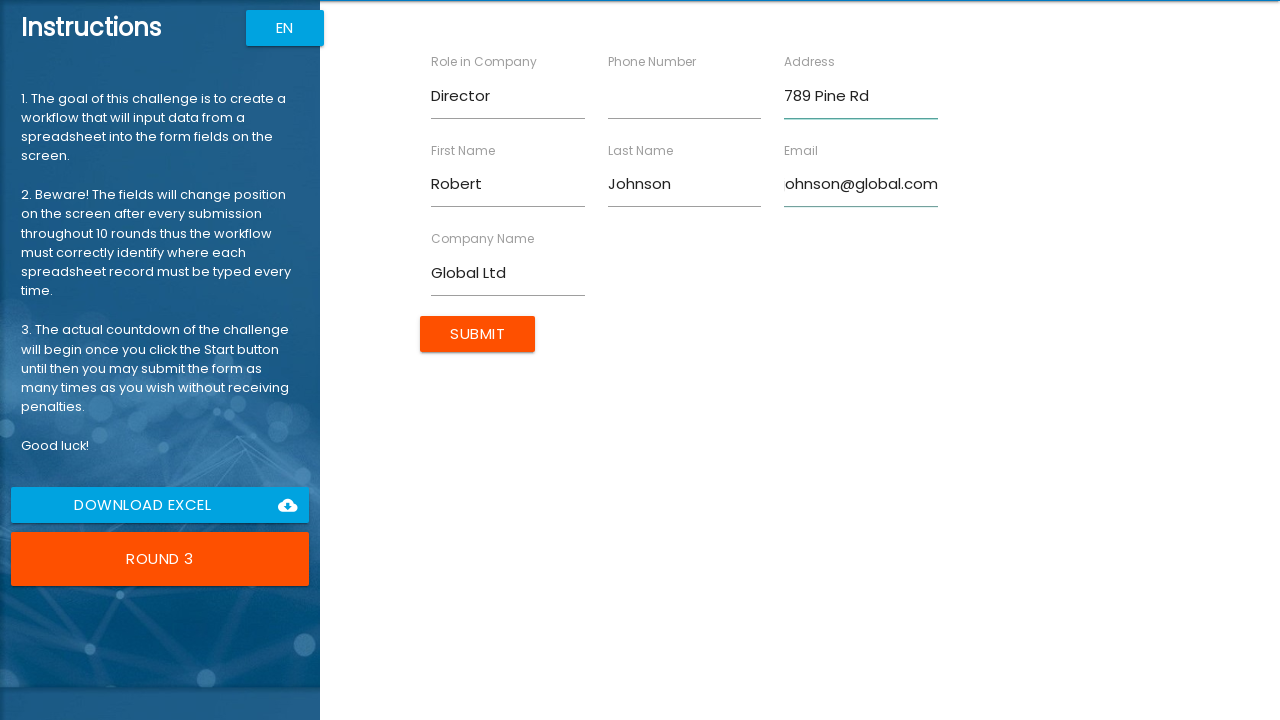

Filled phone field with '5553456789' on input[ng-reflect-name='labelPhone']
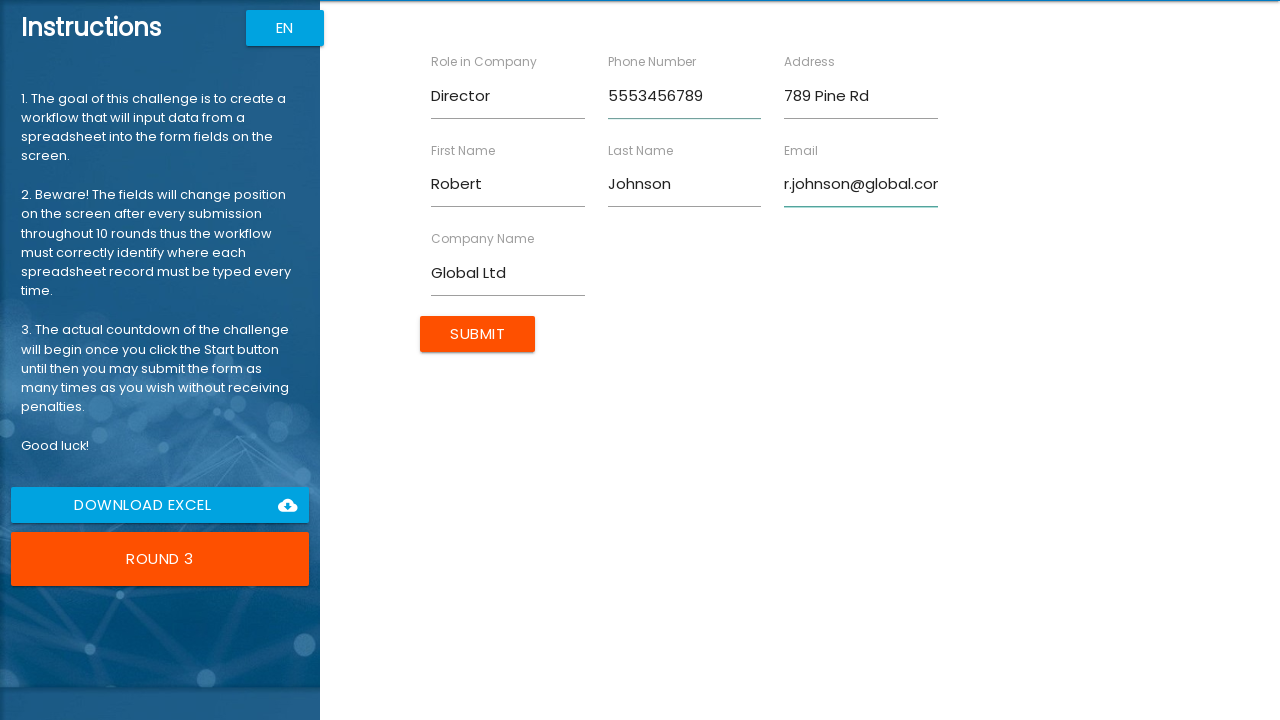

Submitted form for Robert Johnson at (478, 334) on input[type='submit']
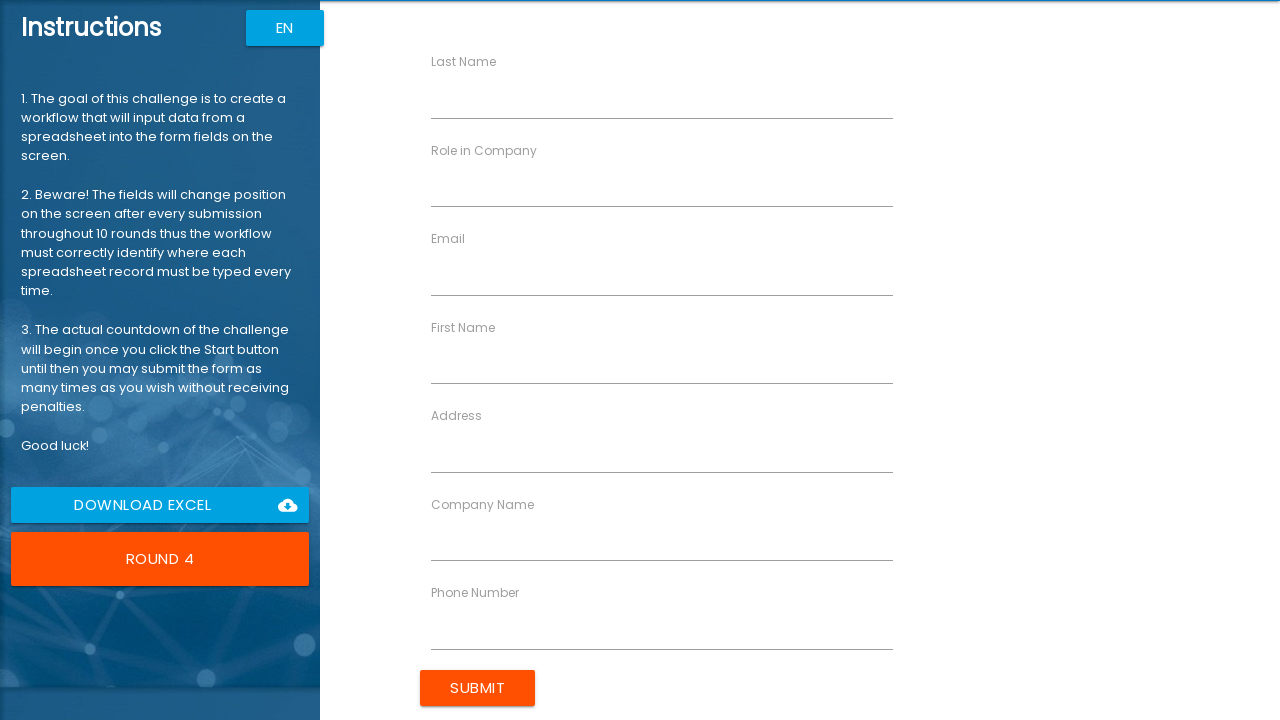

Form inputs are available
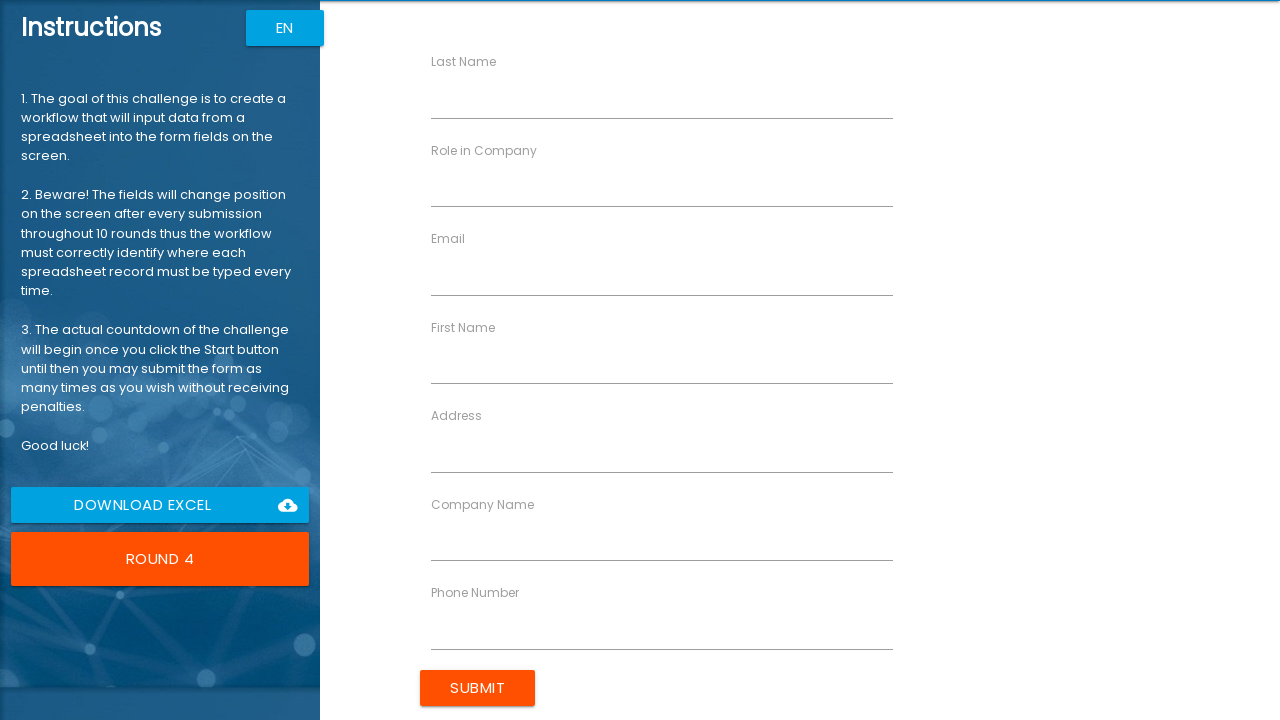

Filled first name field with 'Emily' on input[ng-reflect-name='labelFirstName']
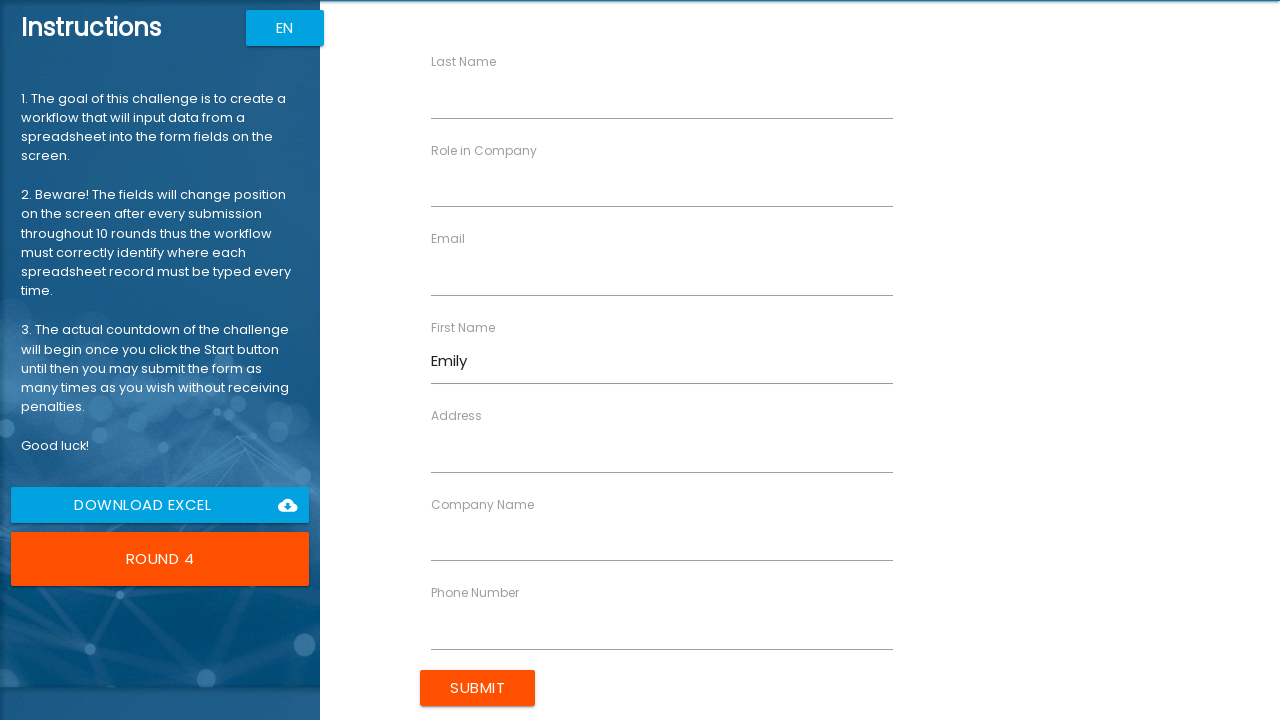

Filled last name field with 'Williams' on input[ng-reflect-name='labelLastName']
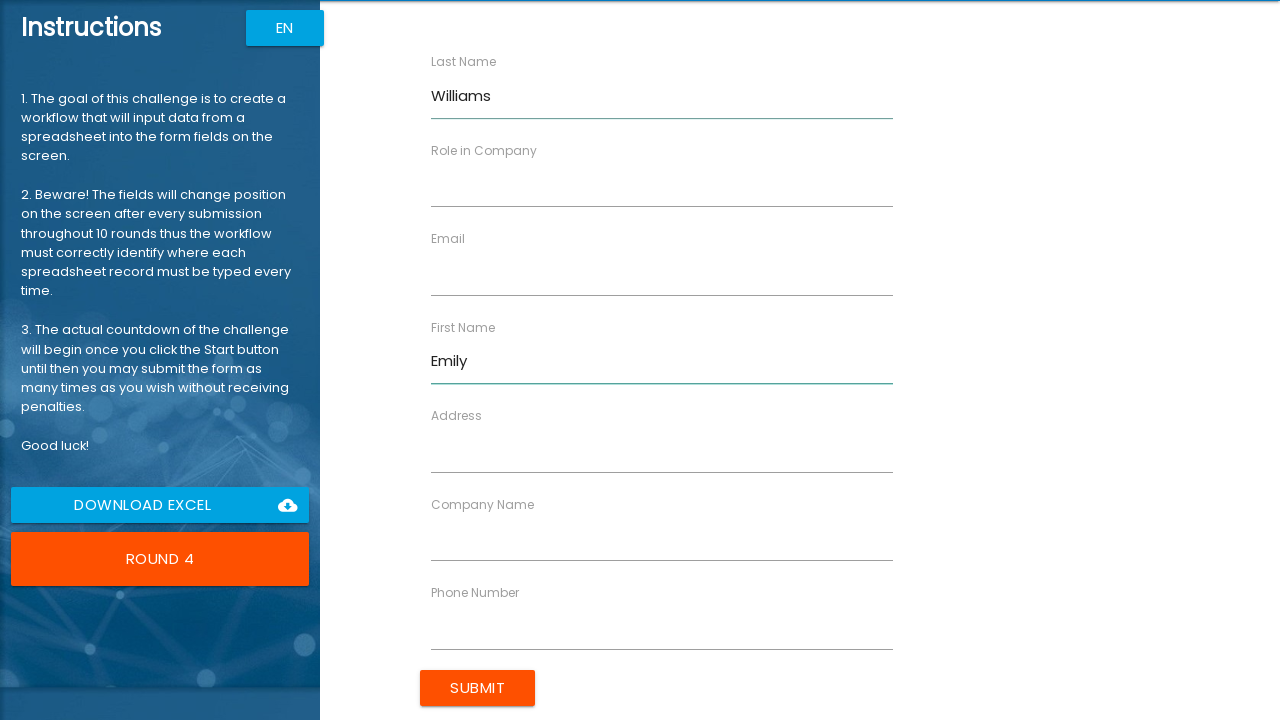

Filled company name field with 'StartUp Co' on input[ng-reflect-name='labelCompanyName']
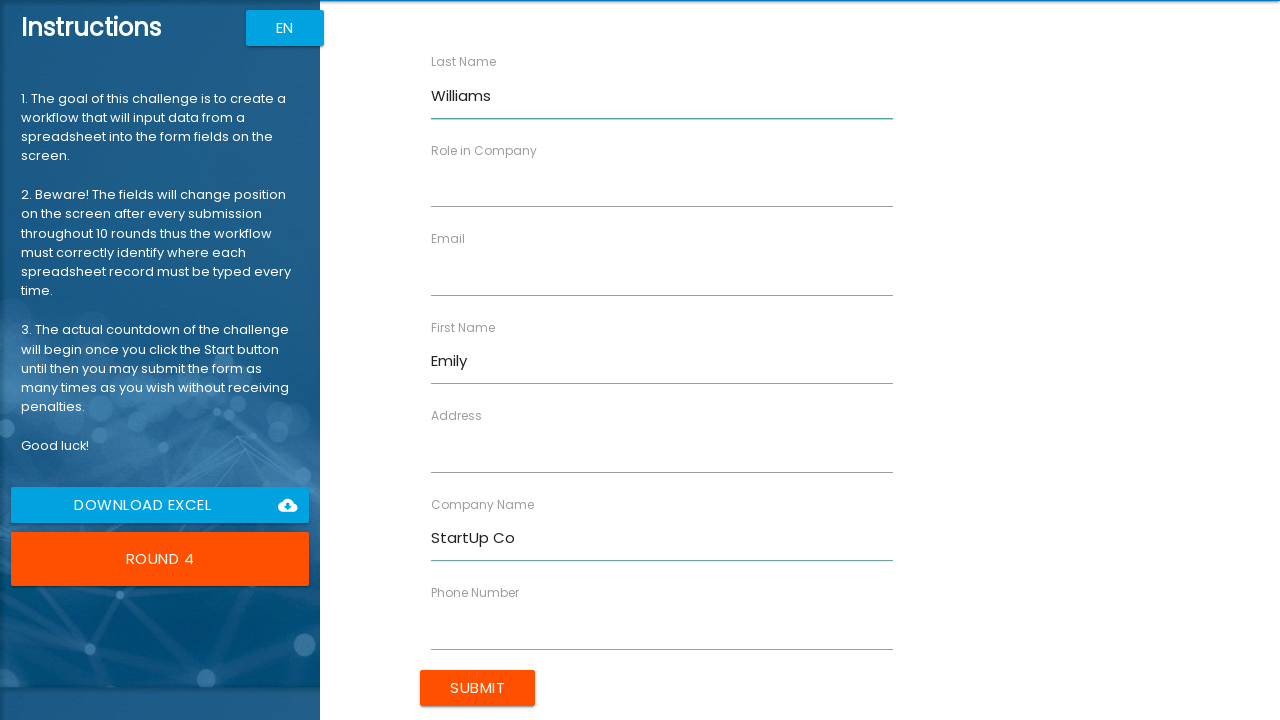

Filled role field with 'CEO' on input[ng-reflect-name='labelRole']
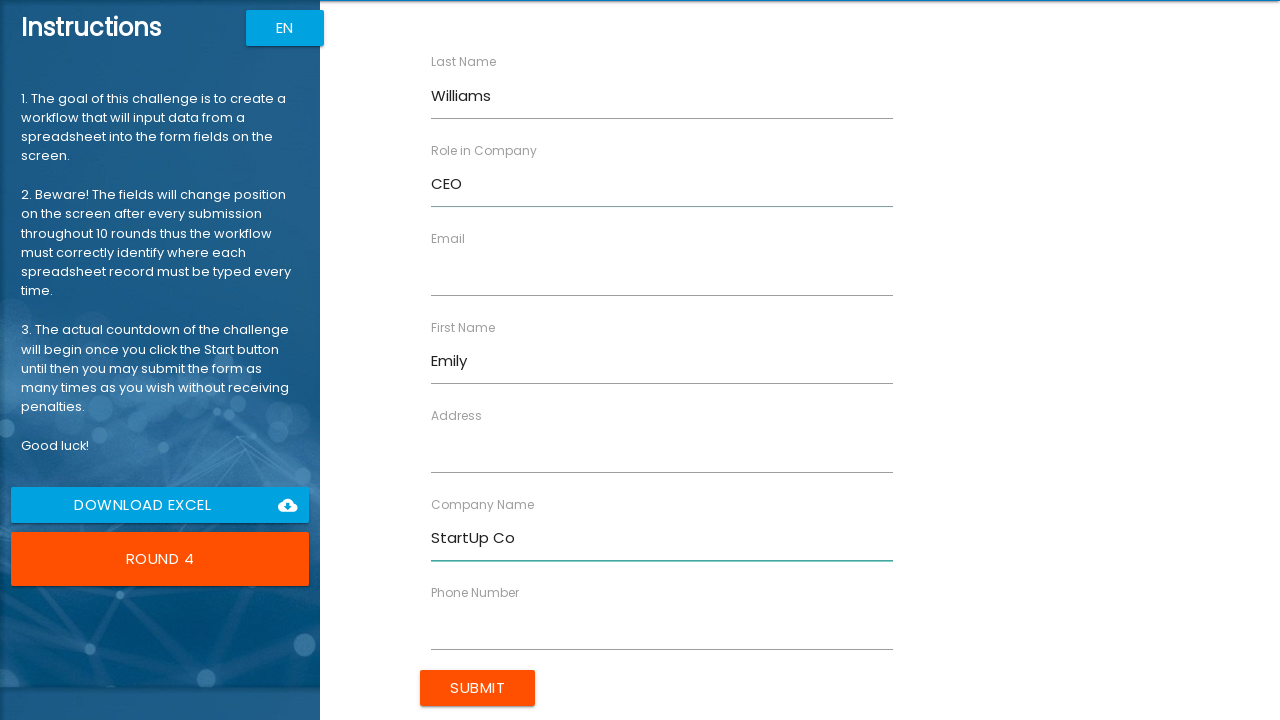

Filled address field with '321 Elm Blvd' on input[ng-reflect-name='labelAddress']
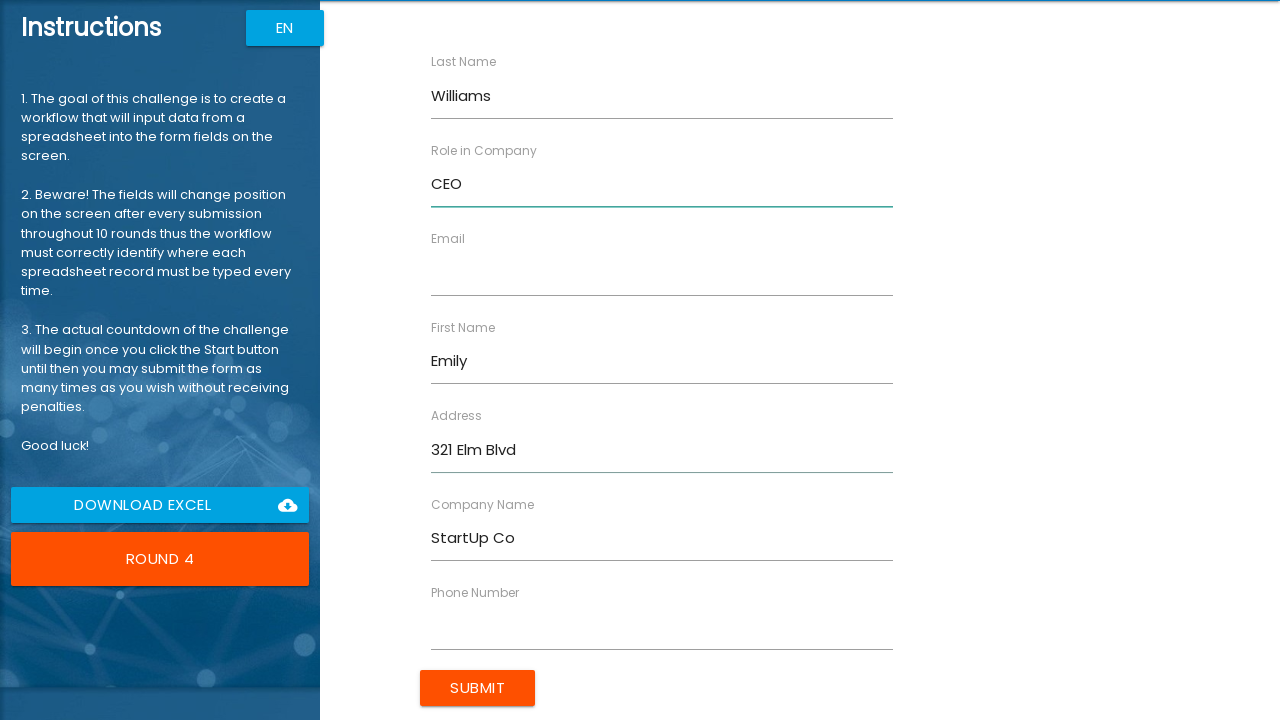

Filled email field with 'emily.w@startup.com' on input[ng-reflect-name='labelEmail']
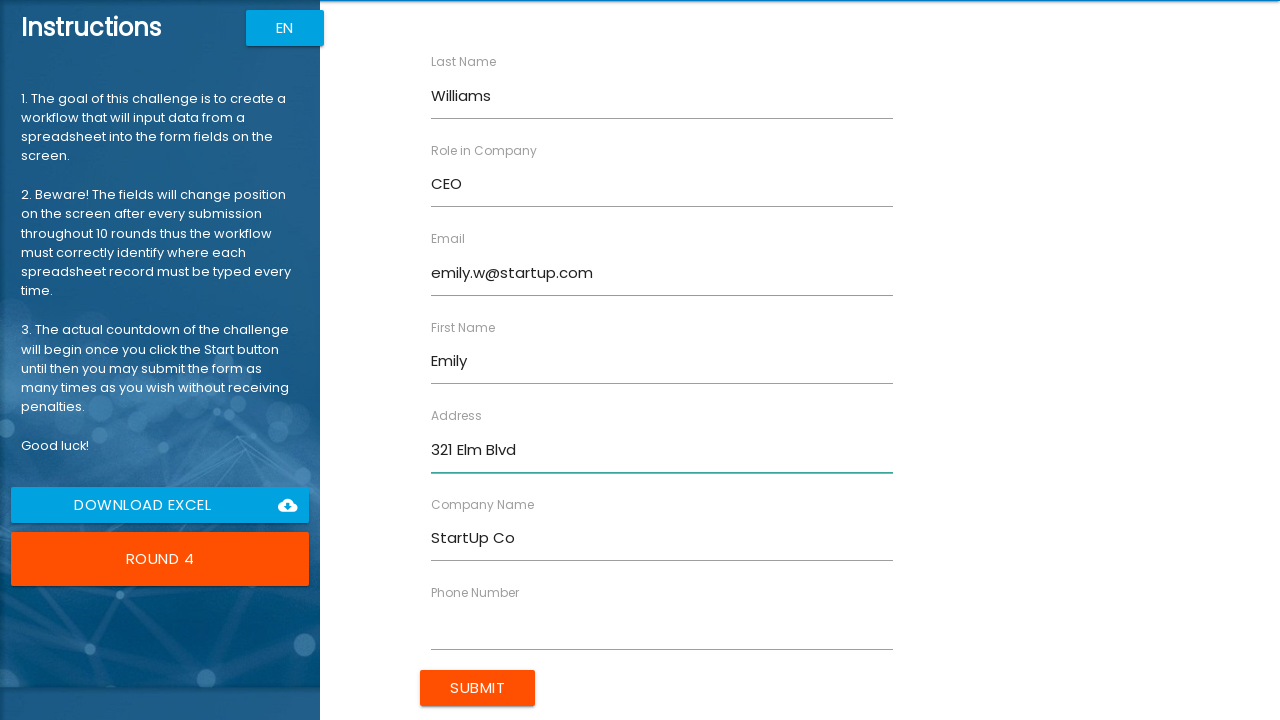

Filled phone field with '5554567890' on input[ng-reflect-name='labelPhone']
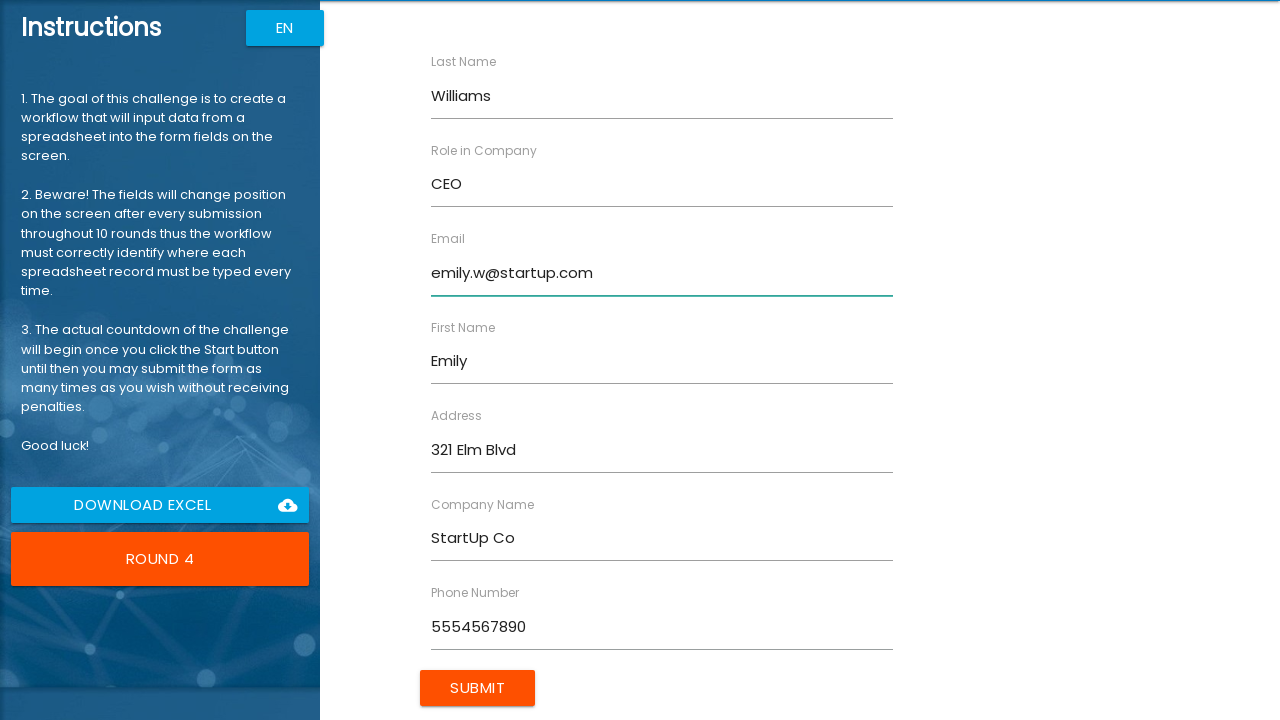

Submitted form for Emily Williams at (478, 688) on input[type='submit']
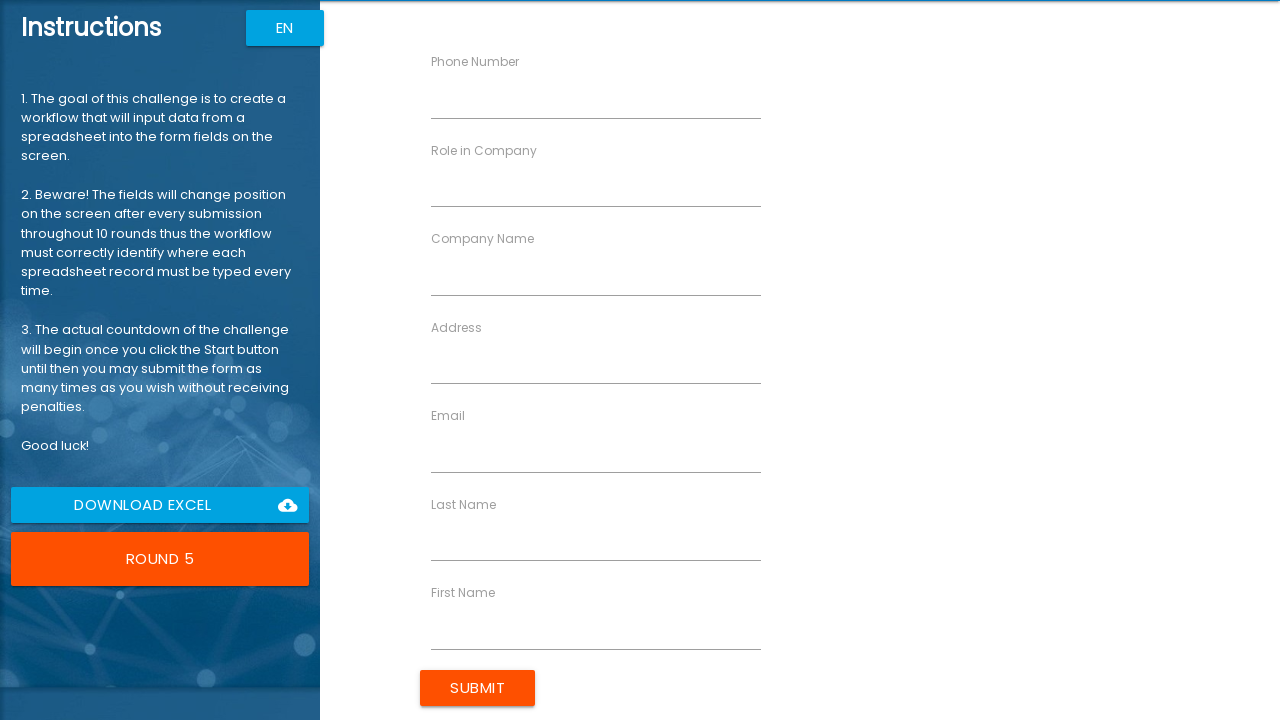

Form inputs are available
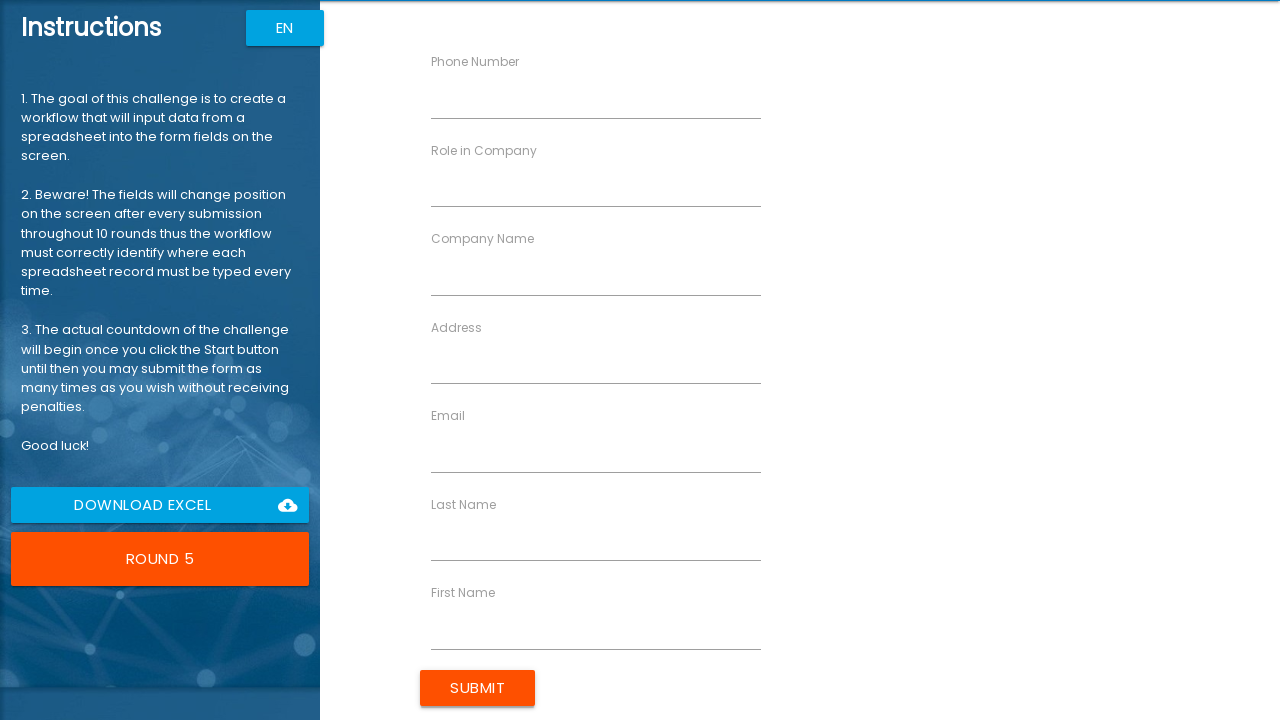

Filled first name field with 'Michael' on input[ng-reflect-name='labelFirstName']
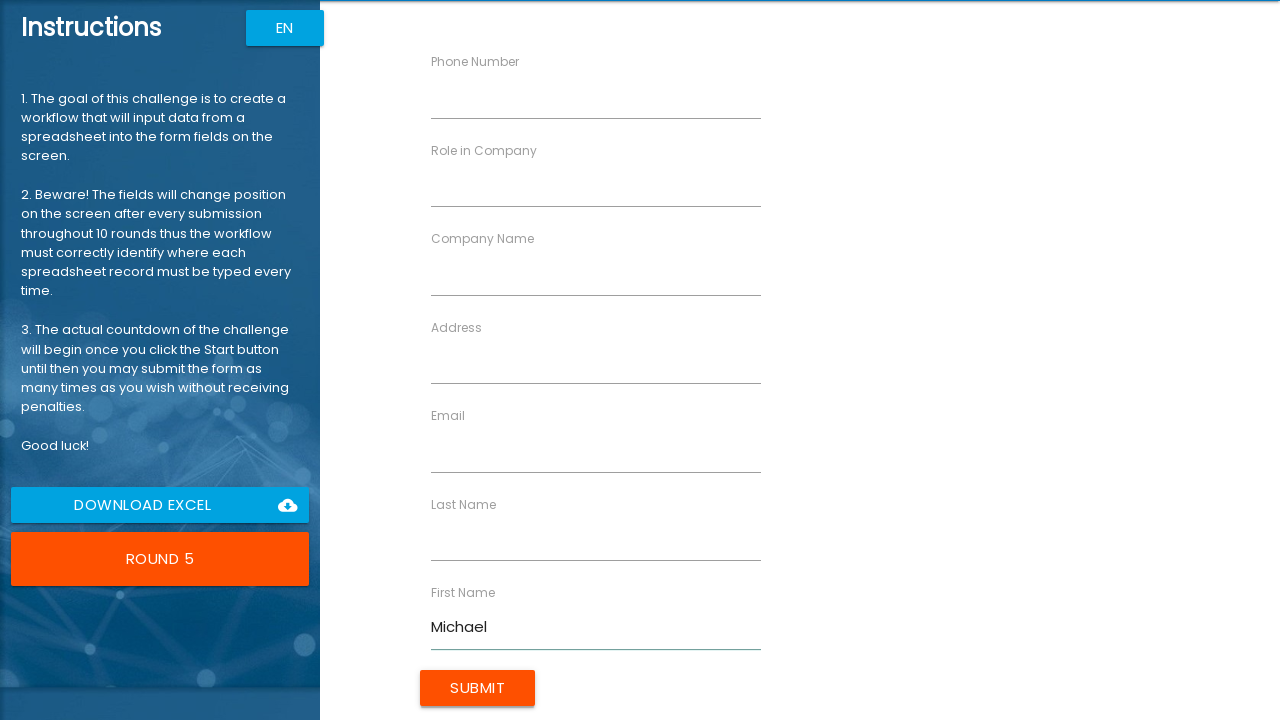

Filled last name field with 'Brown' on input[ng-reflect-name='labelLastName']
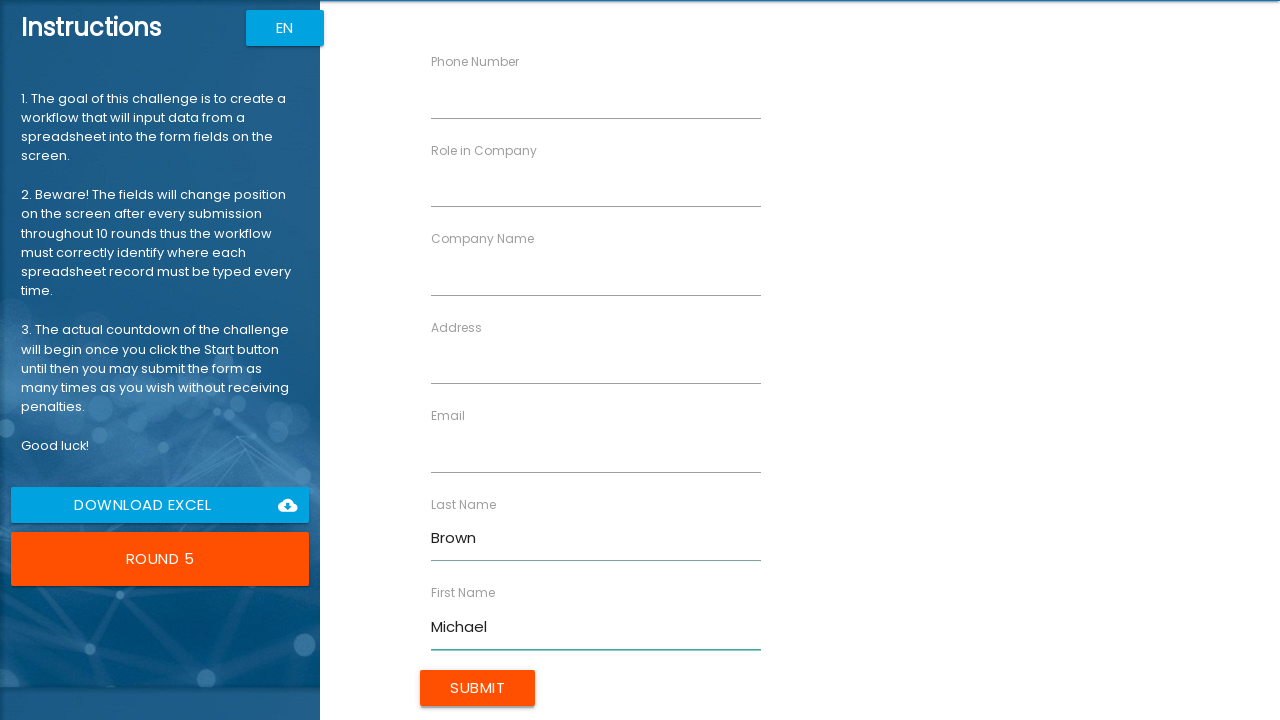

Filled company name field with 'Finance Plus' on input[ng-reflect-name='labelCompanyName']
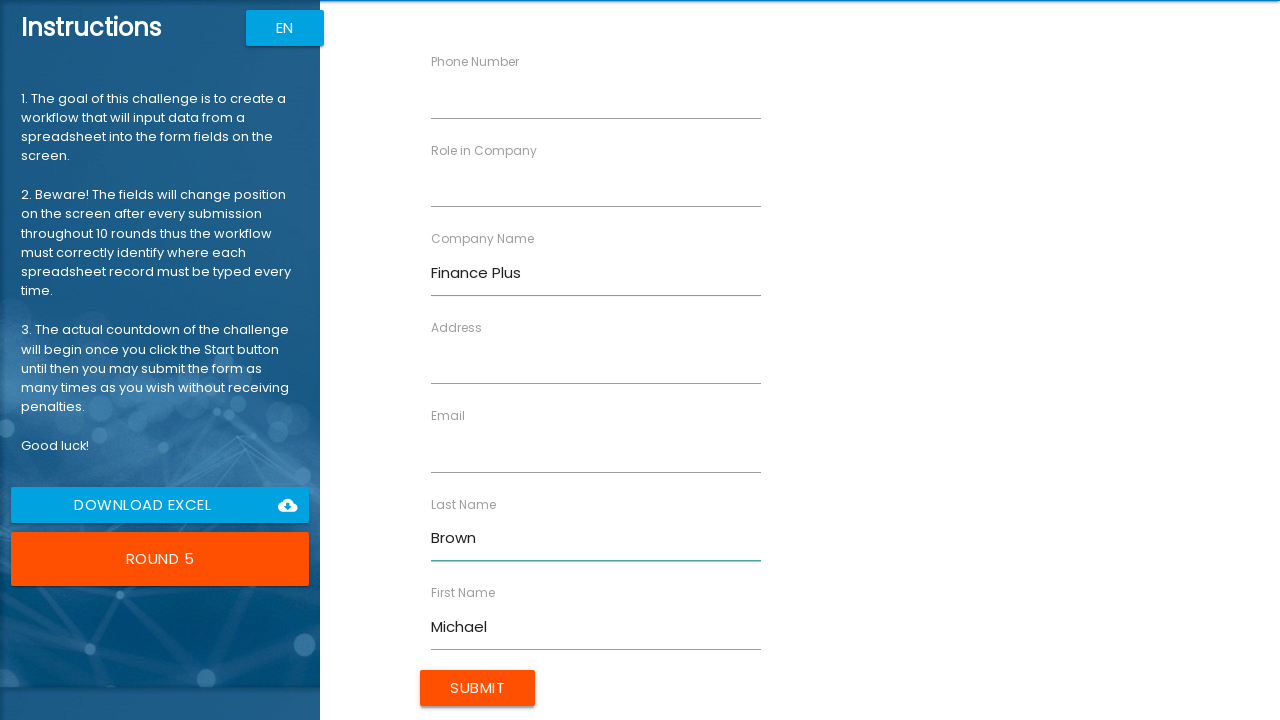

Filled role field with 'Analyst' on input[ng-reflect-name='labelRole']
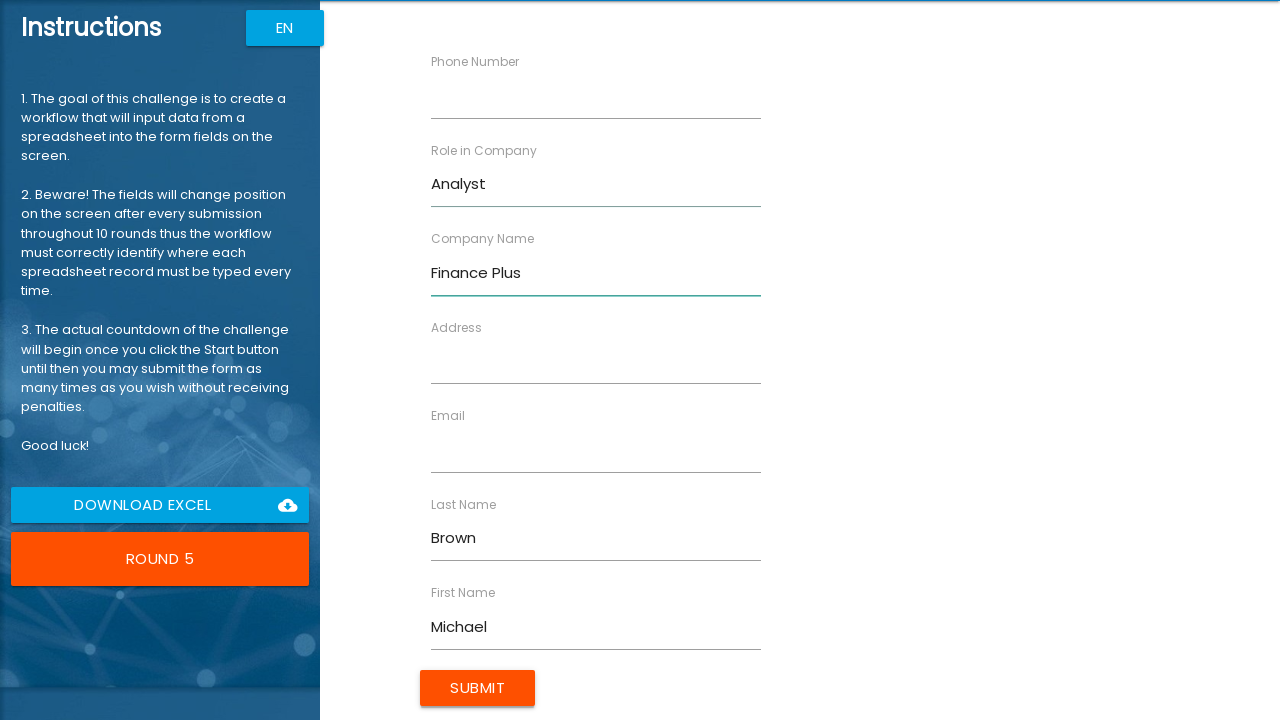

Filled address field with '654 Cedar Ln' on input[ng-reflect-name='labelAddress']
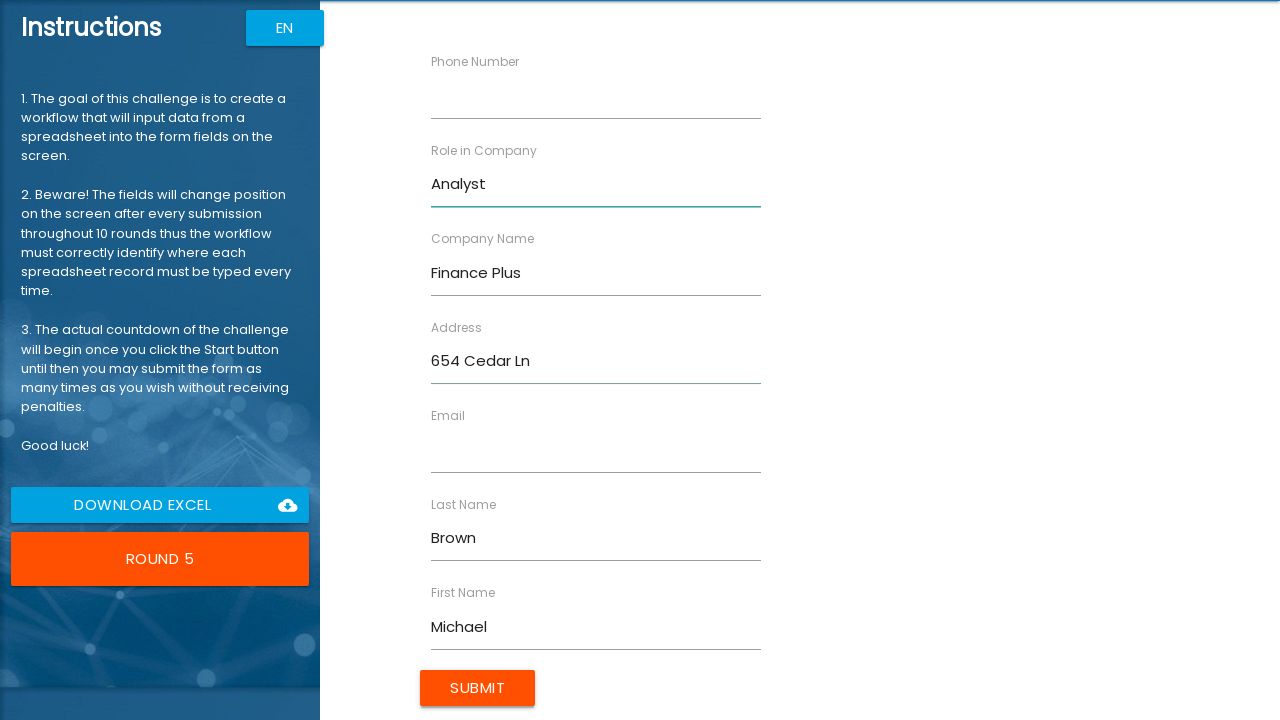

Filled email field with 'm.brown@finance.com' on input[ng-reflect-name='labelEmail']
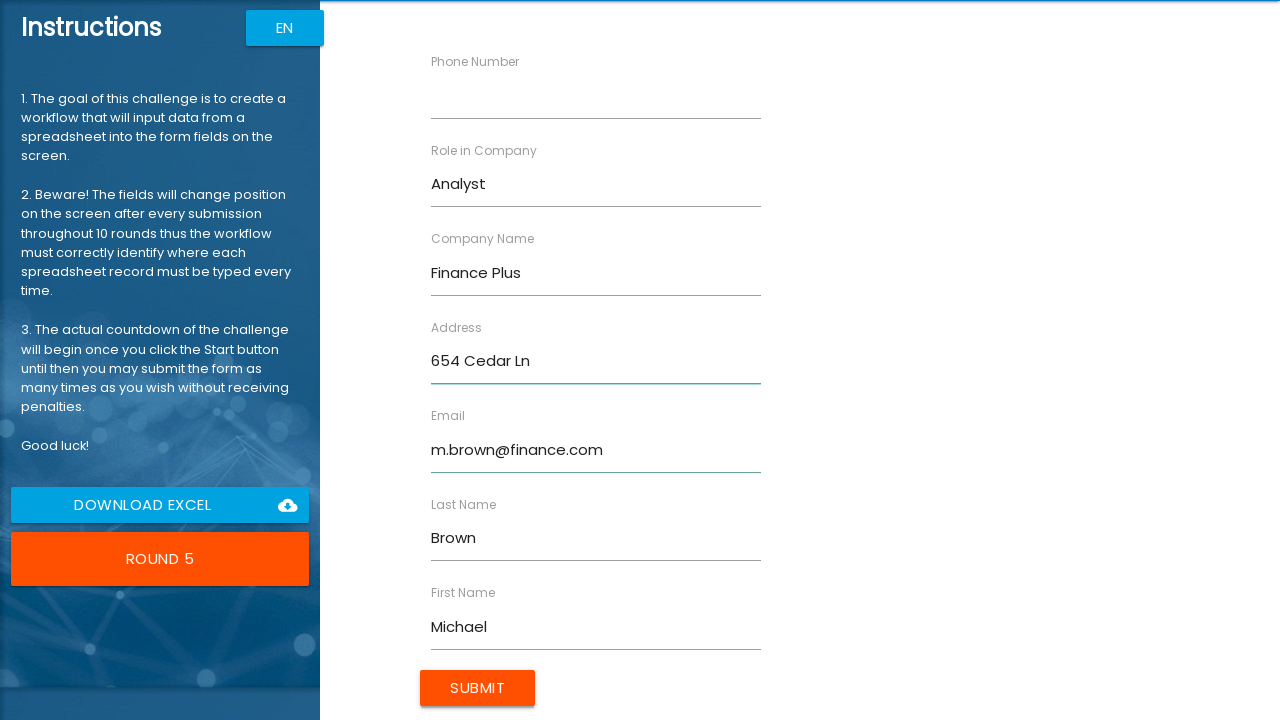

Filled phone field with '5555678901' on input[ng-reflect-name='labelPhone']
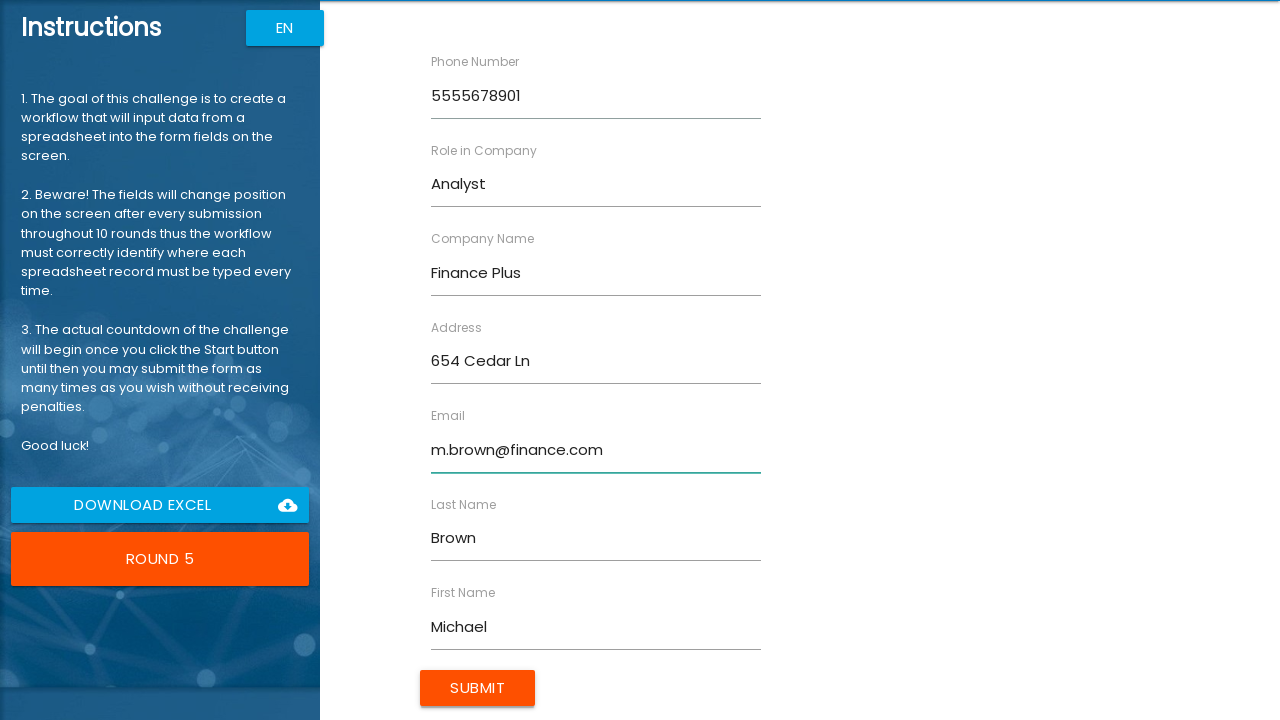

Submitted form for Michael Brown at (478, 688) on input[type='submit']
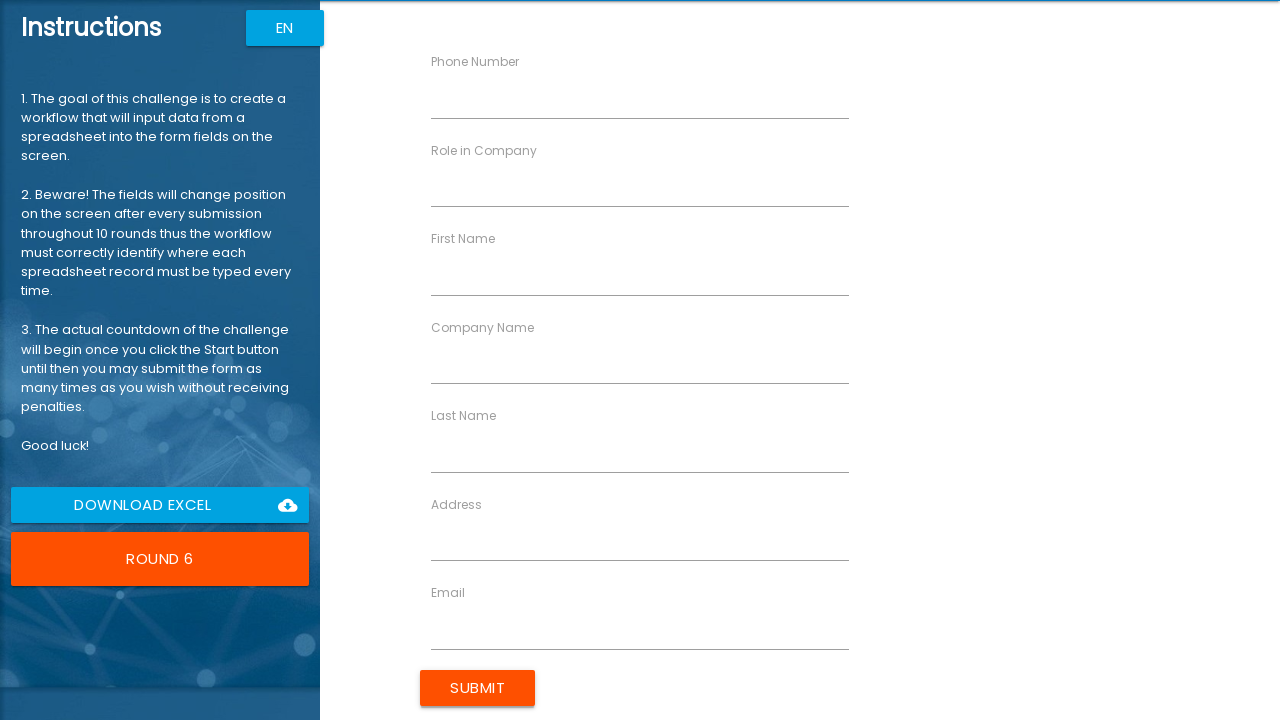

Form inputs are available
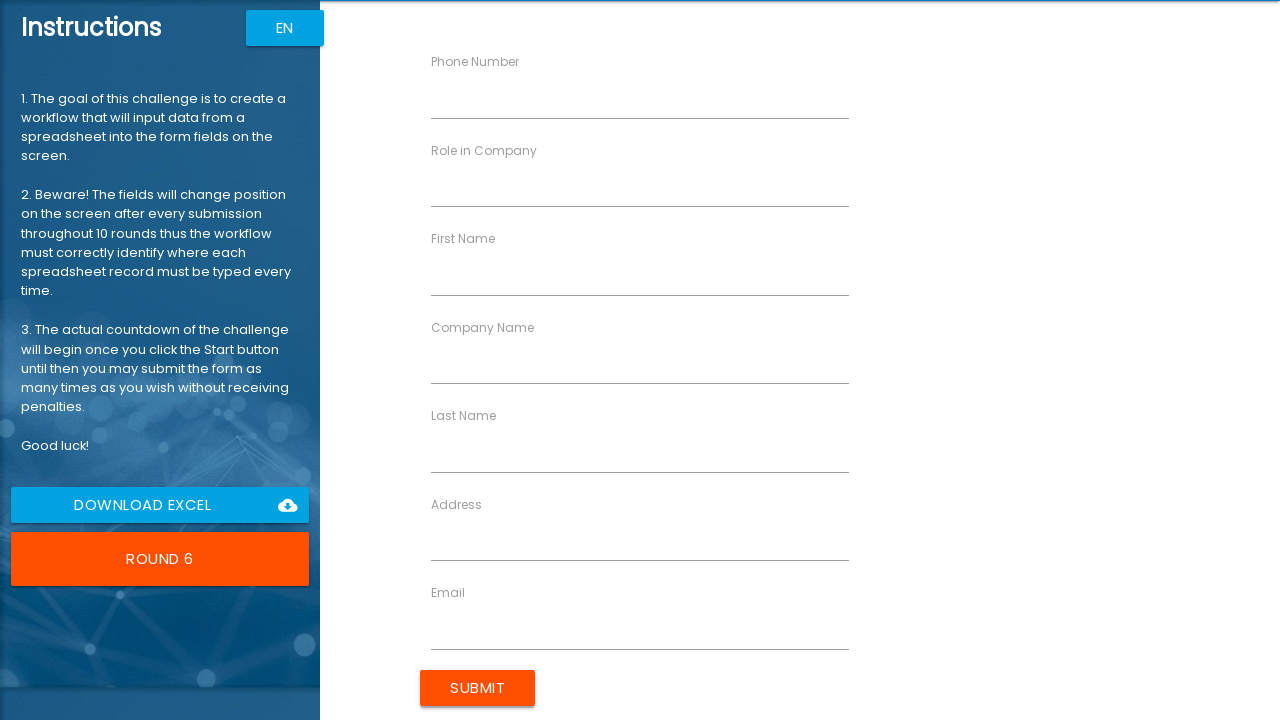

Filled first name field with 'Sarah' on input[ng-reflect-name='labelFirstName']
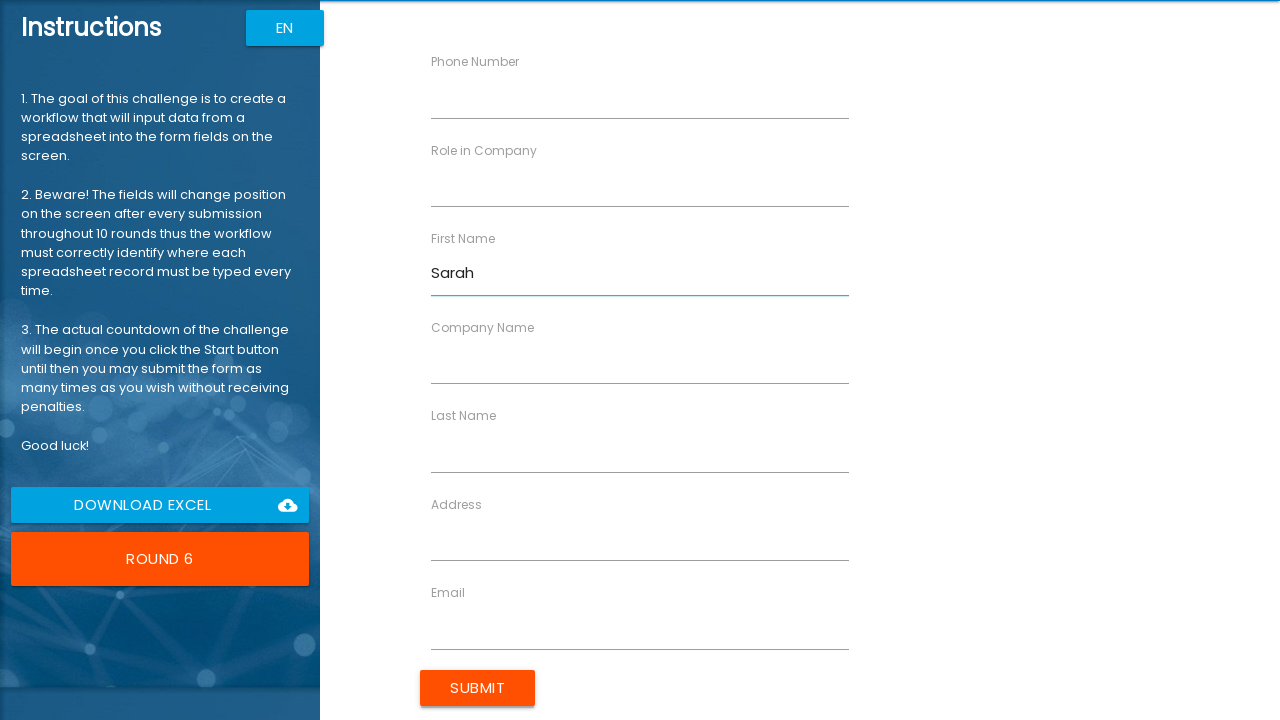

Filled last name field with 'Davis' on input[ng-reflect-name='labelLastName']
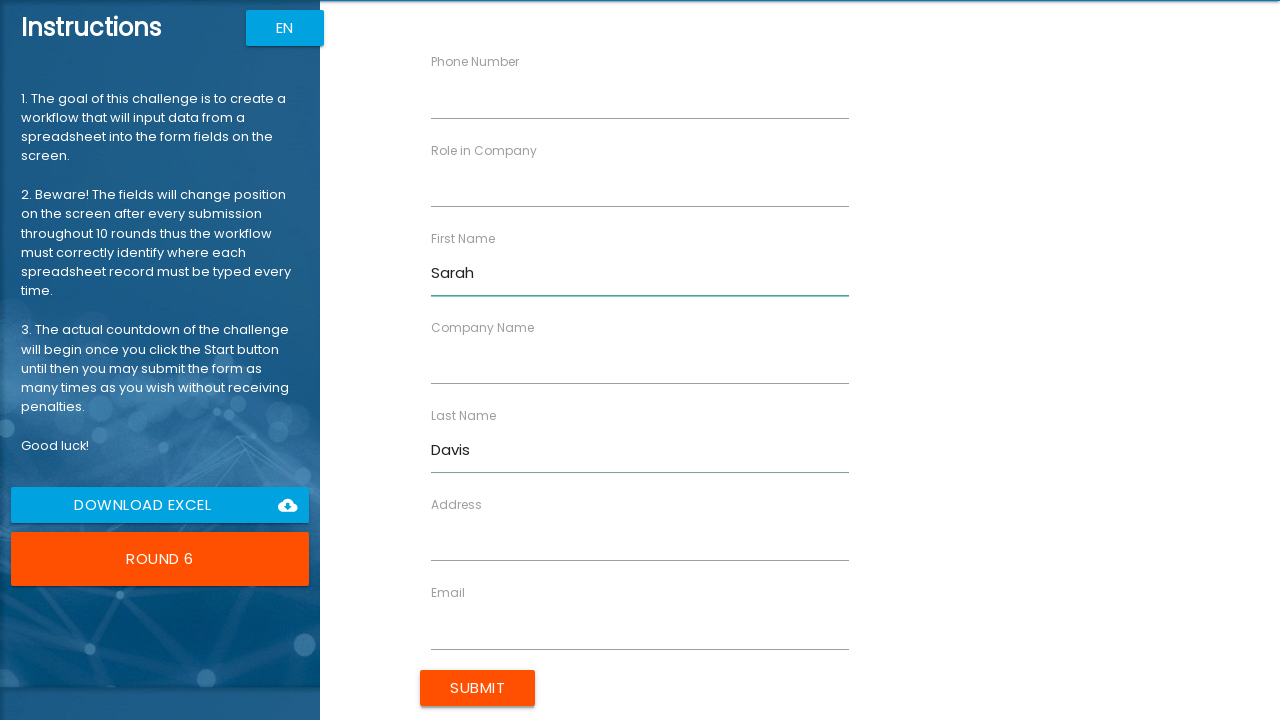

Filled company name field with 'Health Corp' on input[ng-reflect-name='labelCompanyName']
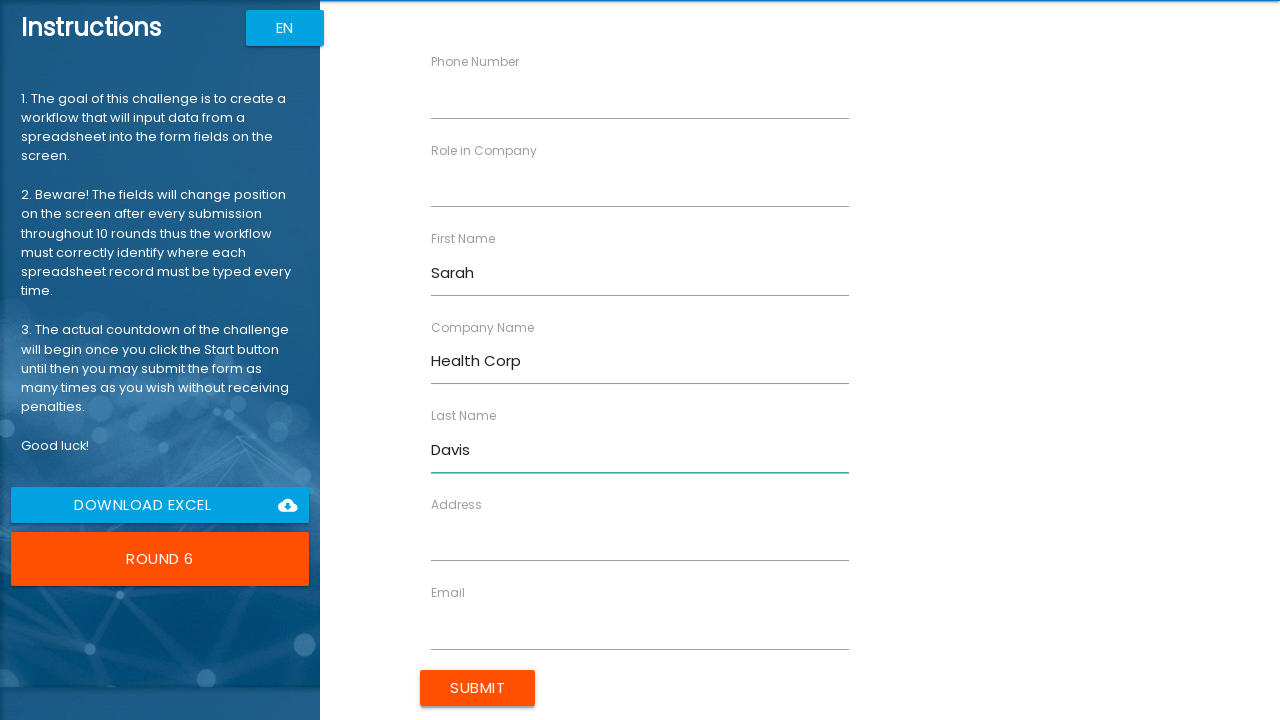

Filled role field with 'Nurse' on input[ng-reflect-name='labelRole']
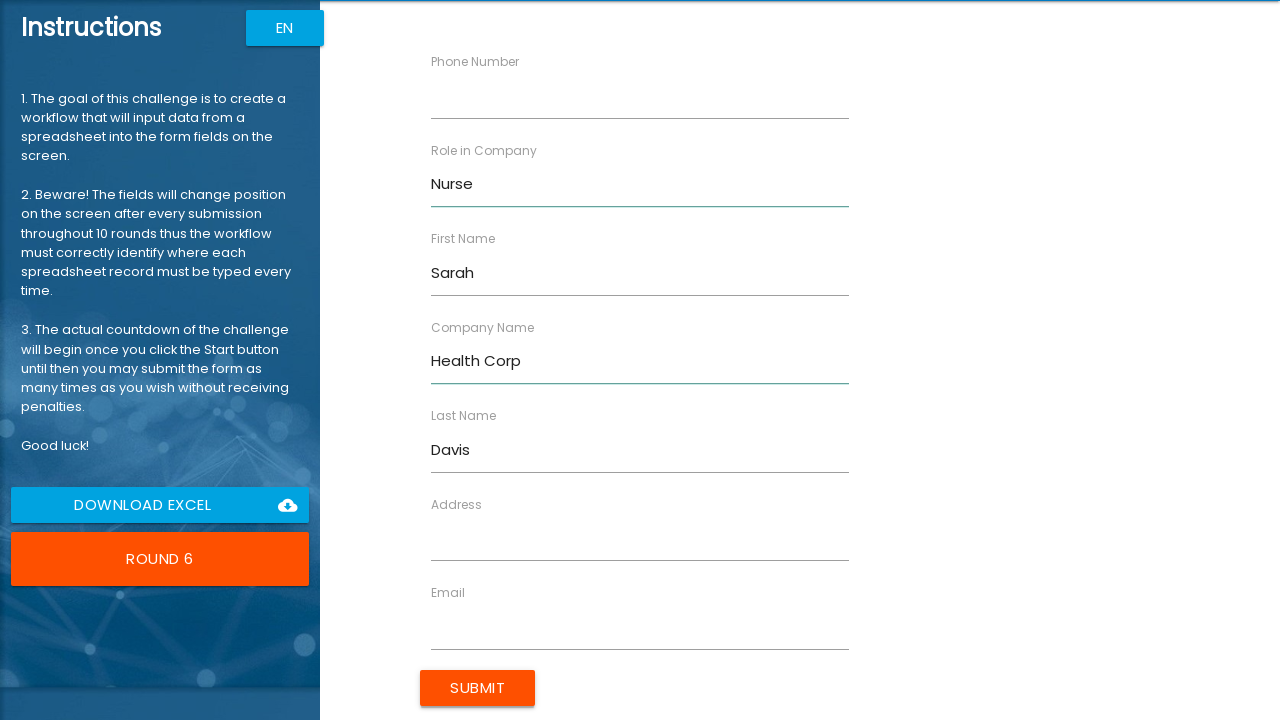

Filled address field with '987 Birch St' on input[ng-reflect-name='labelAddress']
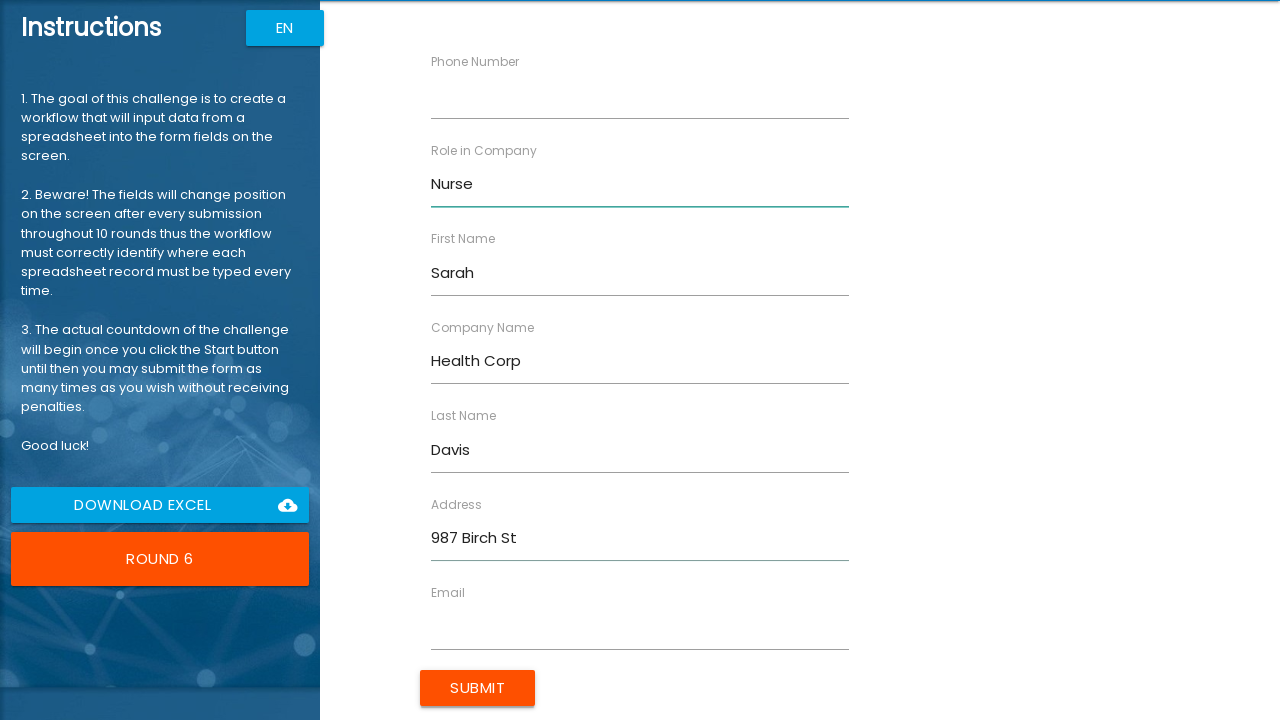

Filled email field with 'sarah.d@health.com' on input[ng-reflect-name='labelEmail']
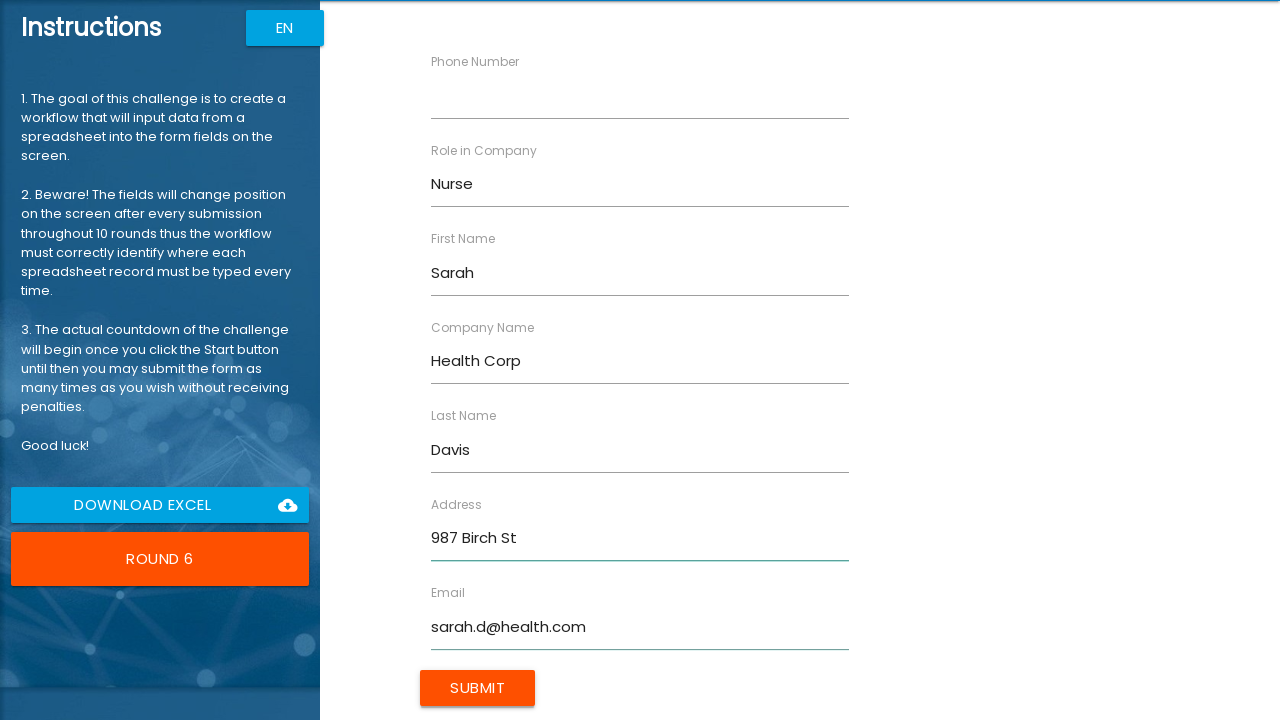

Filled phone field with '5556789012' on input[ng-reflect-name='labelPhone']
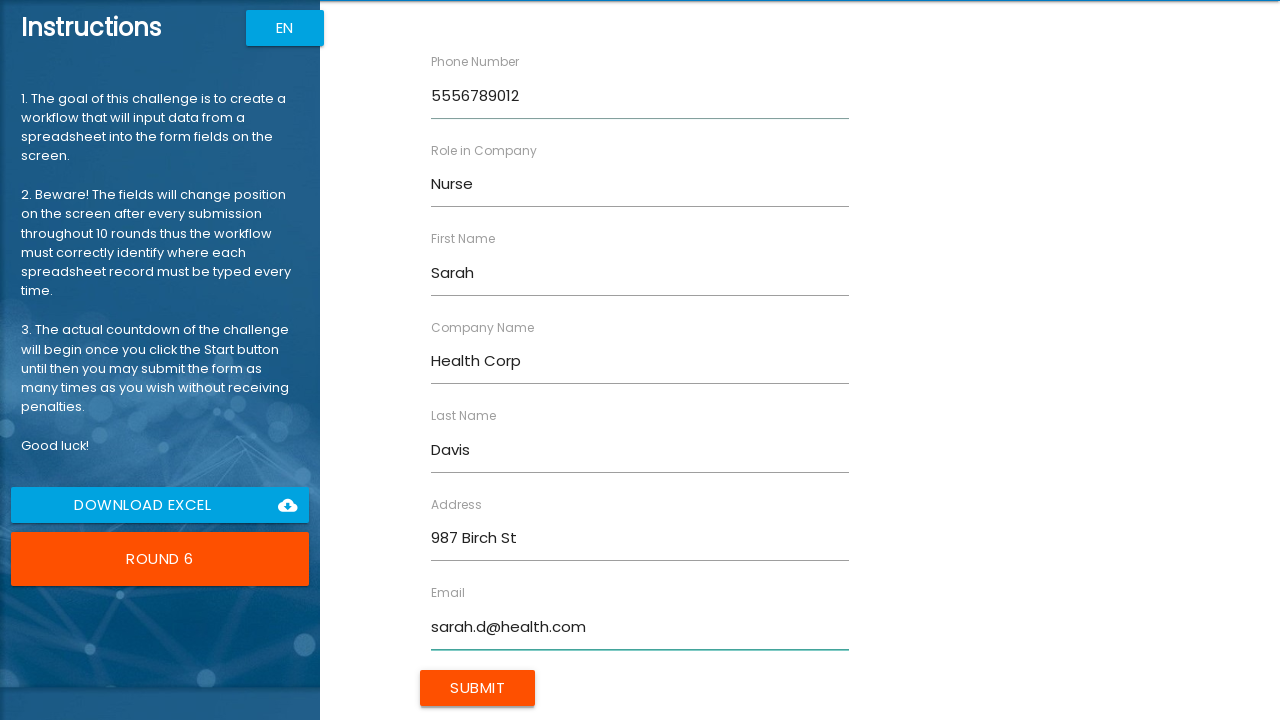

Submitted form for Sarah Davis at (478, 688) on input[type='submit']
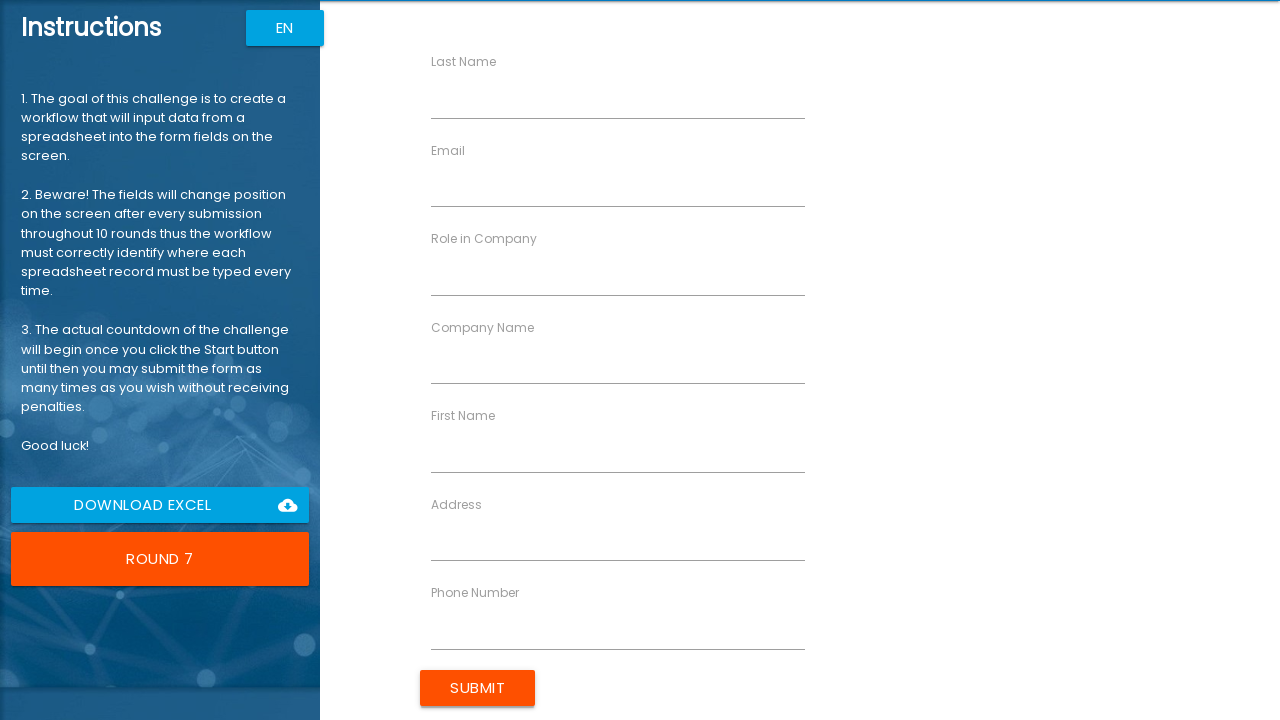

Form inputs are available
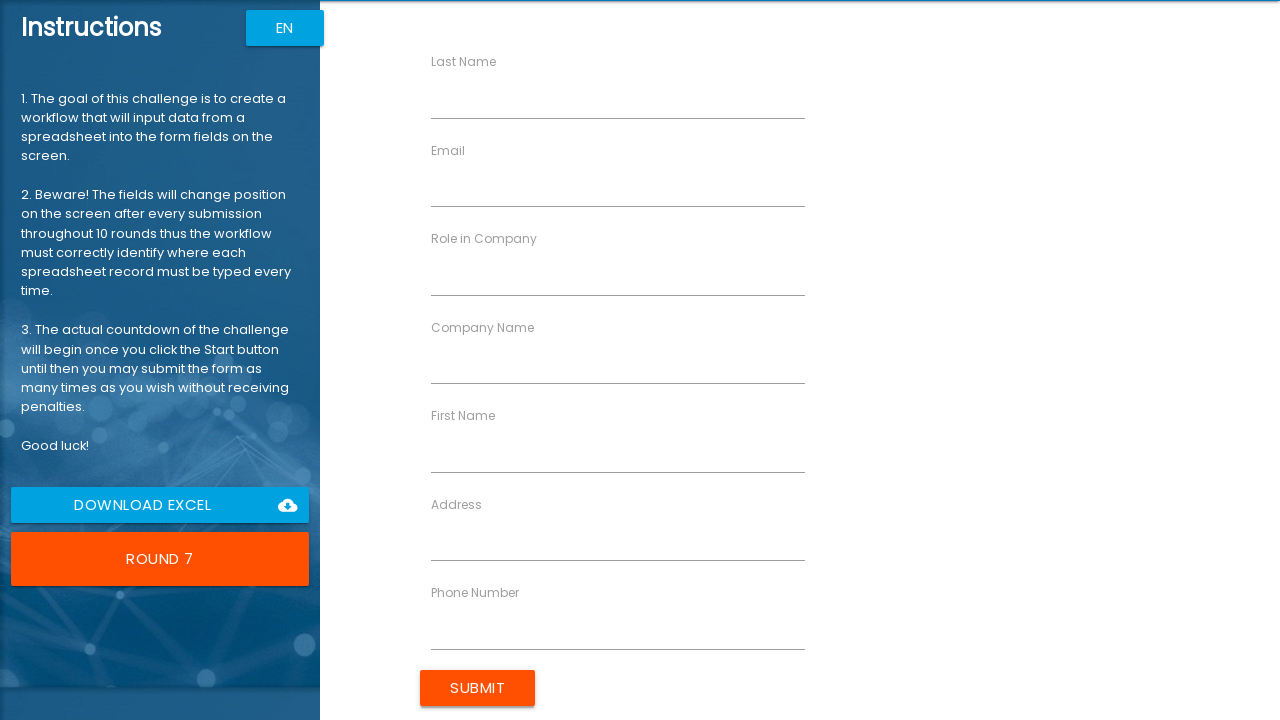

Filled first name field with 'David' on input[ng-reflect-name='labelFirstName']
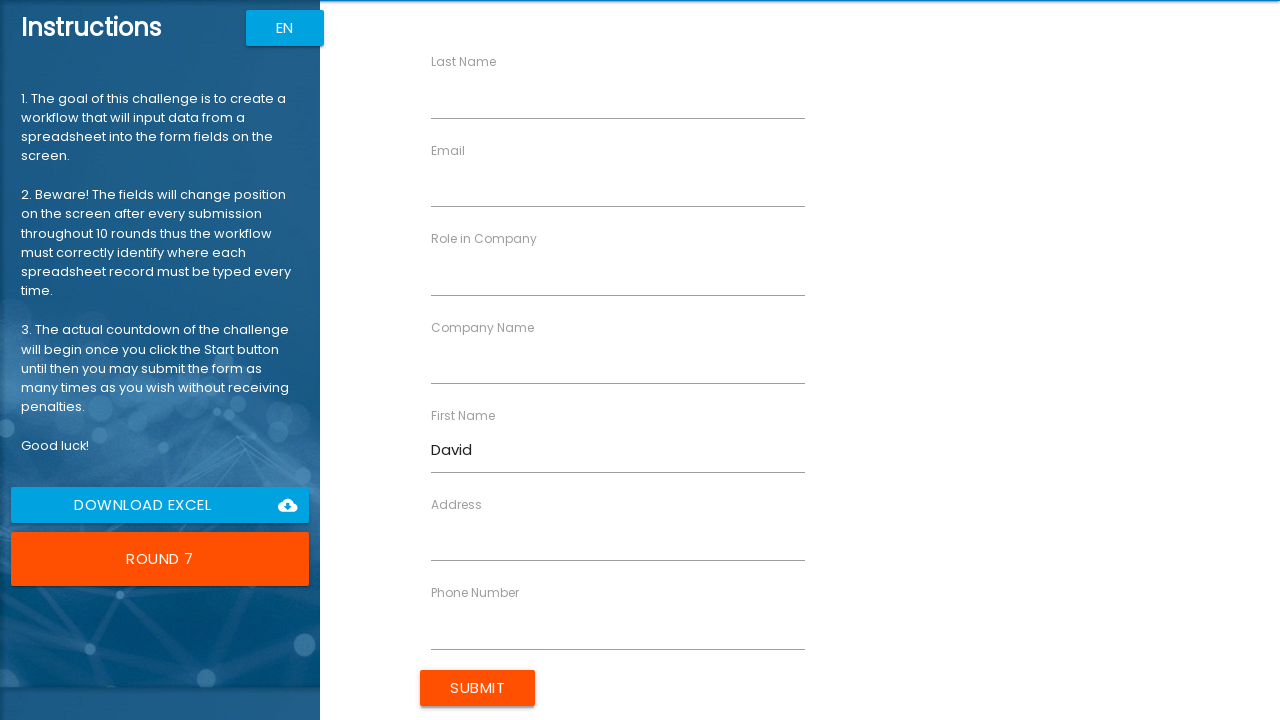

Filled last name field with 'Miller' on input[ng-reflect-name='labelLastName']
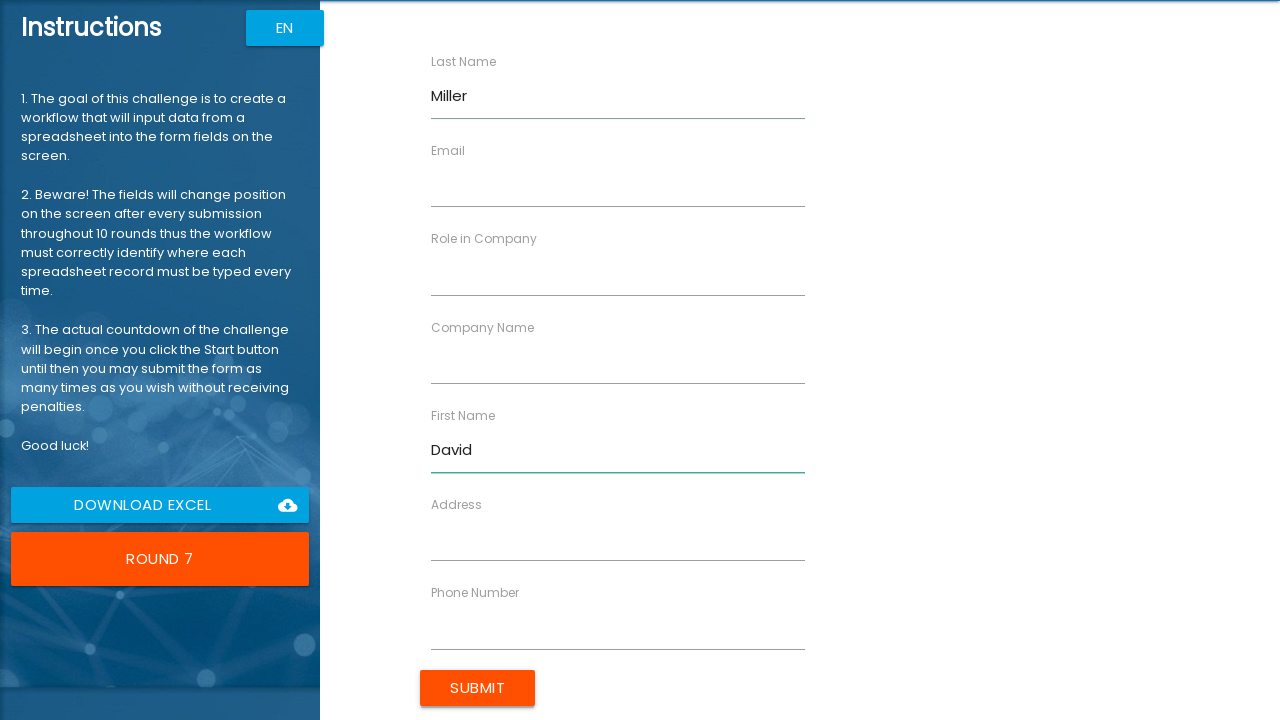

Filled company name field with 'Auto Works' on input[ng-reflect-name='labelCompanyName']
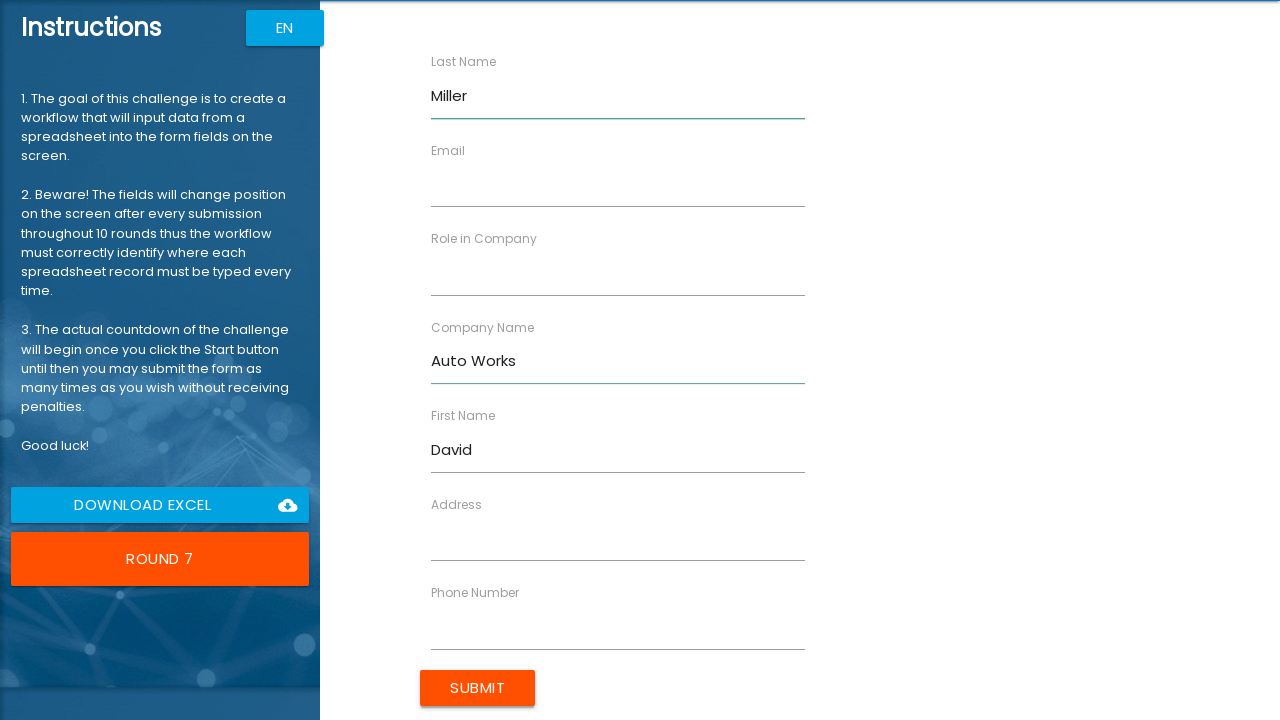

Filled role field with 'Engineer' on input[ng-reflect-name='labelRole']
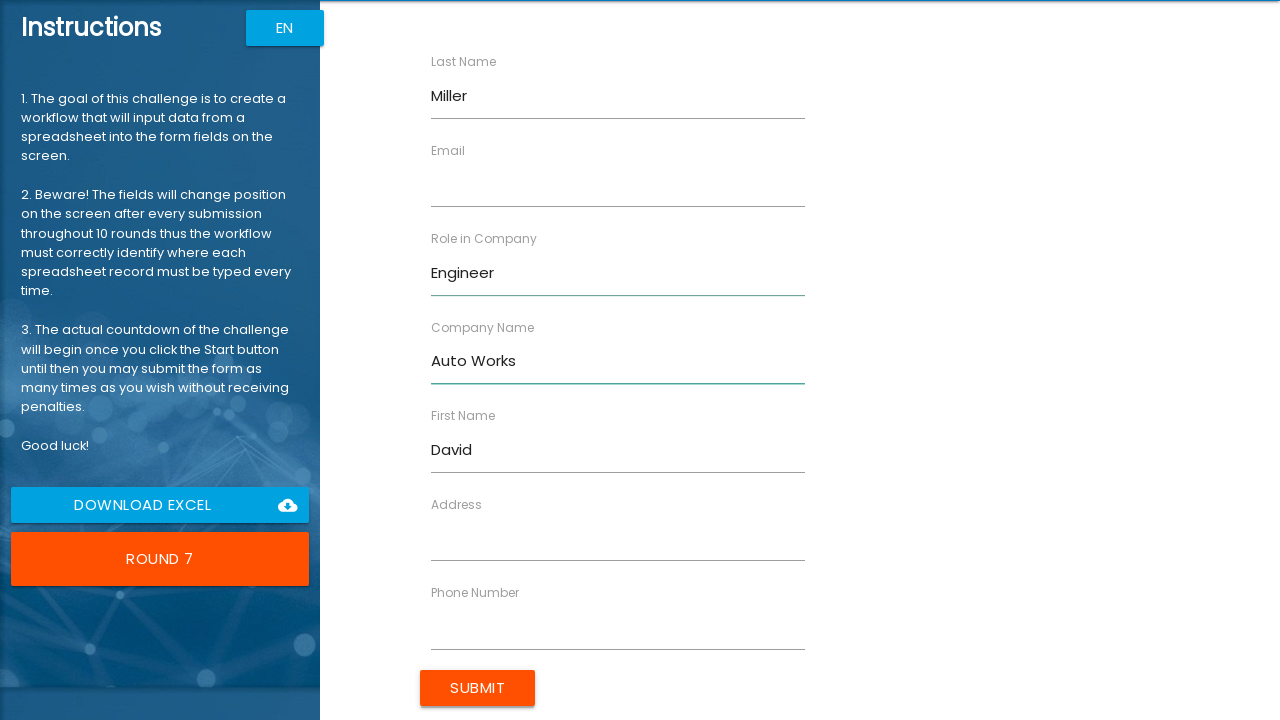

Filled address field with '147 Maple Dr' on input[ng-reflect-name='labelAddress']
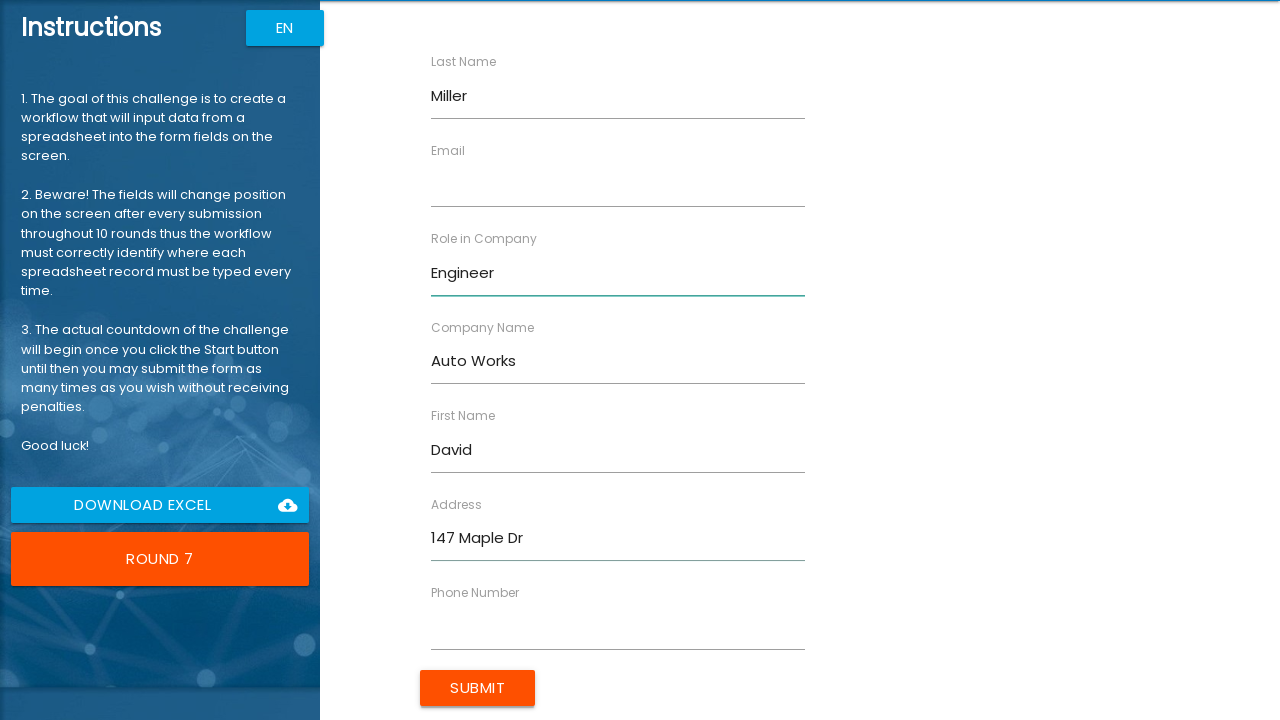

Filled email field with 'd.miller@auto.com' on input[ng-reflect-name='labelEmail']
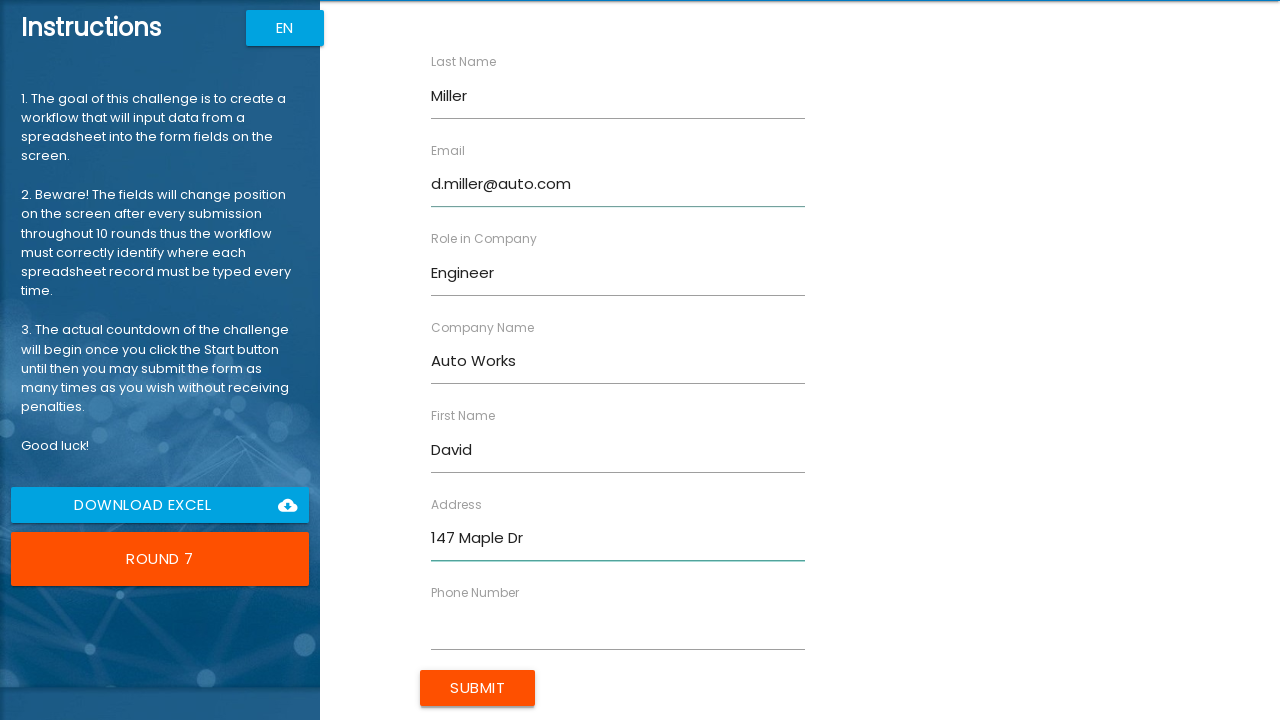

Filled phone field with '5557890123' on input[ng-reflect-name='labelPhone']
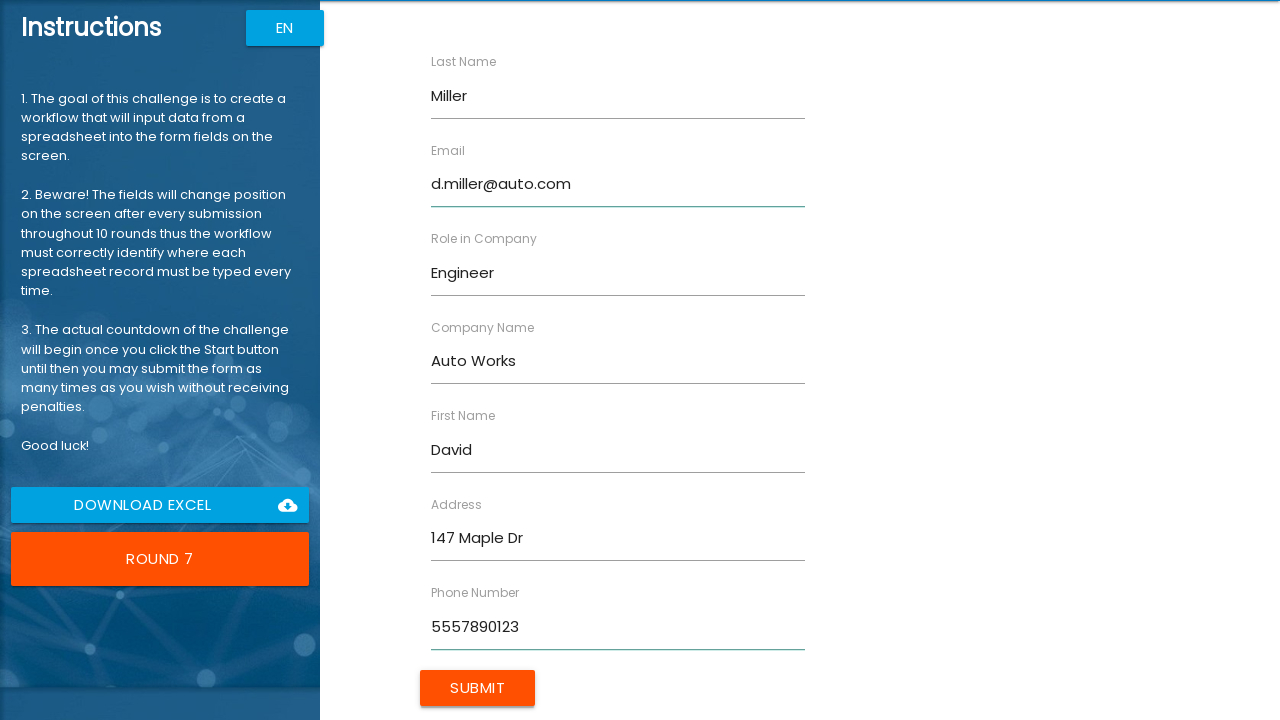

Submitted form for David Miller at (478, 688) on input[type='submit']
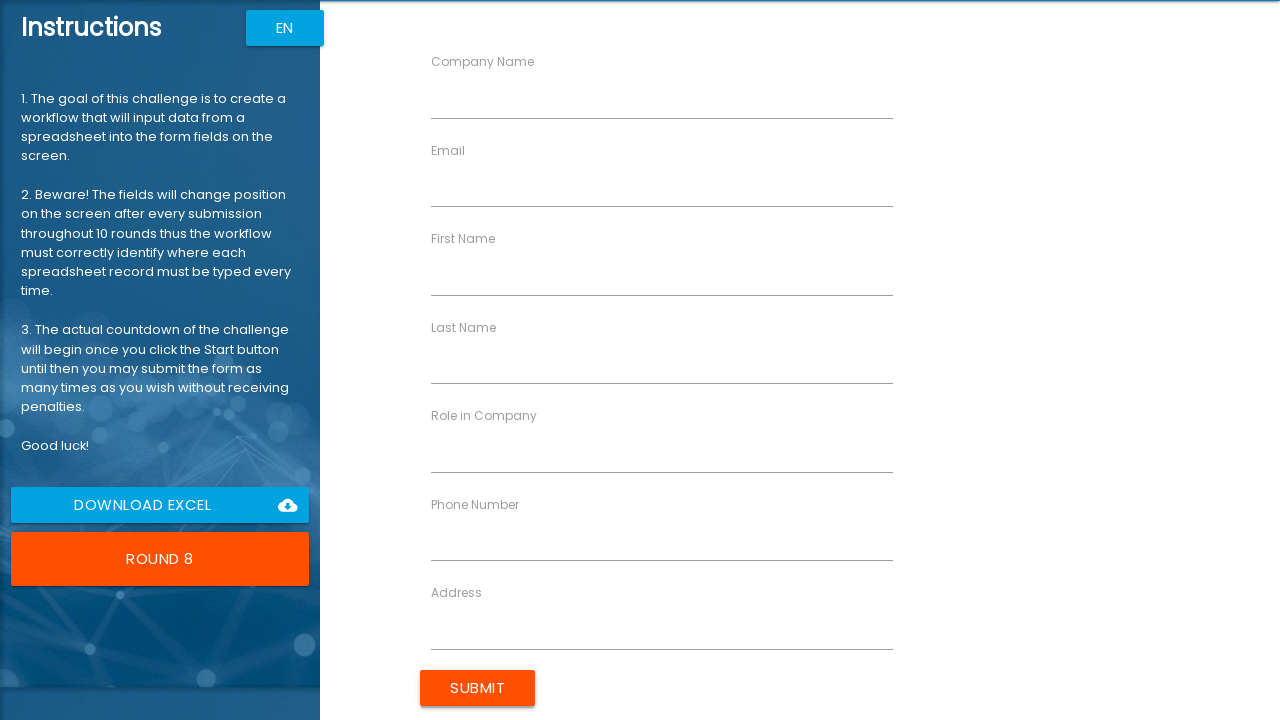

Form inputs are available
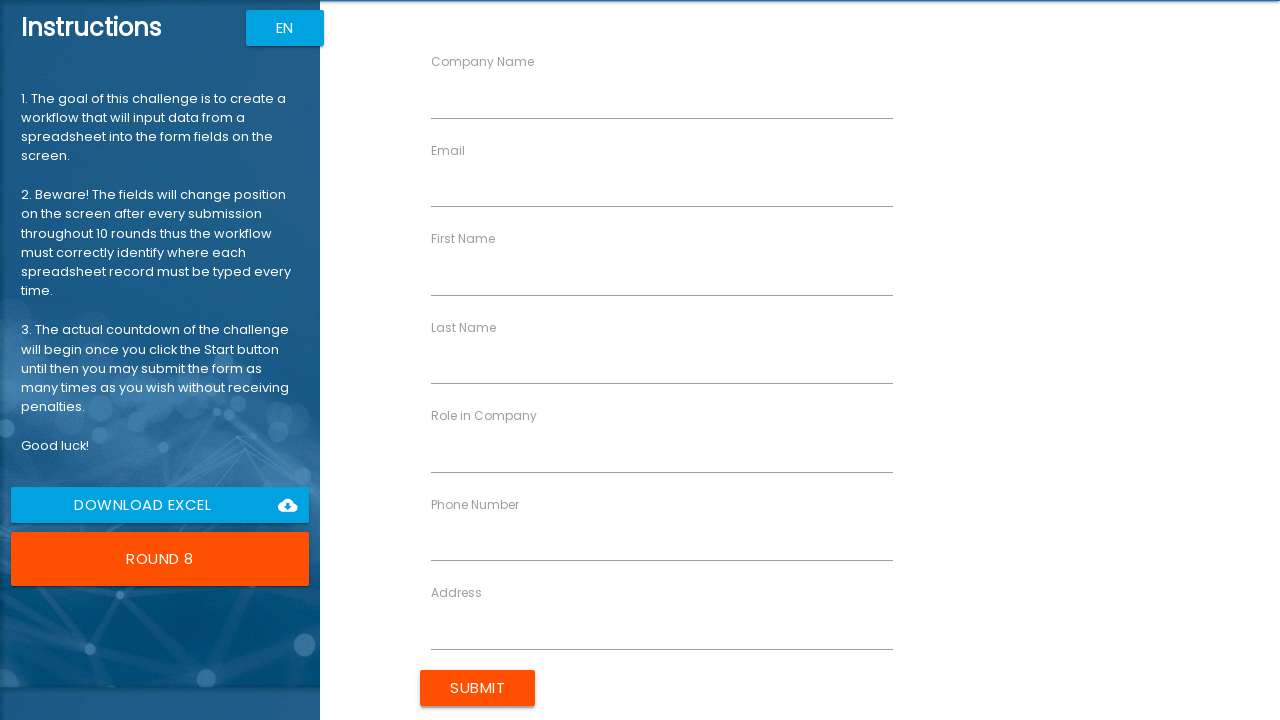

Filled first name field with 'Lisa' on input[ng-reflect-name='labelFirstName']
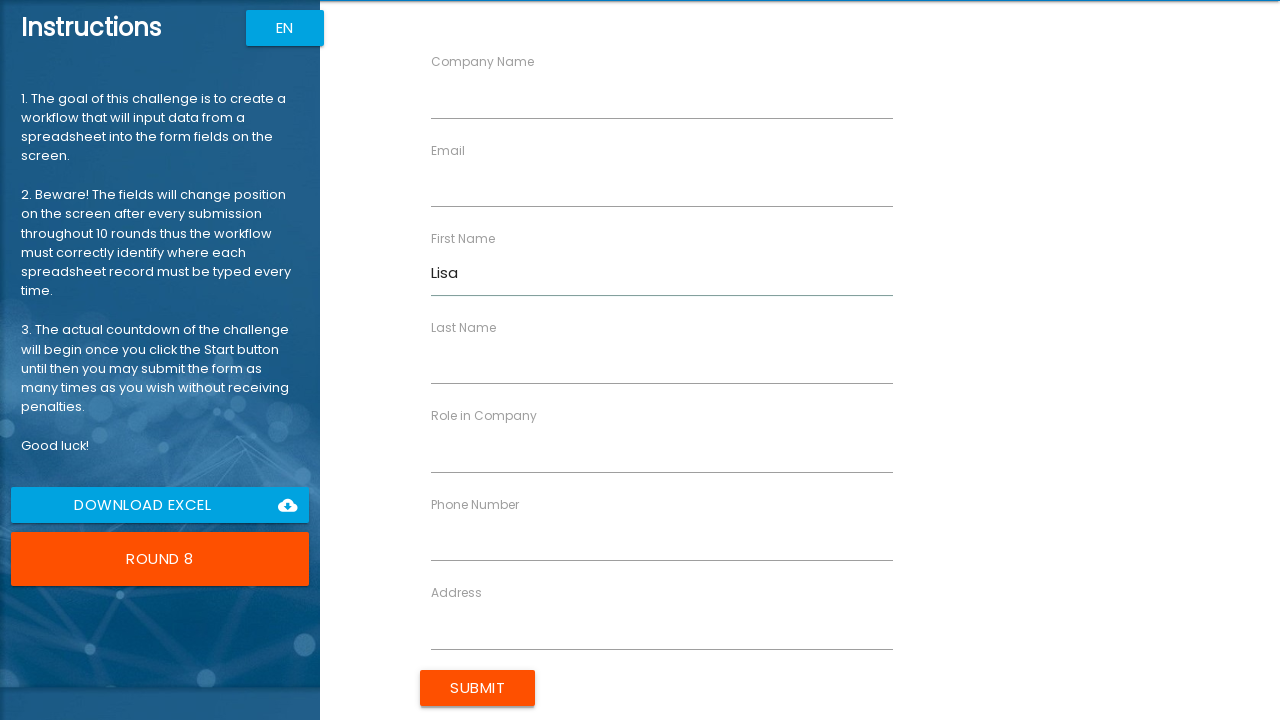

Filled last name field with 'Wilson' on input[ng-reflect-name='labelLastName']
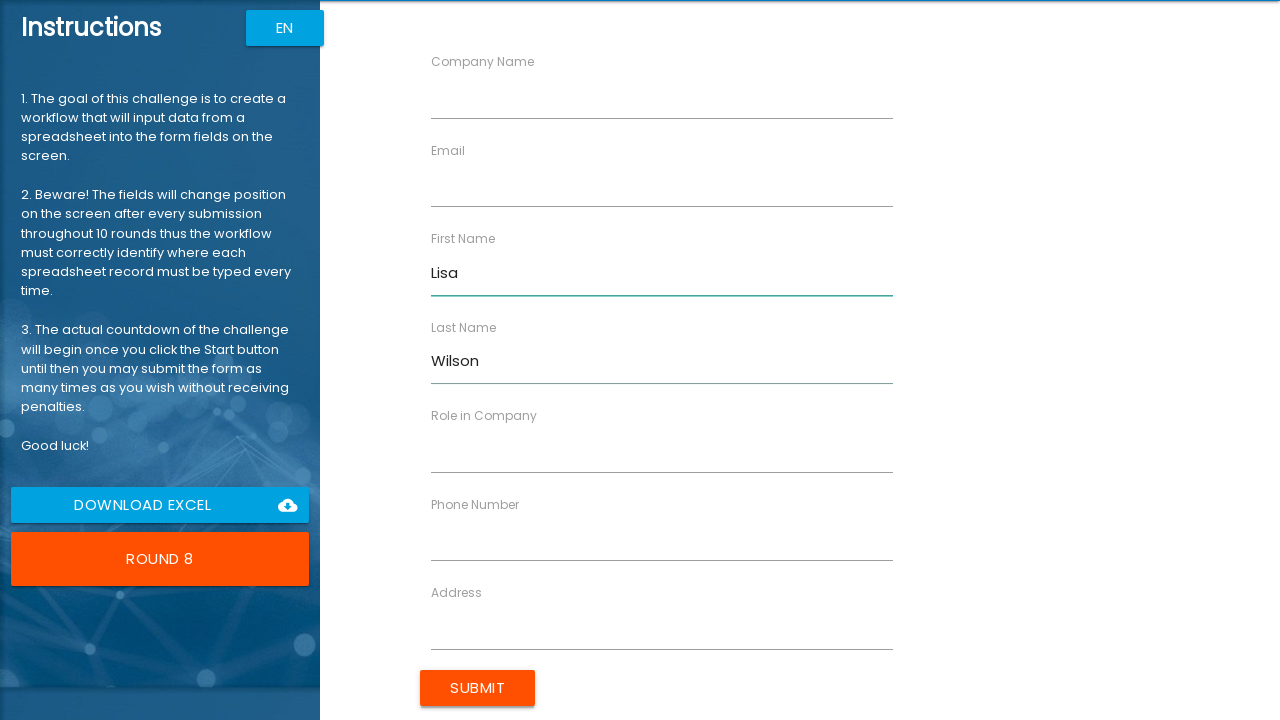

Filled company name field with 'Media Group' on input[ng-reflect-name='labelCompanyName']
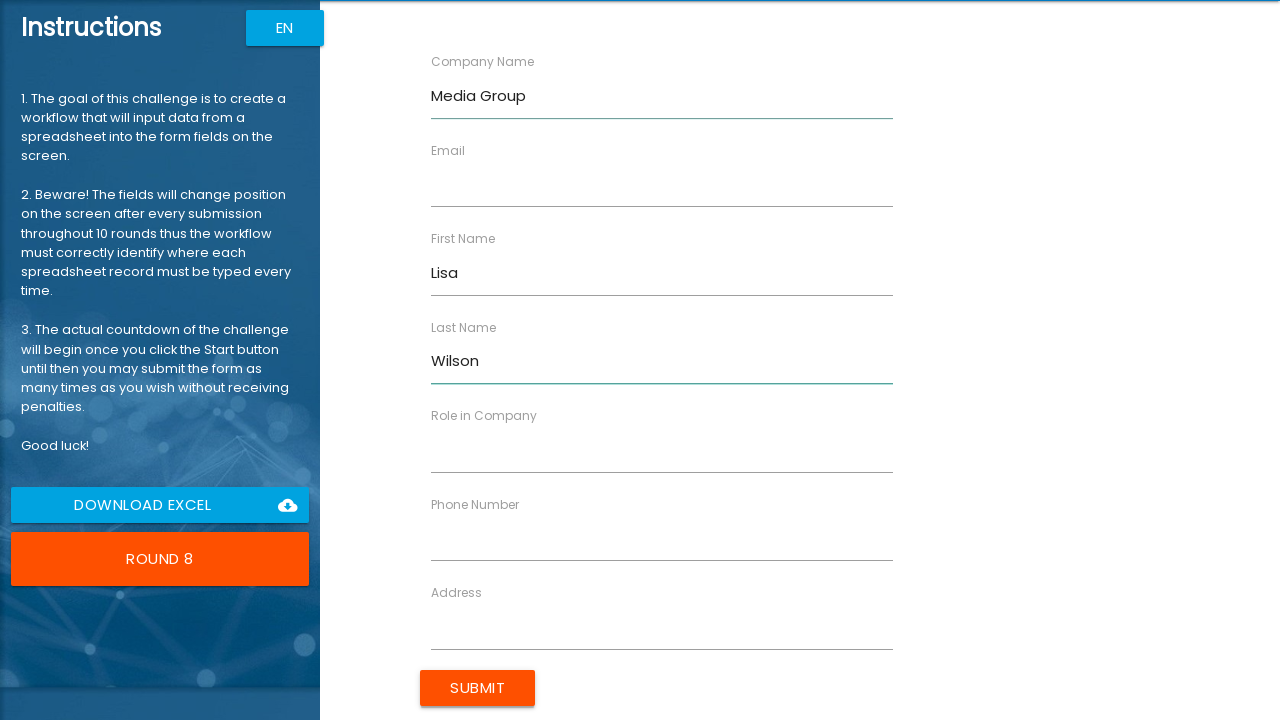

Filled role field with 'Editor' on input[ng-reflect-name='labelRole']
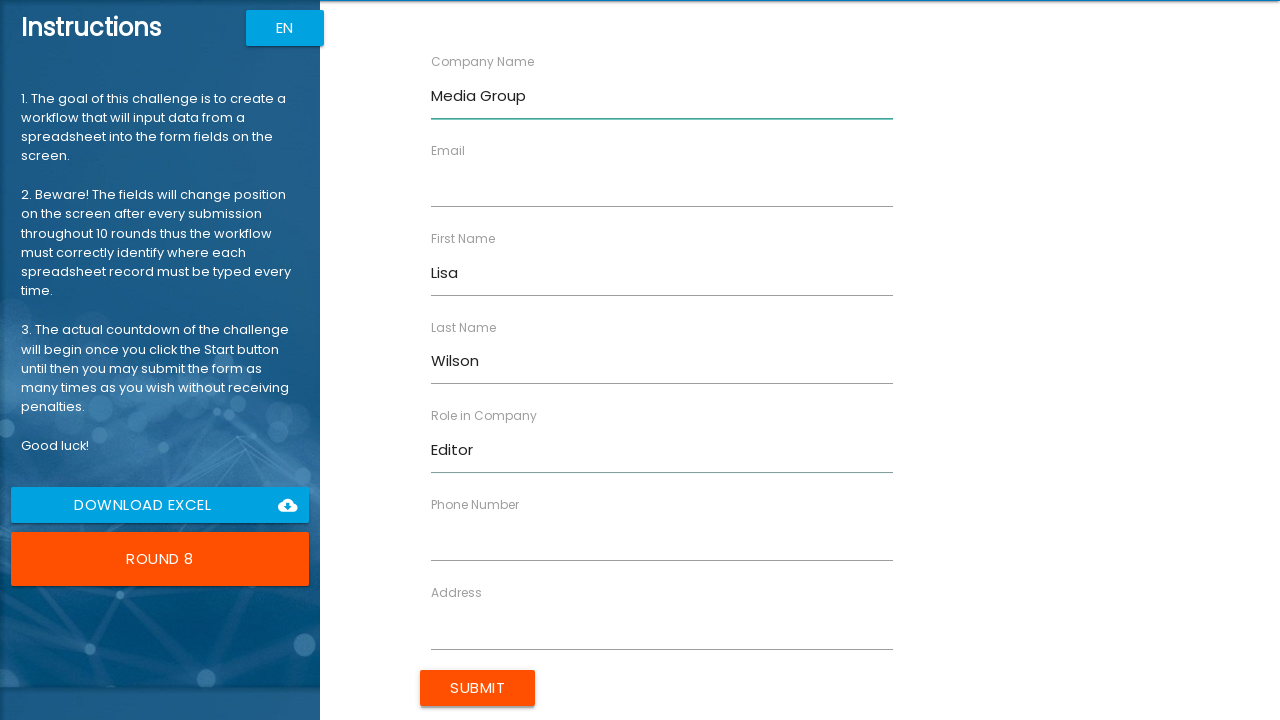

Filled address field with '258 Walnut Way' on input[ng-reflect-name='labelAddress']
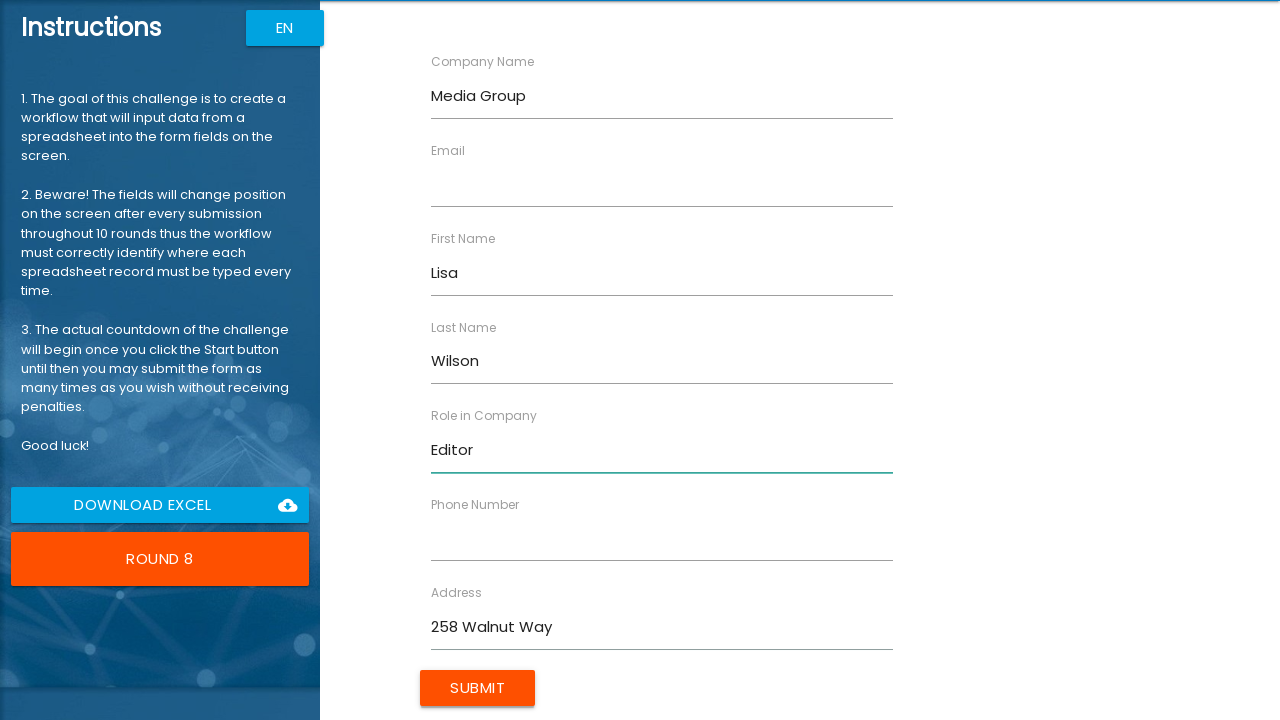

Filled email field with 'lisa.w@media.com' on input[ng-reflect-name='labelEmail']
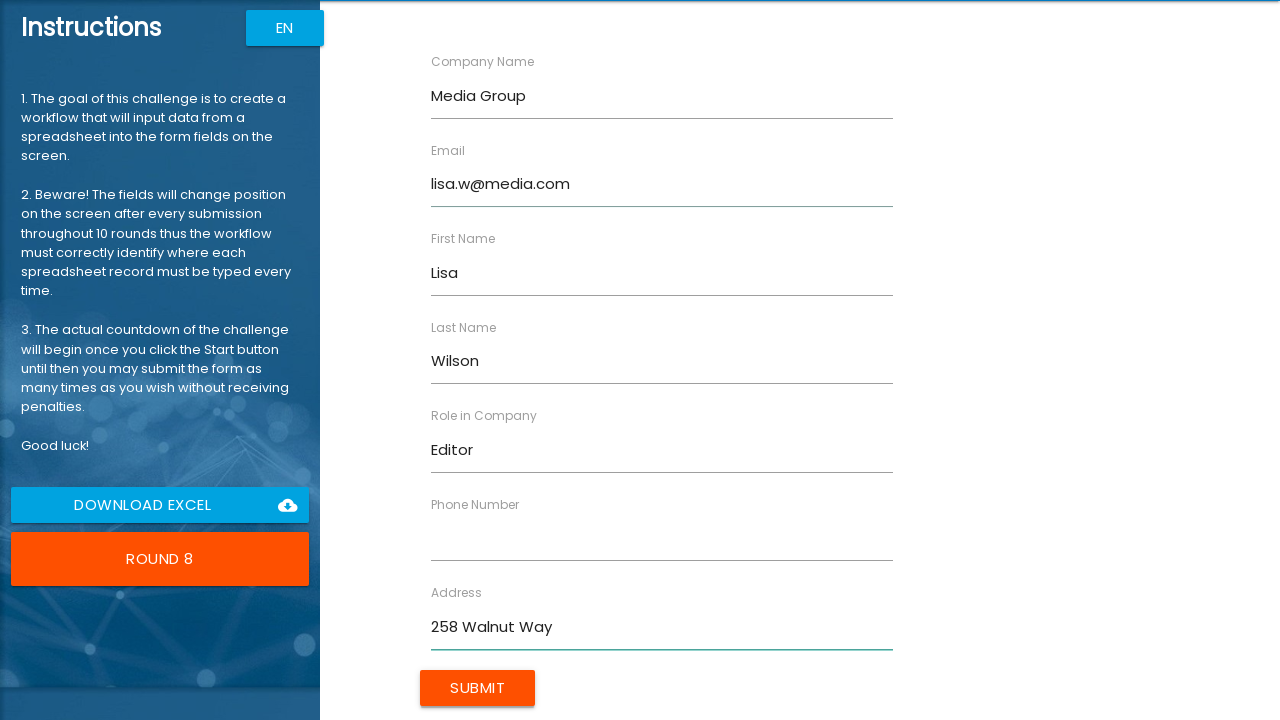

Filled phone field with '5558901234' on input[ng-reflect-name='labelPhone']
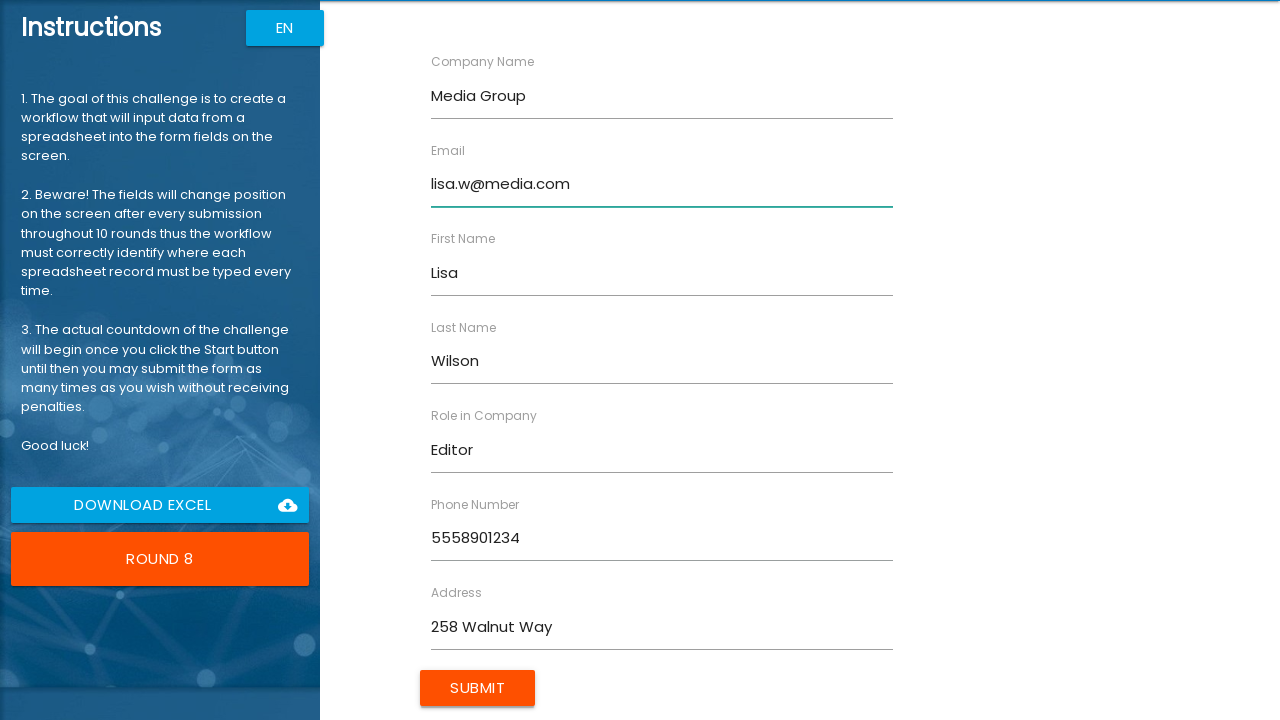

Submitted form for Lisa Wilson at (478, 688) on input[type='submit']
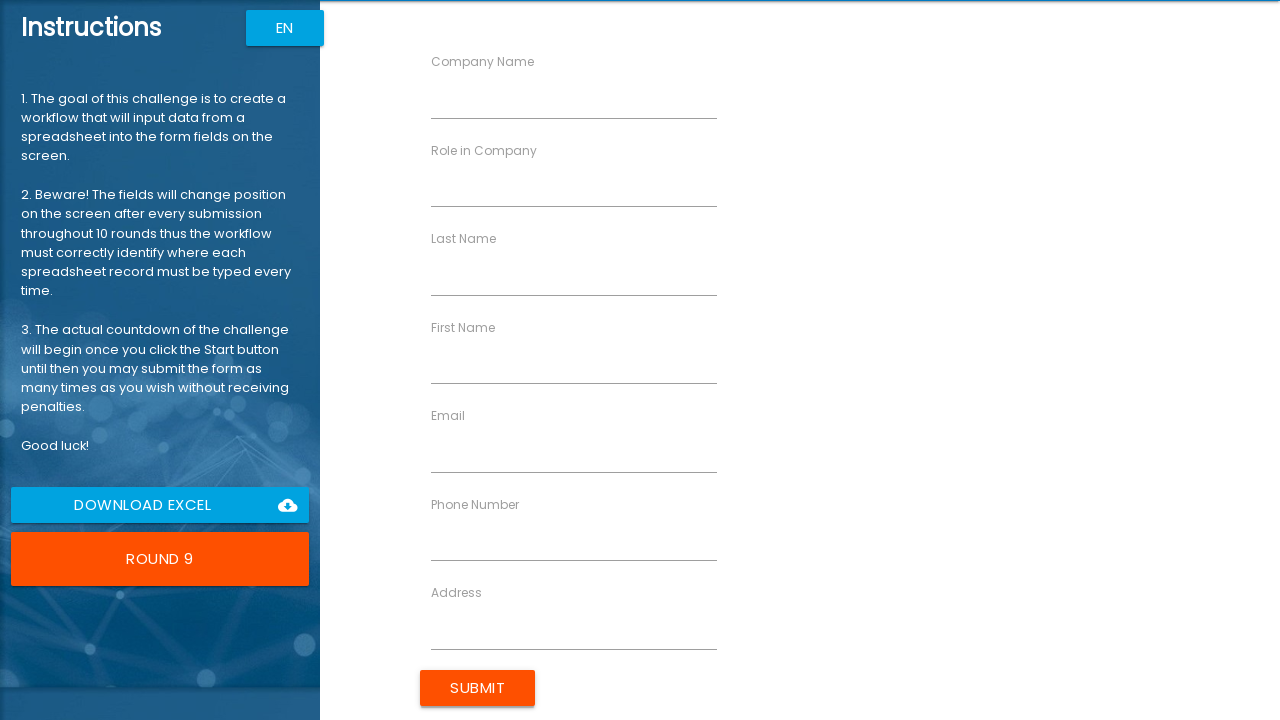

Form inputs are available
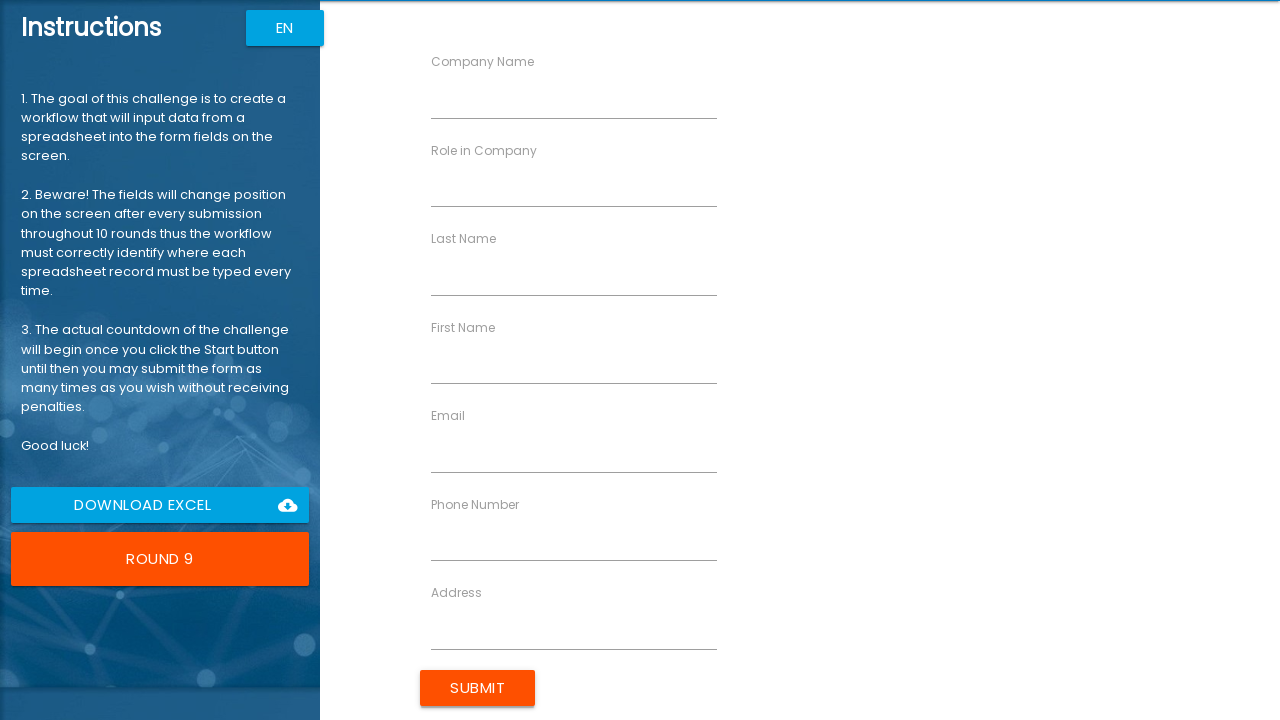

Filled first name field with 'James' on input[ng-reflect-name='labelFirstName']
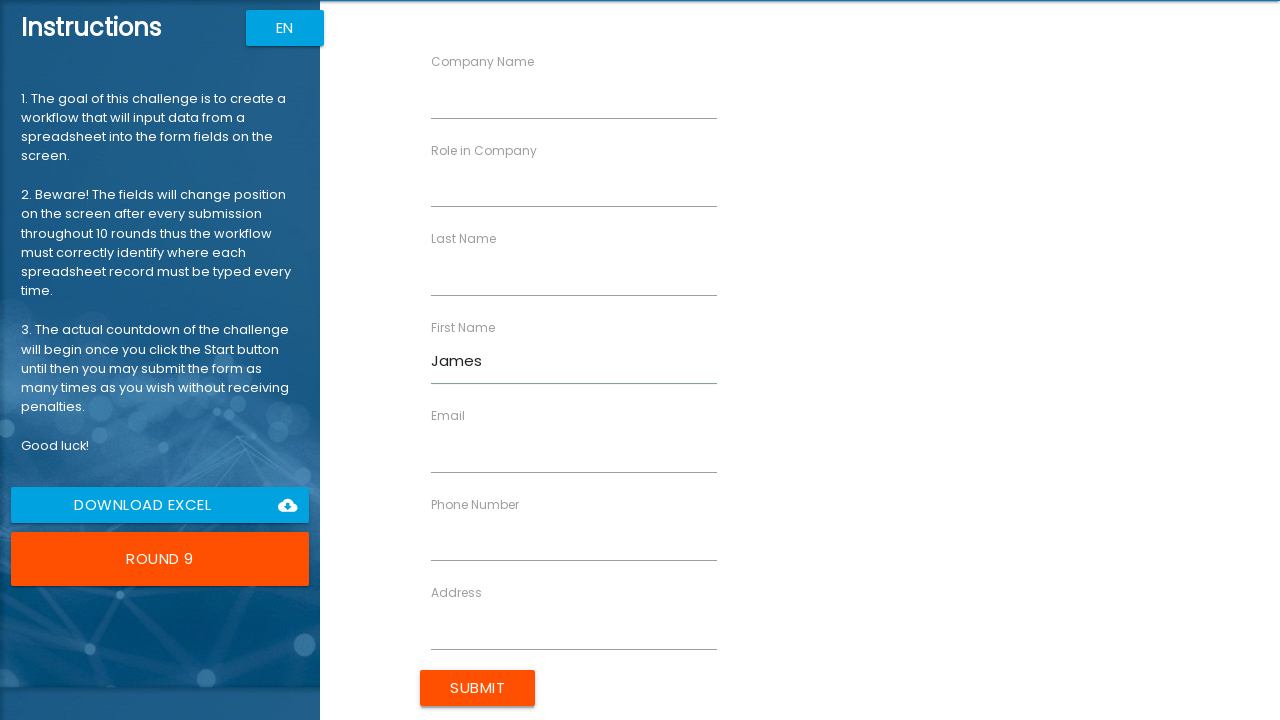

Filled last name field with 'Taylor' on input[ng-reflect-name='labelLastName']
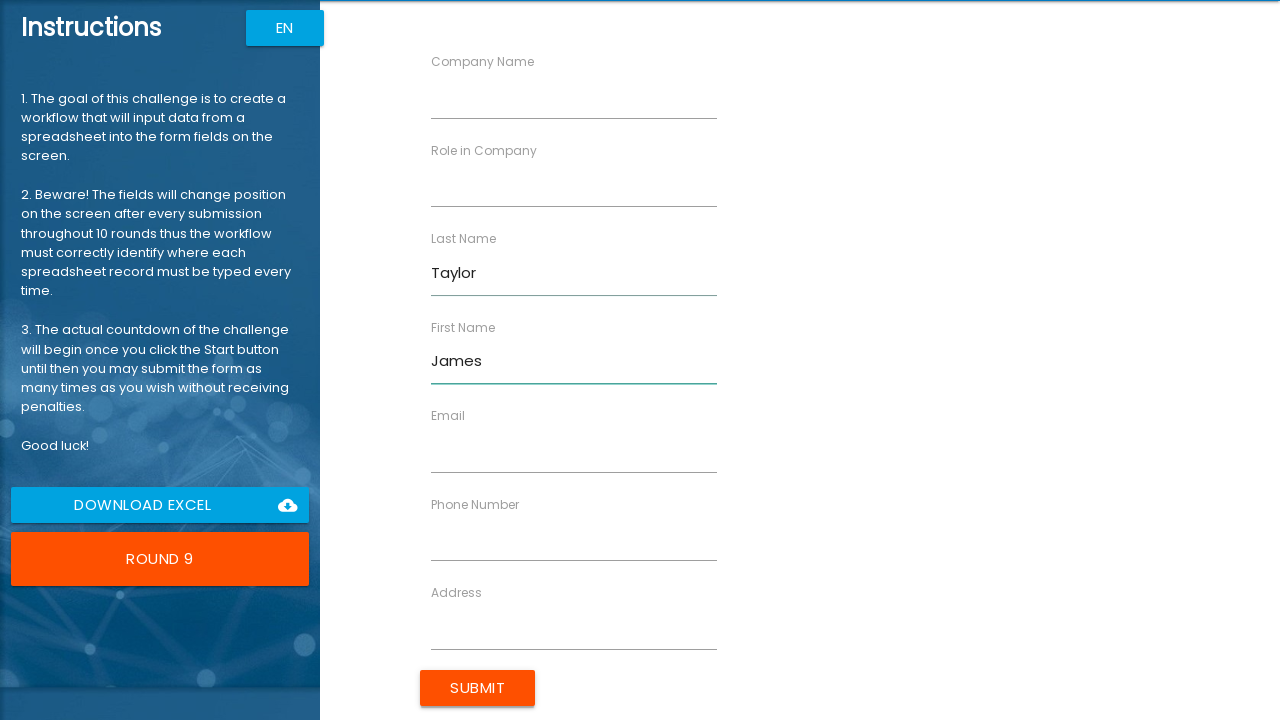

Filled company name field with 'Legal Firm' on input[ng-reflect-name='labelCompanyName']
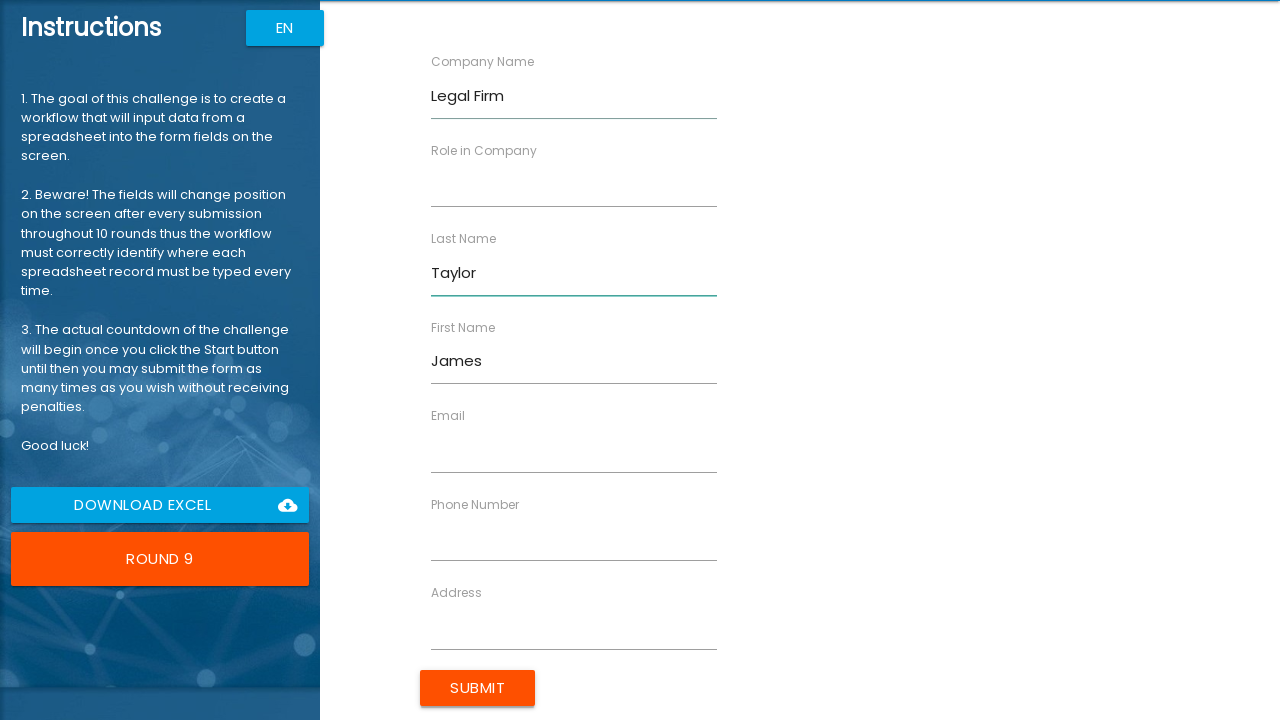

Filled role field with 'Lawyer' on input[ng-reflect-name='labelRole']
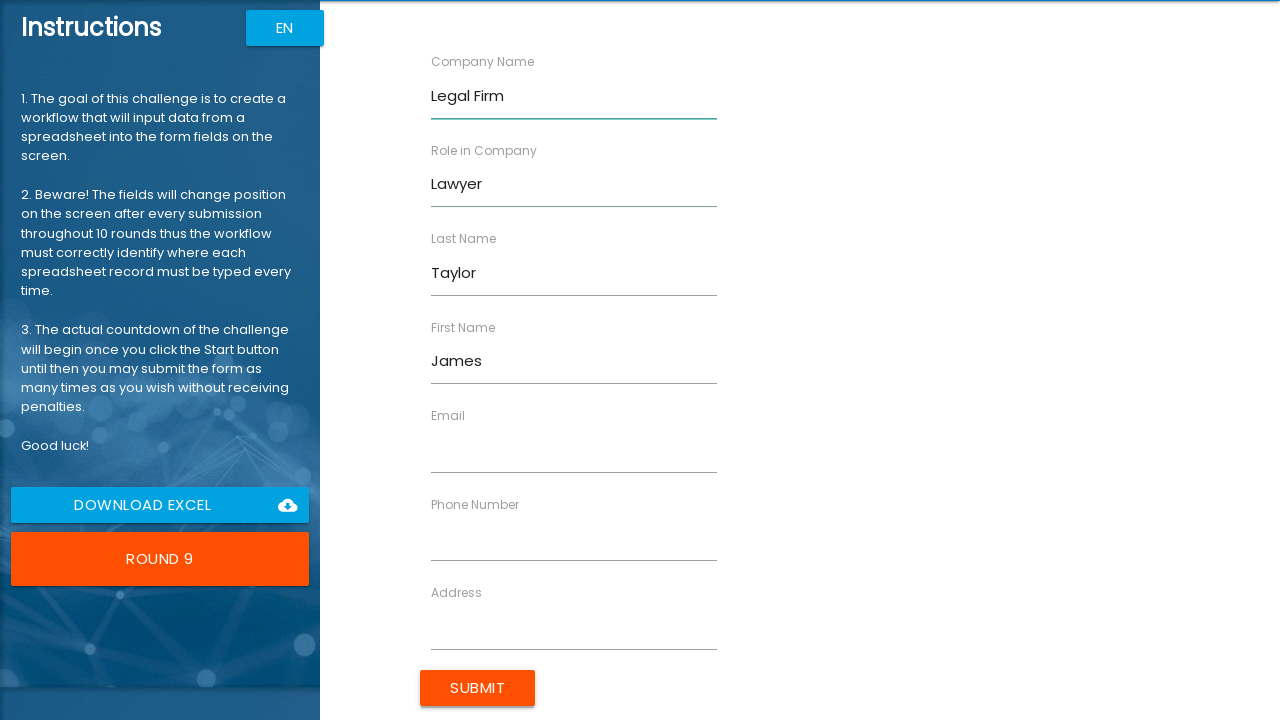

Filled address field with '369 Cherry Ct' on input[ng-reflect-name='labelAddress']
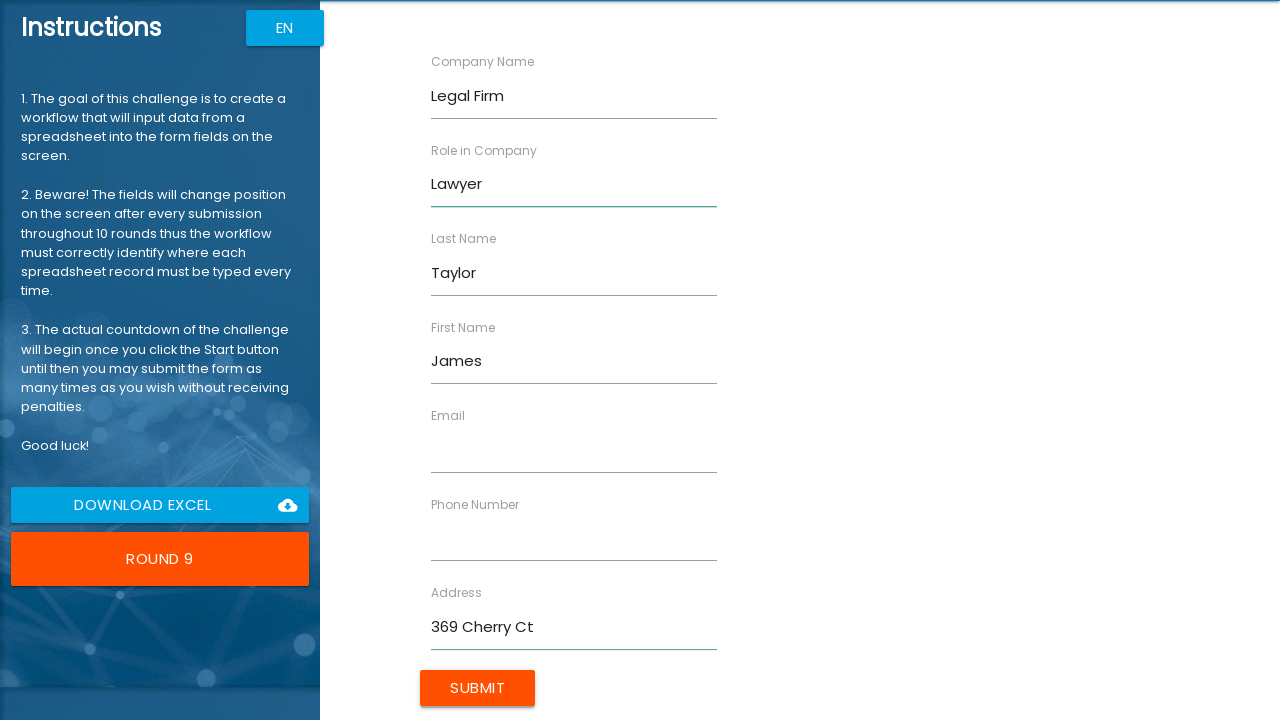

Filled email field with 'j.taylor@legal.com' on input[ng-reflect-name='labelEmail']
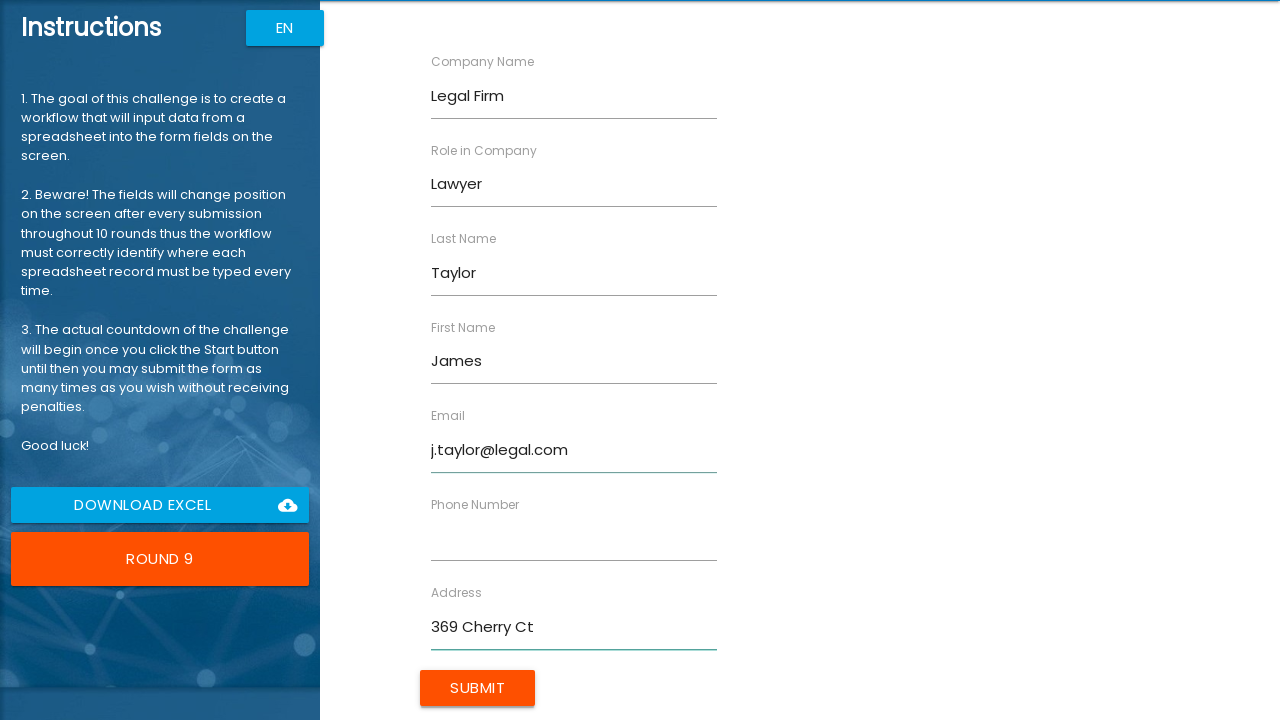

Filled phone field with '5559012345' on input[ng-reflect-name='labelPhone']
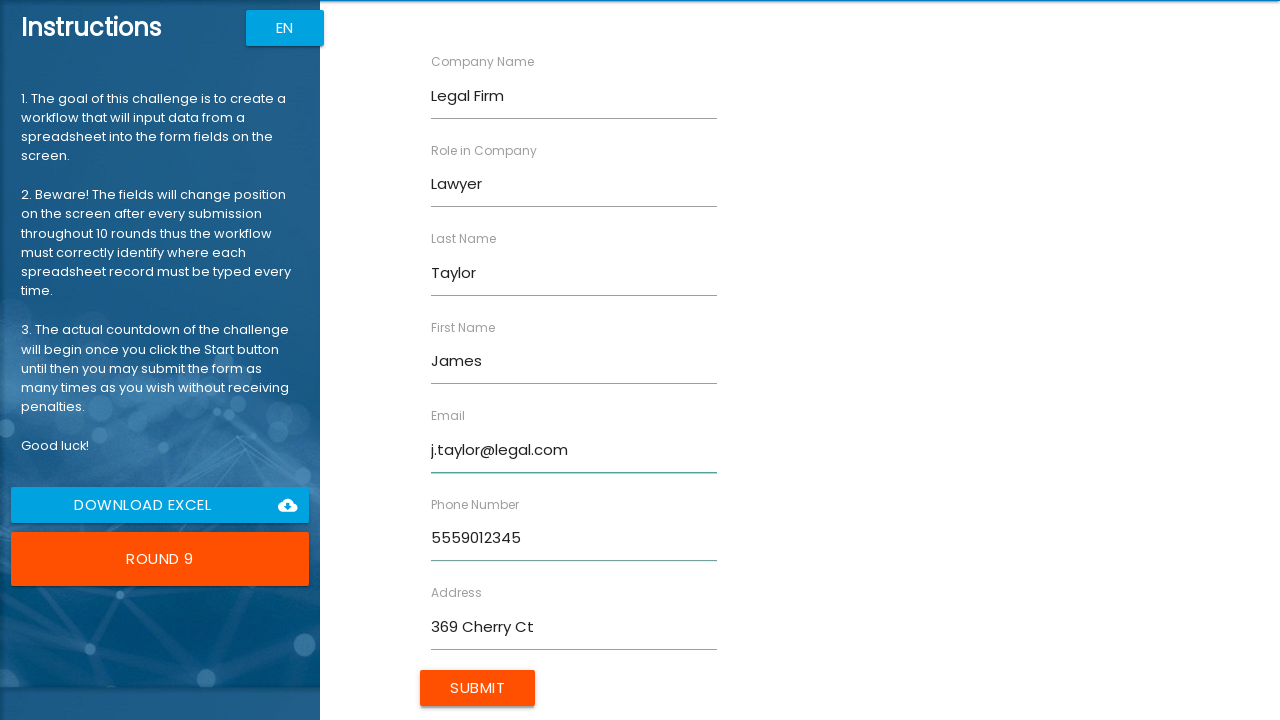

Submitted form for James Taylor at (478, 688) on input[type='submit']
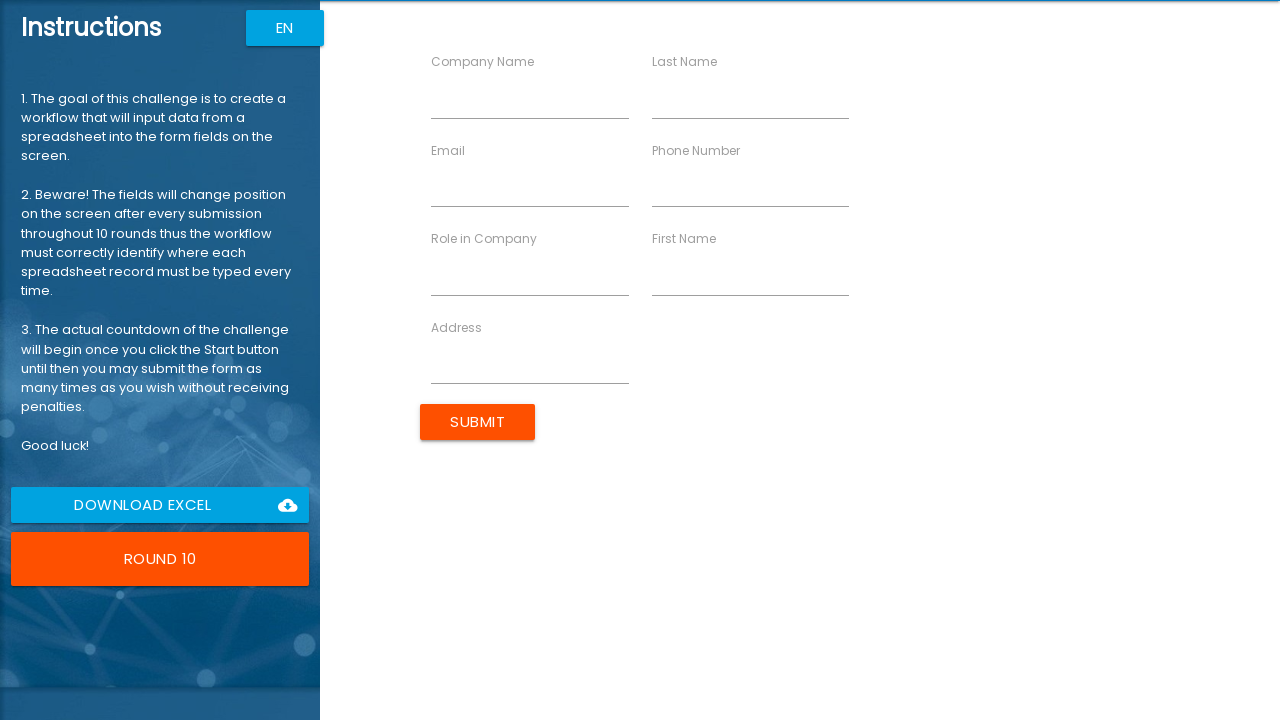

Form inputs are available
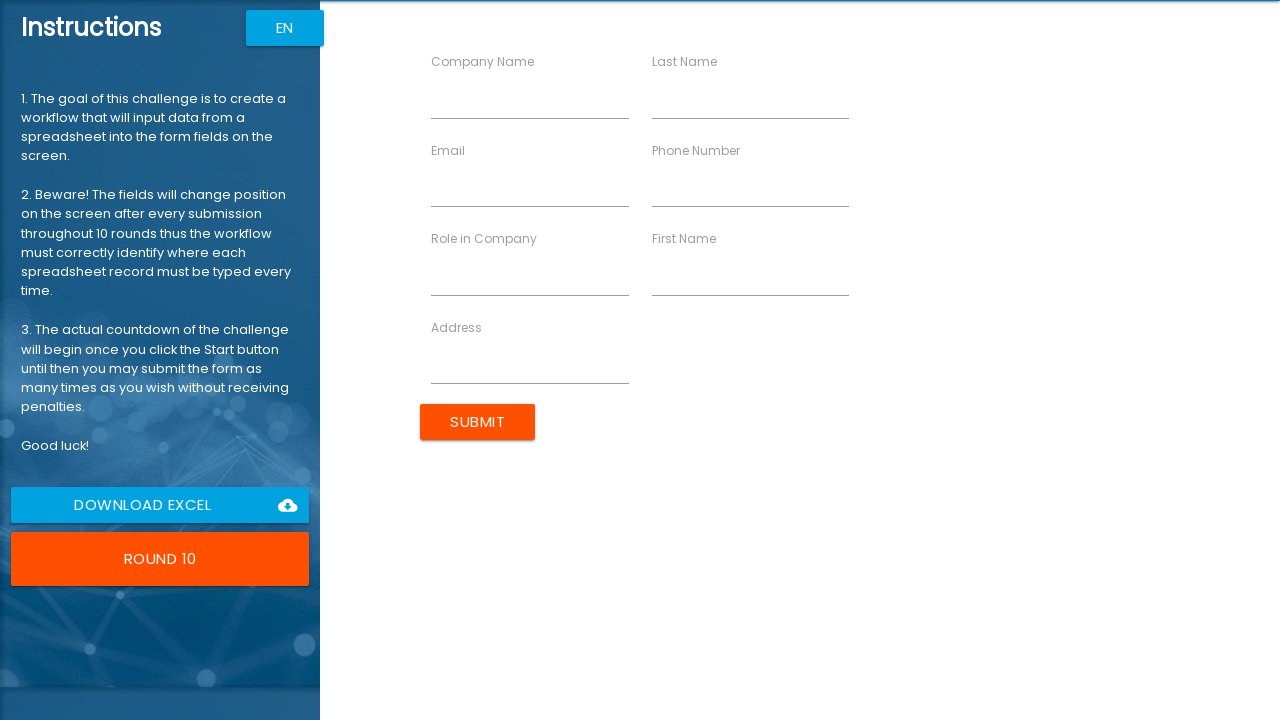

Filled first name field with 'Amanda' on input[ng-reflect-name='labelFirstName']
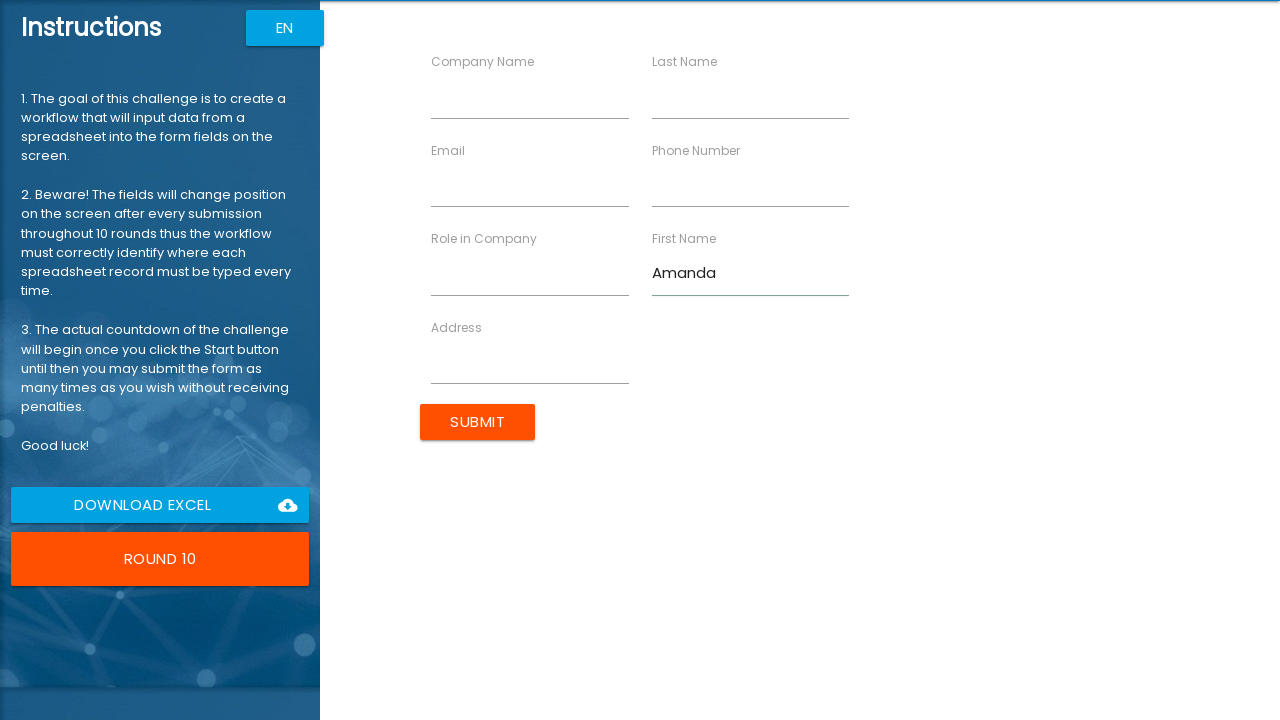

Filled last name field with 'Anderson' on input[ng-reflect-name='labelLastName']
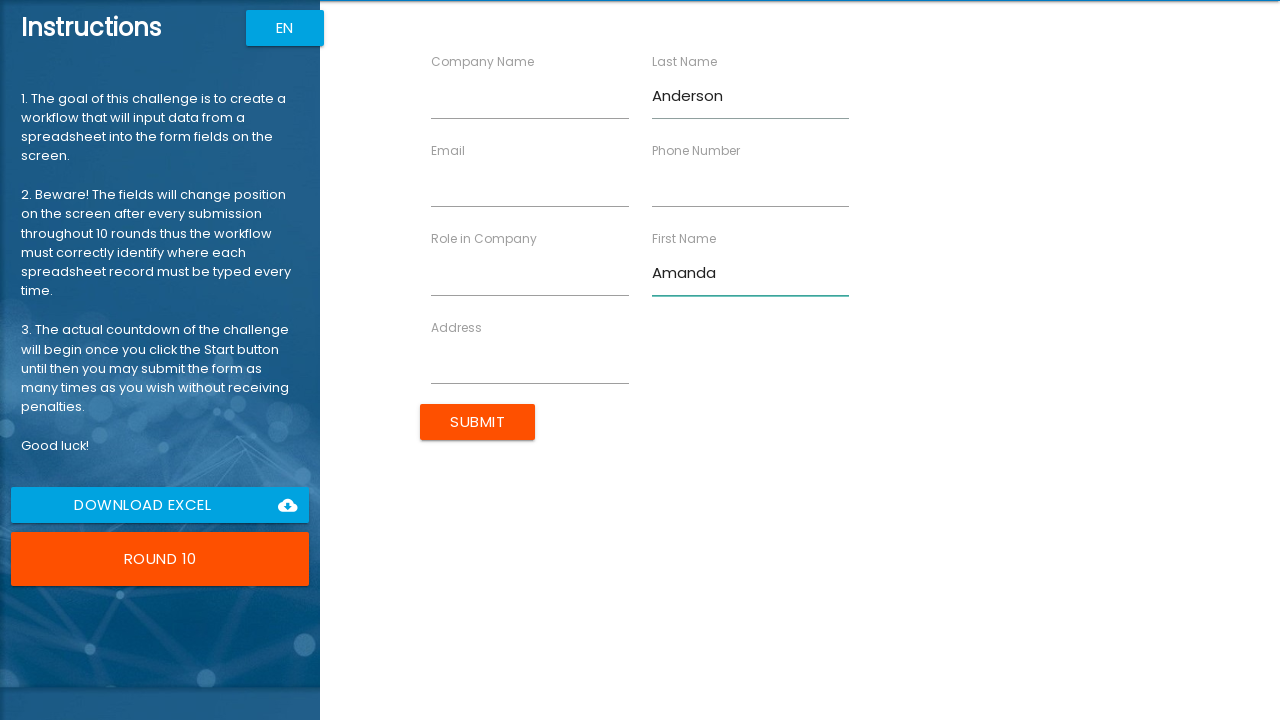

Filled company name field with 'Retail Shop' on input[ng-reflect-name='labelCompanyName']
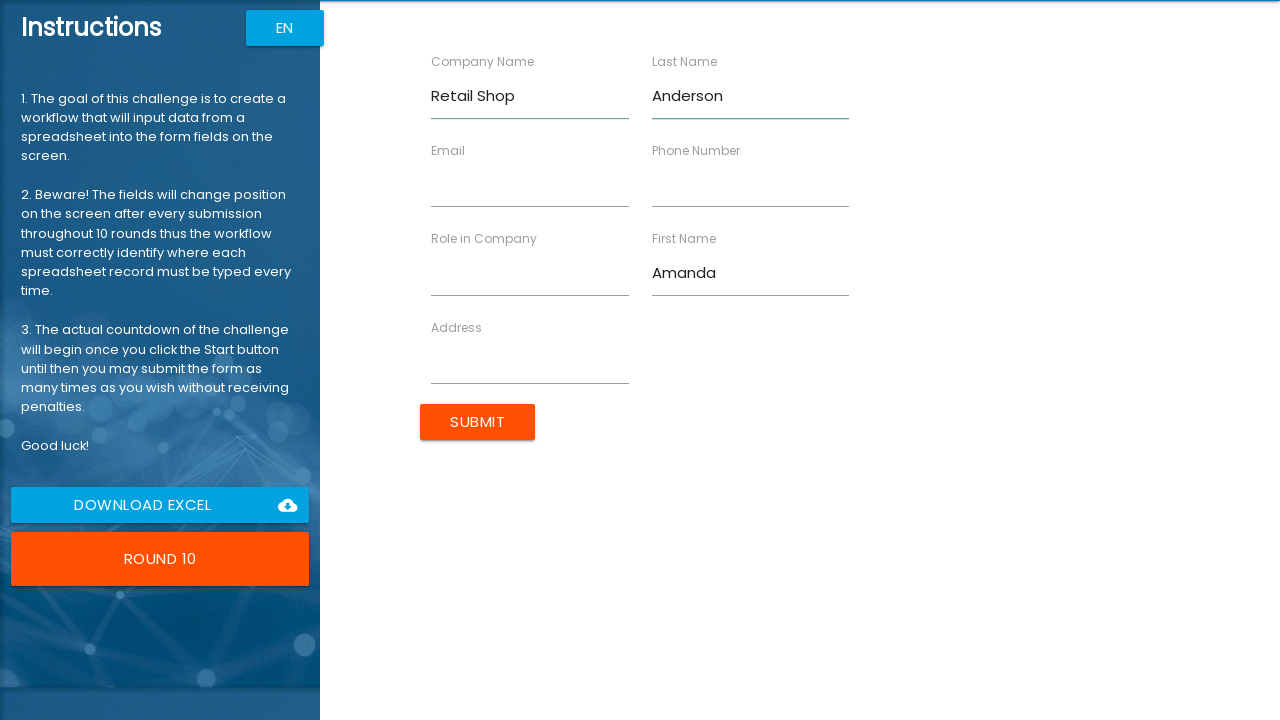

Filled role field with 'Sales' on input[ng-reflect-name='labelRole']
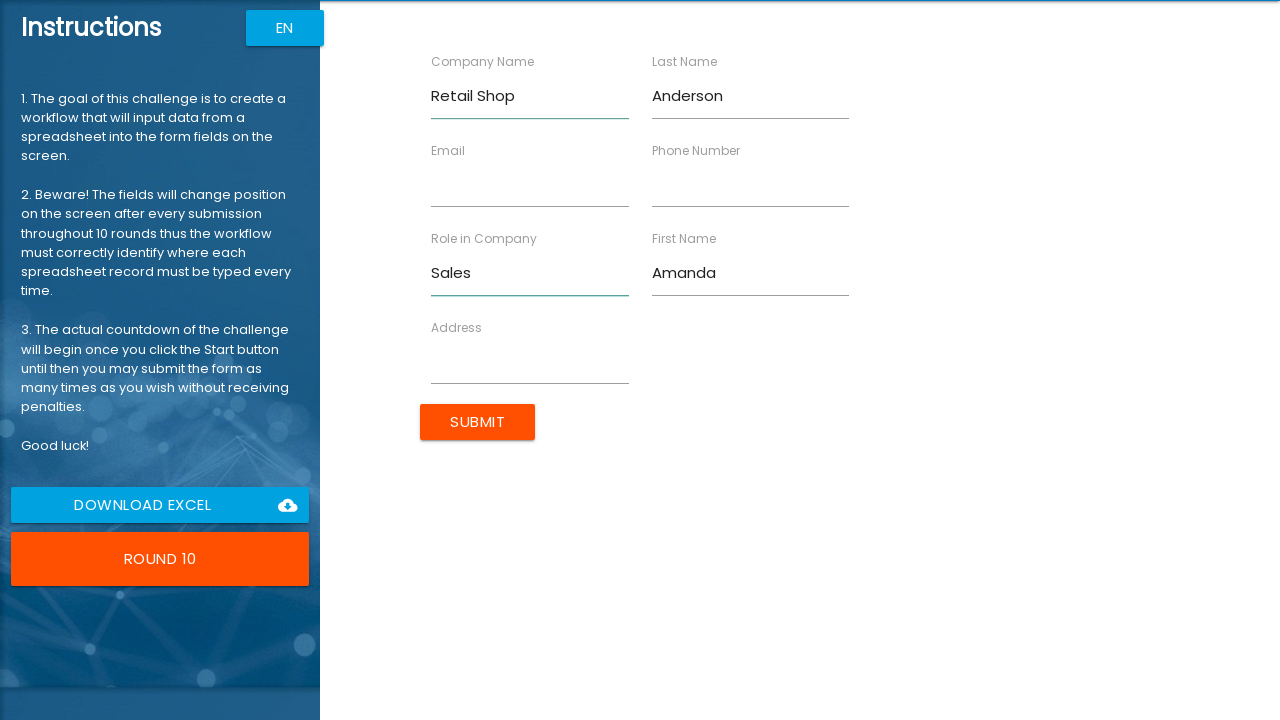

Filled address field with '741 Spruce Ave' on input[ng-reflect-name='labelAddress']
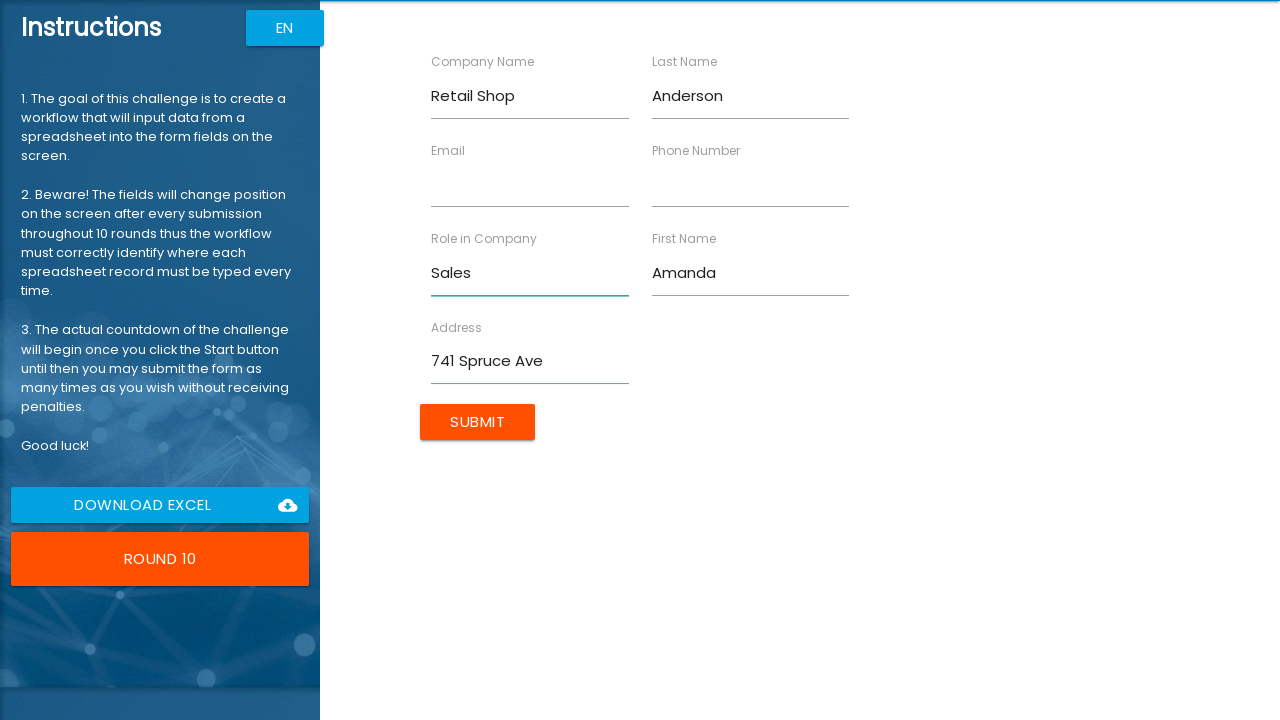

Filled email field with 'a.anderson@retail.com' on input[ng-reflect-name='labelEmail']
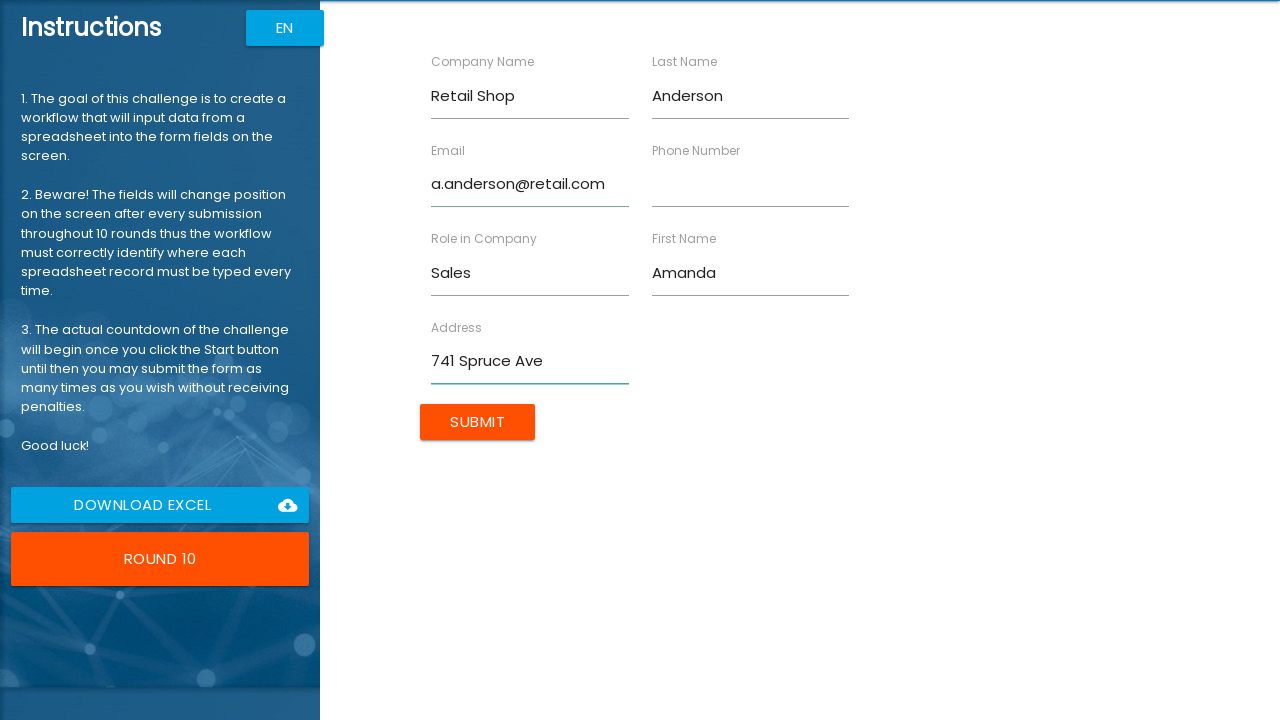

Filled phone field with '5550123456' on input[ng-reflect-name='labelPhone']
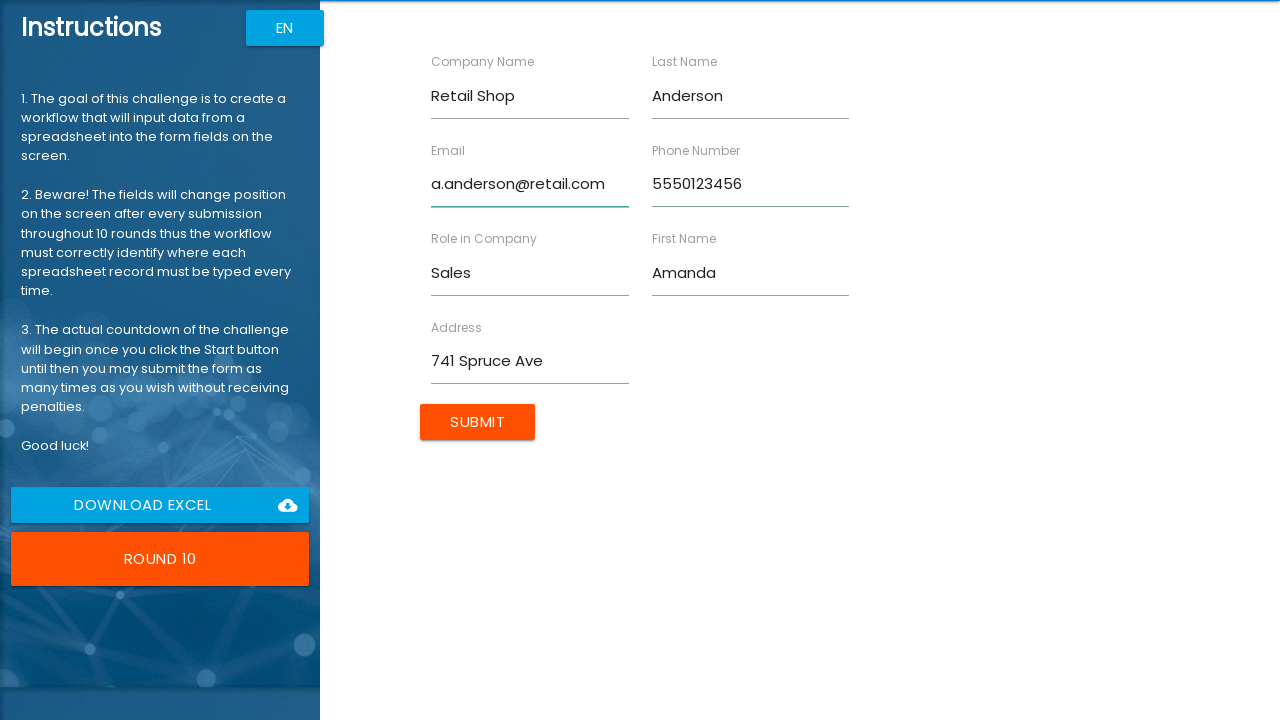

Submitted form for Amanda Anderson at (478, 422) on input[type='submit']
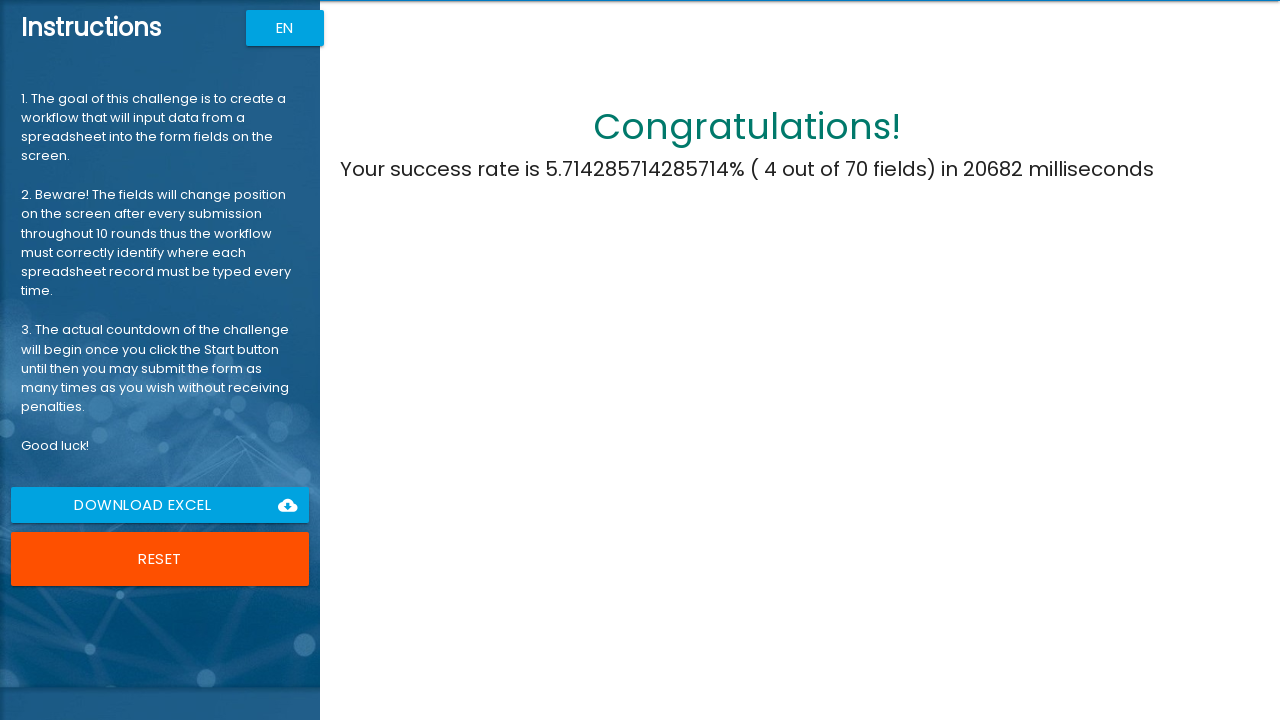

Waited for results to display after completing all 10 forms
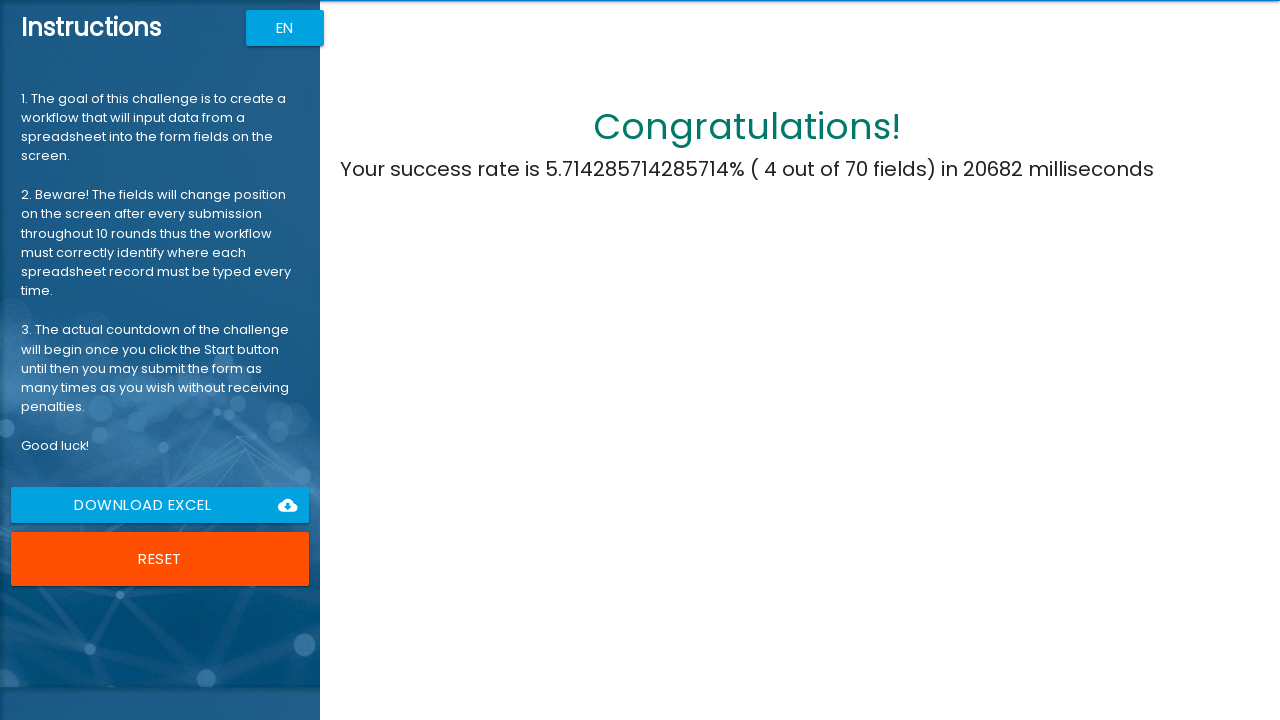

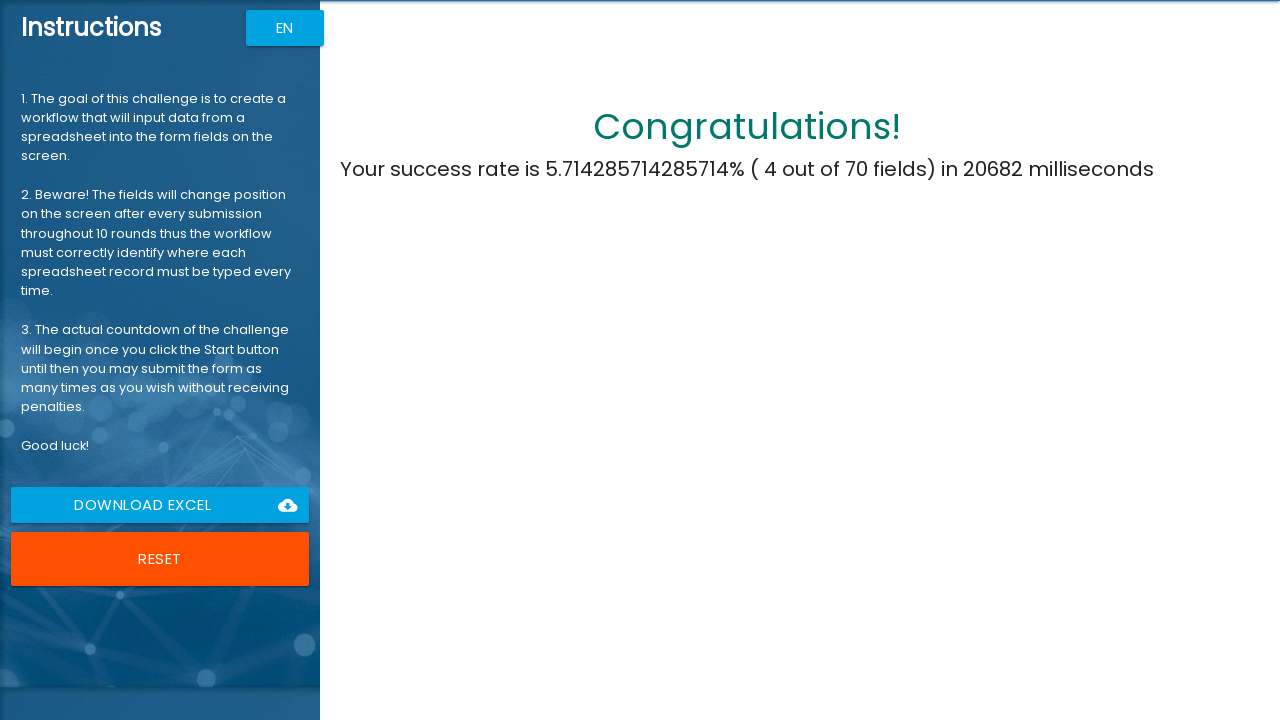